Tests jQuery UI date picker functionality by clicking the input field, navigating to a past month/year (November 2023), and selecting a specific date (20th).

Starting URL: https://jqueryui.com/datepicker/

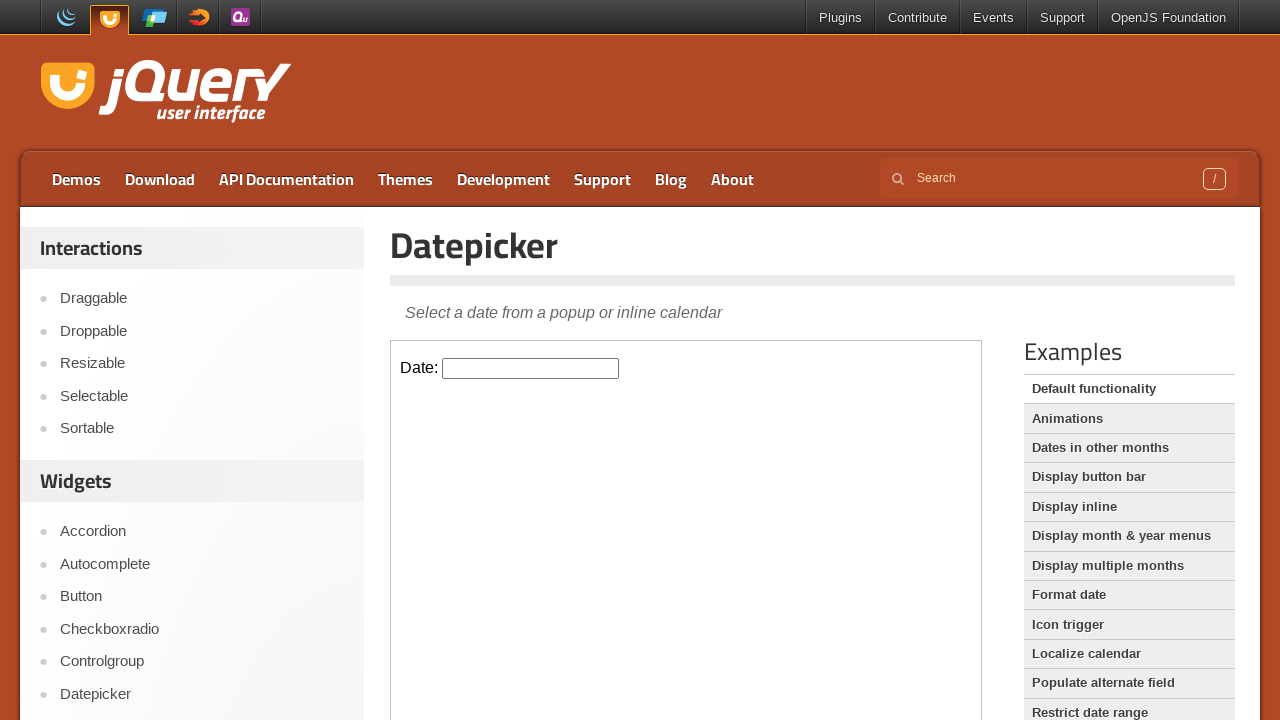

Located demo iframe containing datepicker
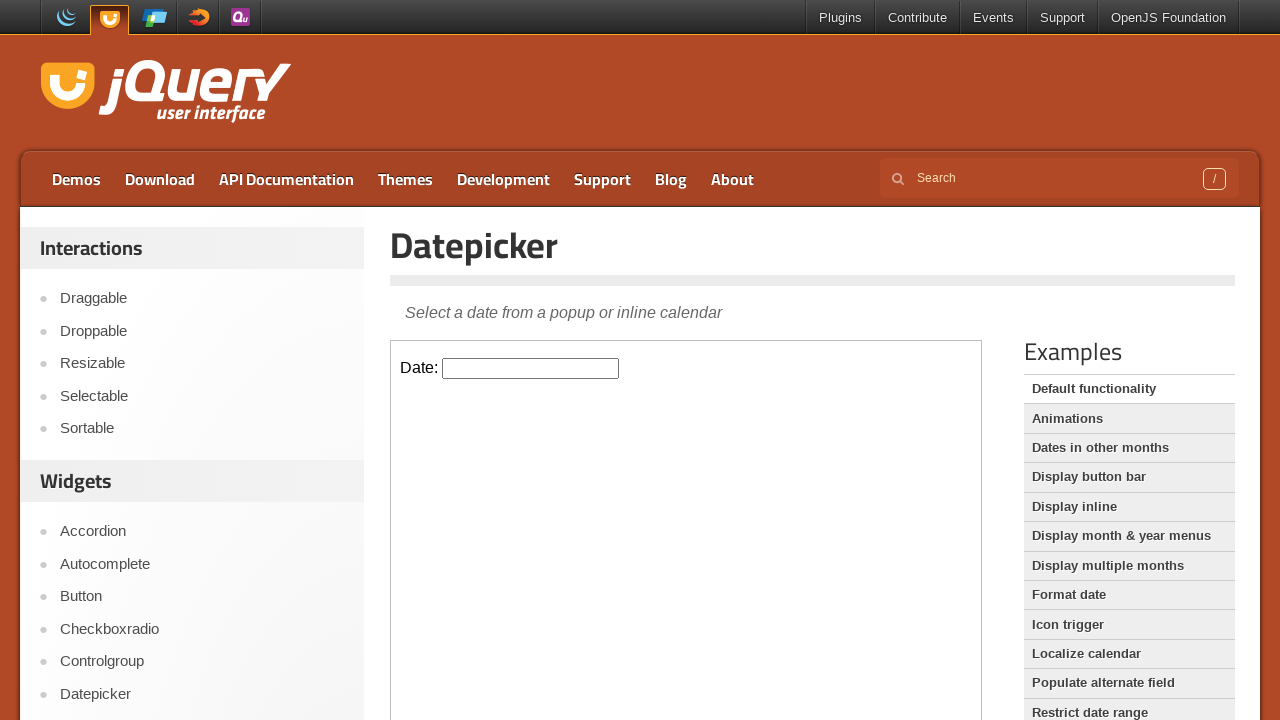

Clicked datepicker input field to open calendar at (531, 368) on iframe.demo-frame >> internal:control=enter-frame >> #datepicker
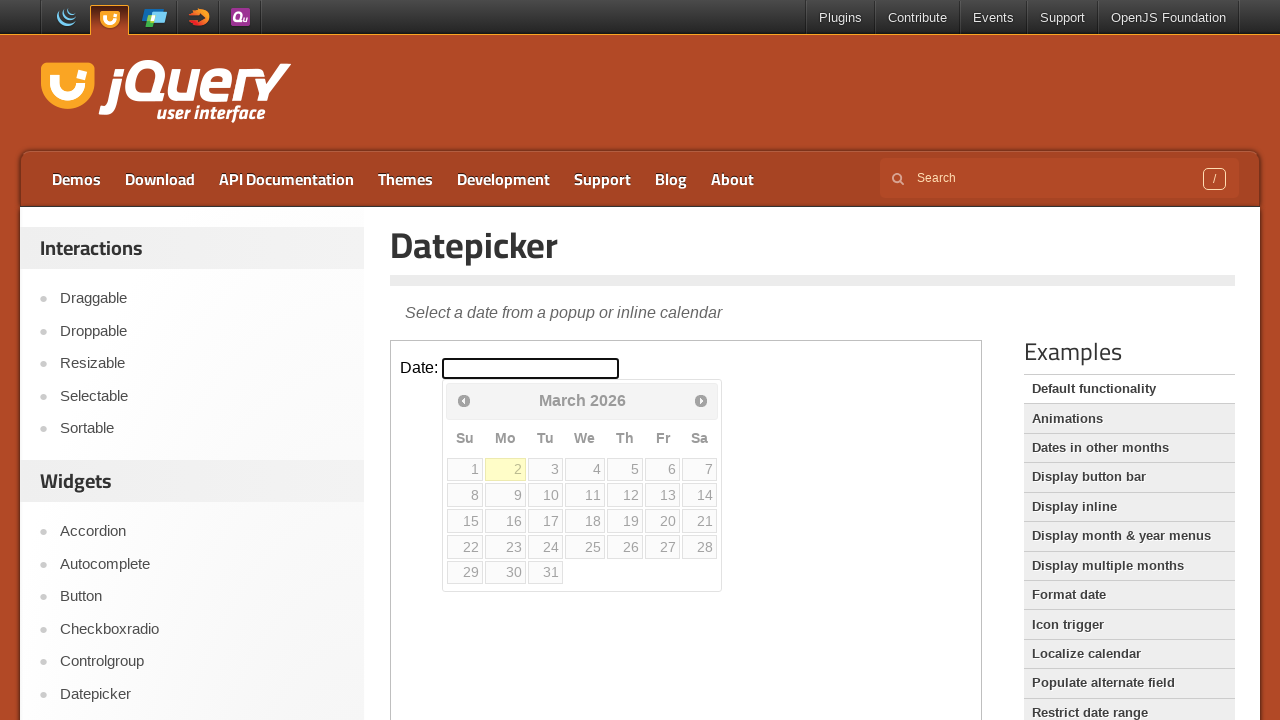

Checked current calendar date: March 2026
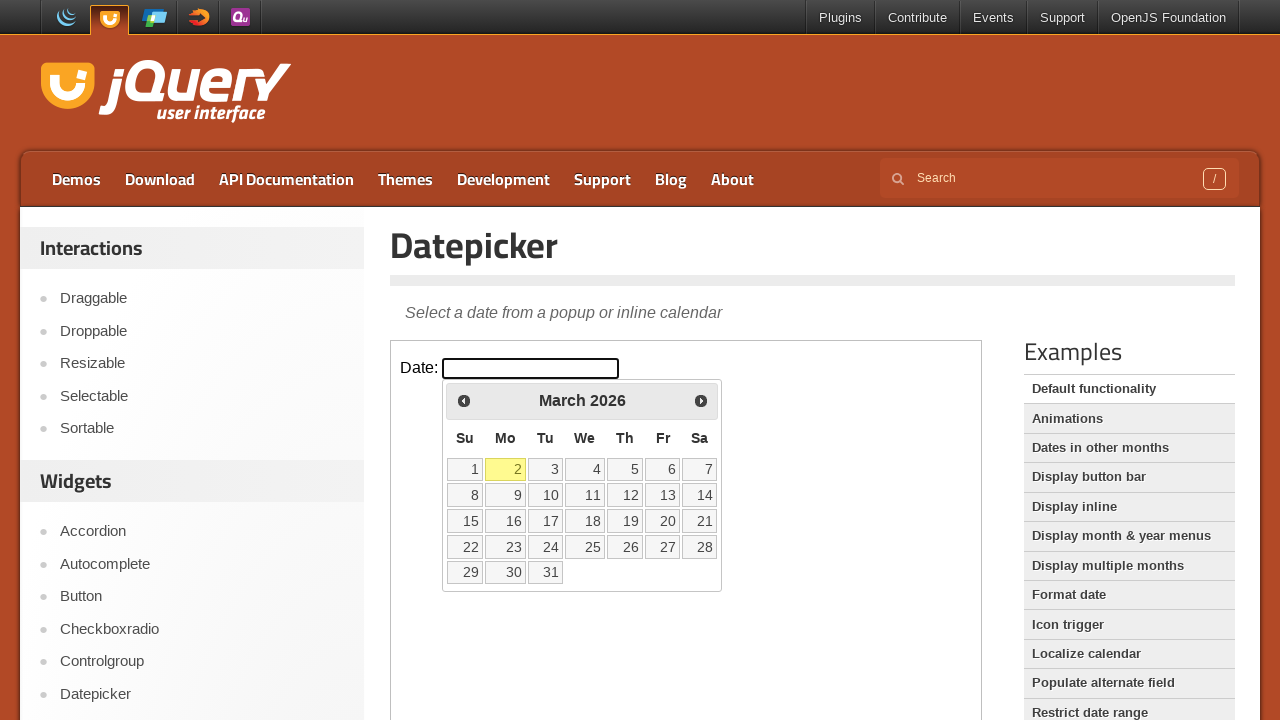

Clicked Prev button to navigate to previous month at (464, 400) on iframe.demo-frame >> internal:control=enter-frame >> span:has-text('Prev')
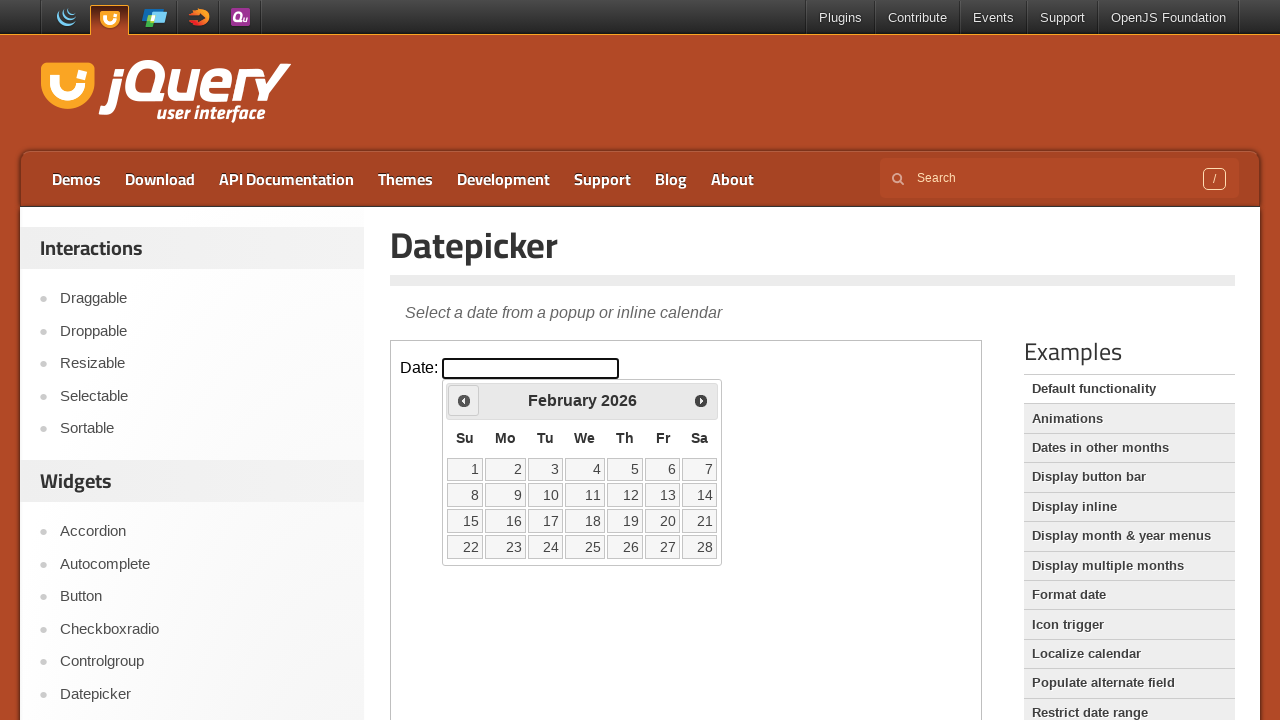

Waited for calendar to update
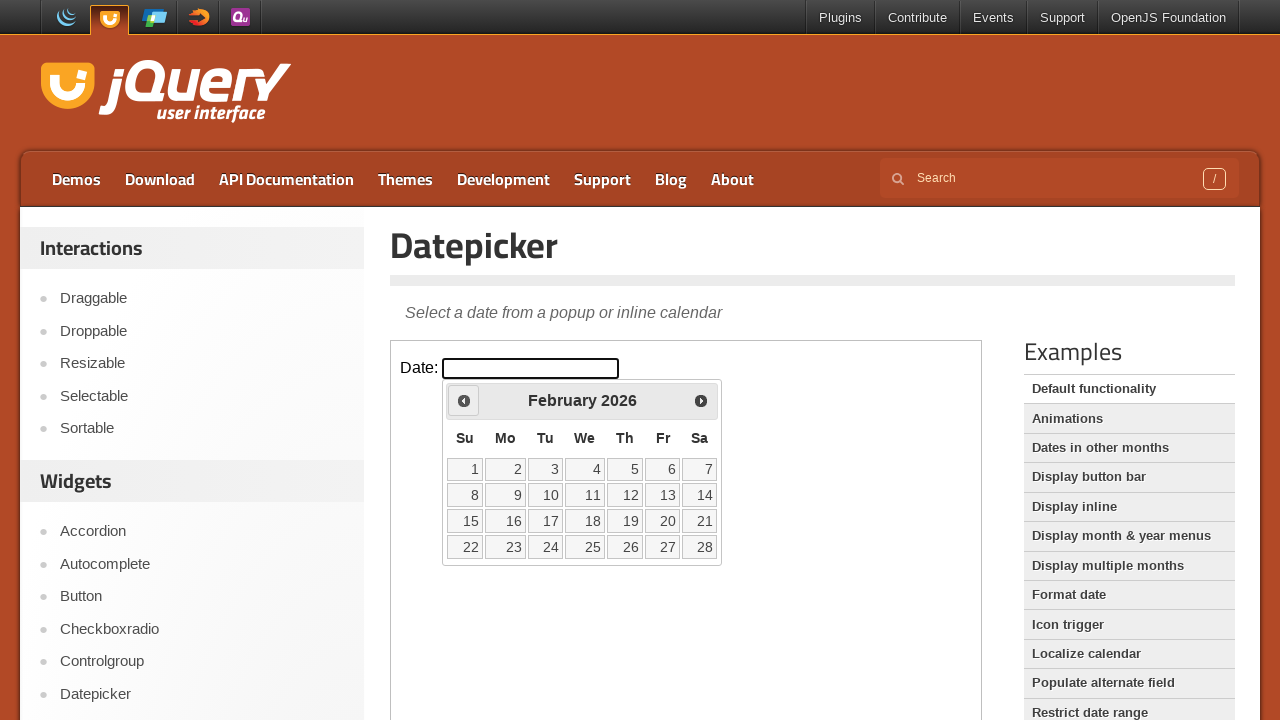

Checked current calendar date: February 2026
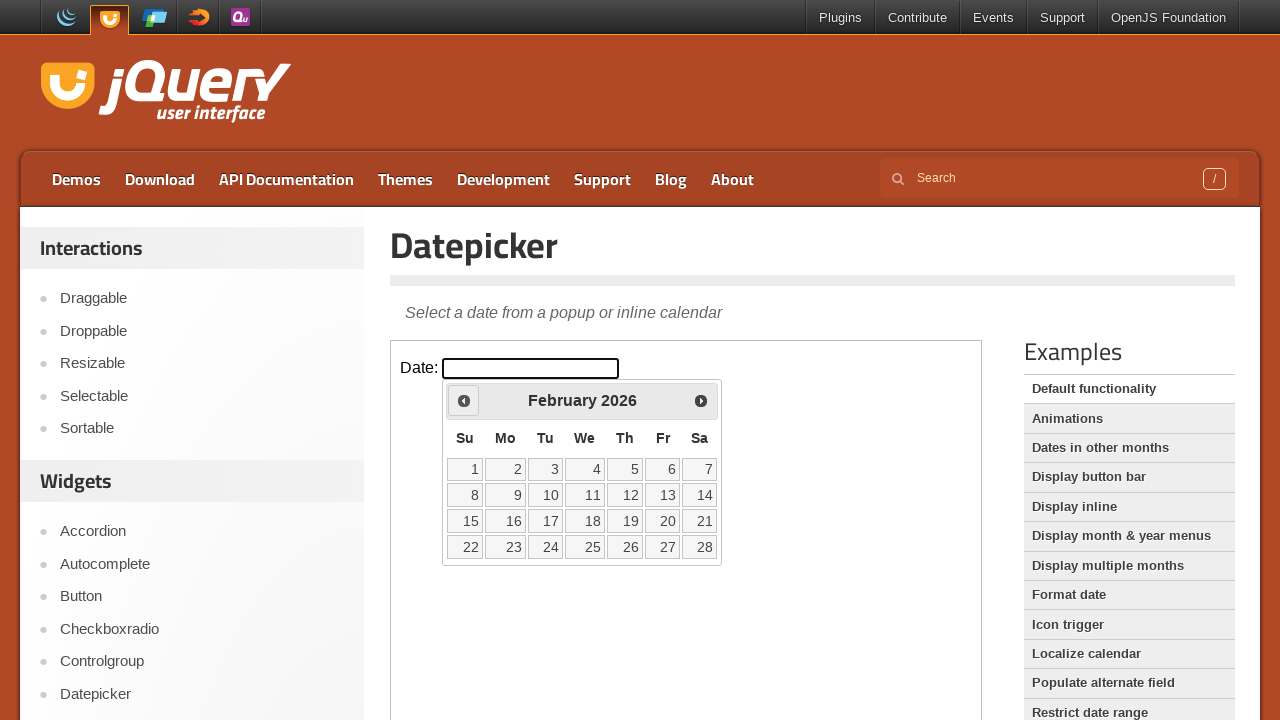

Clicked Prev button to navigate to previous month at (464, 400) on iframe.demo-frame >> internal:control=enter-frame >> span:has-text('Prev')
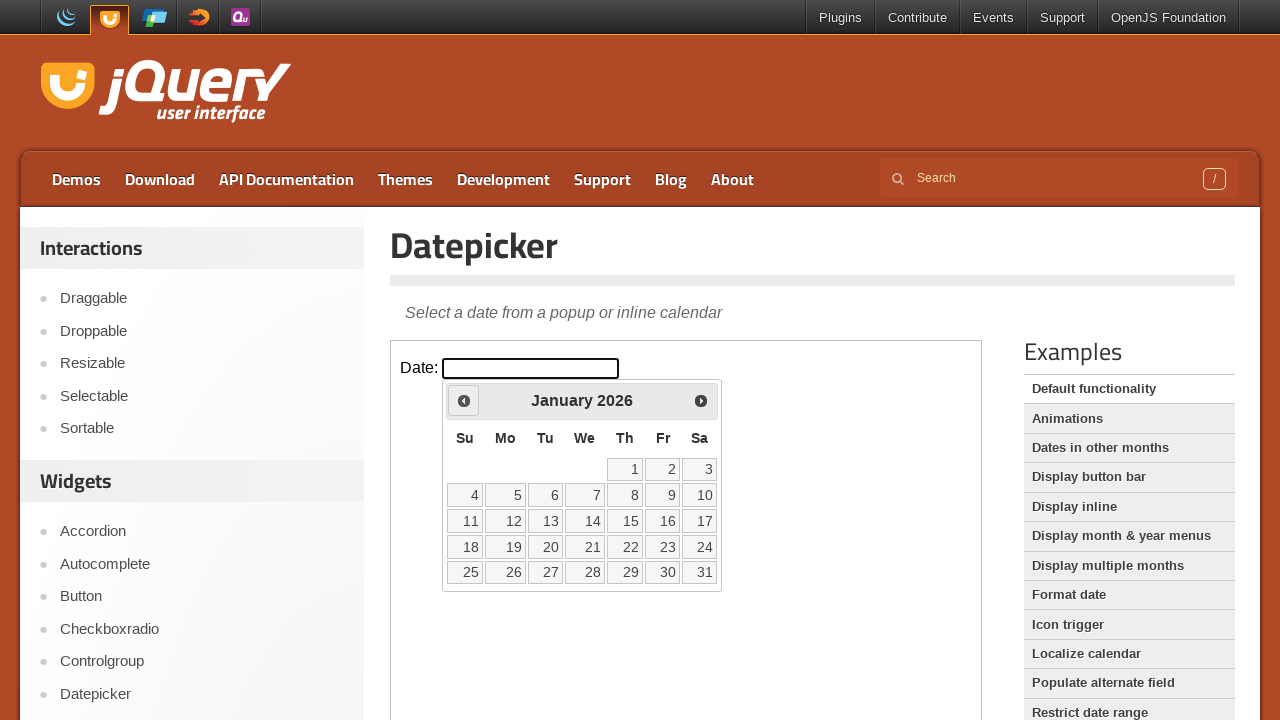

Waited for calendar to update
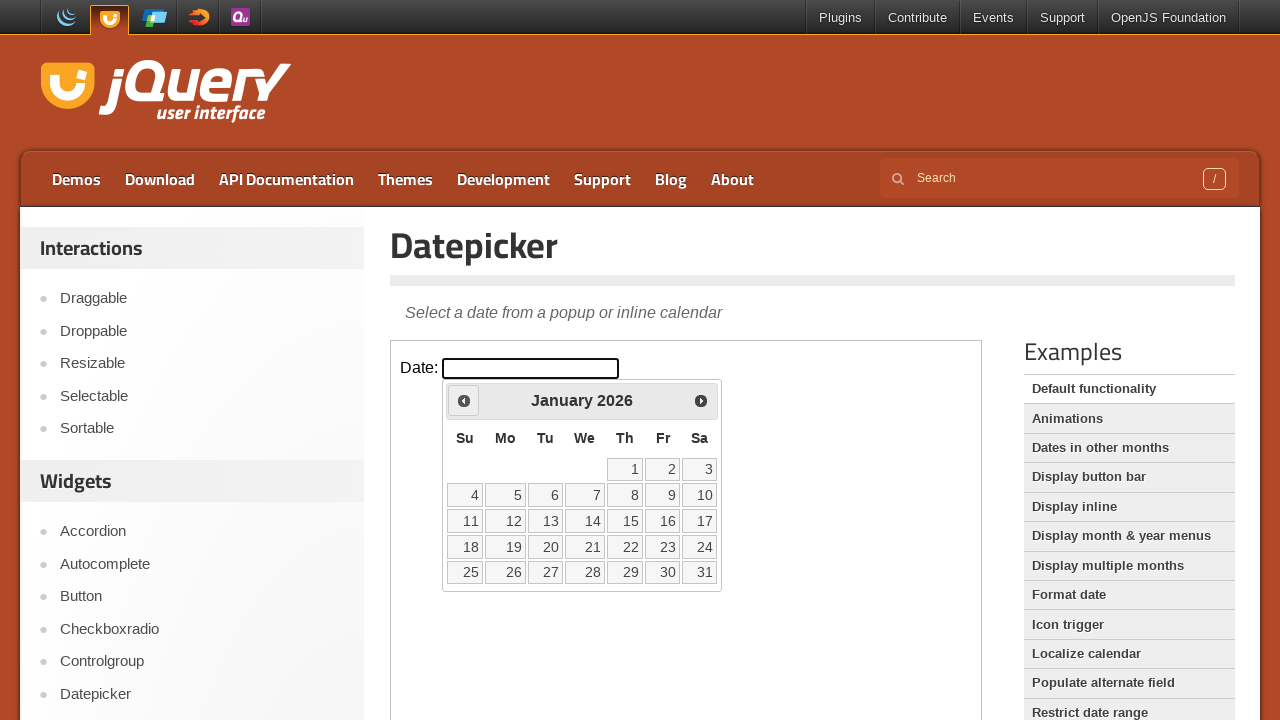

Checked current calendar date: January 2026
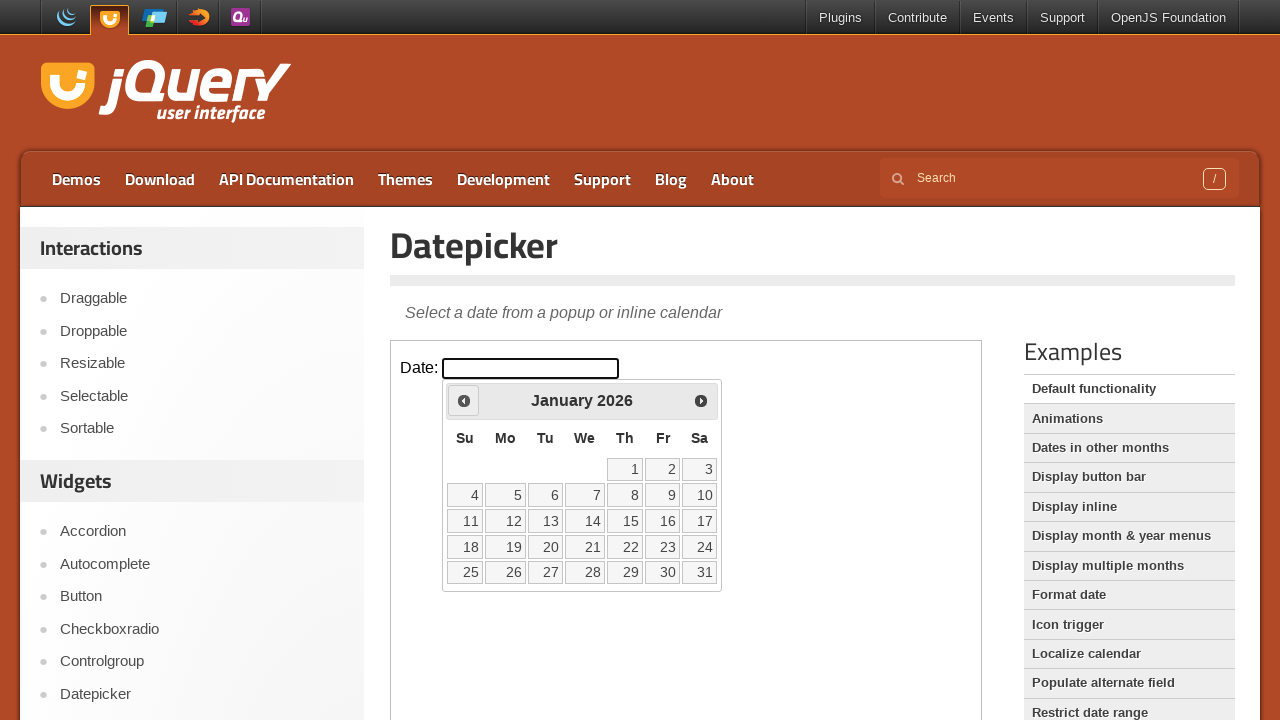

Clicked Prev button to navigate to previous month at (464, 400) on iframe.demo-frame >> internal:control=enter-frame >> span:has-text('Prev')
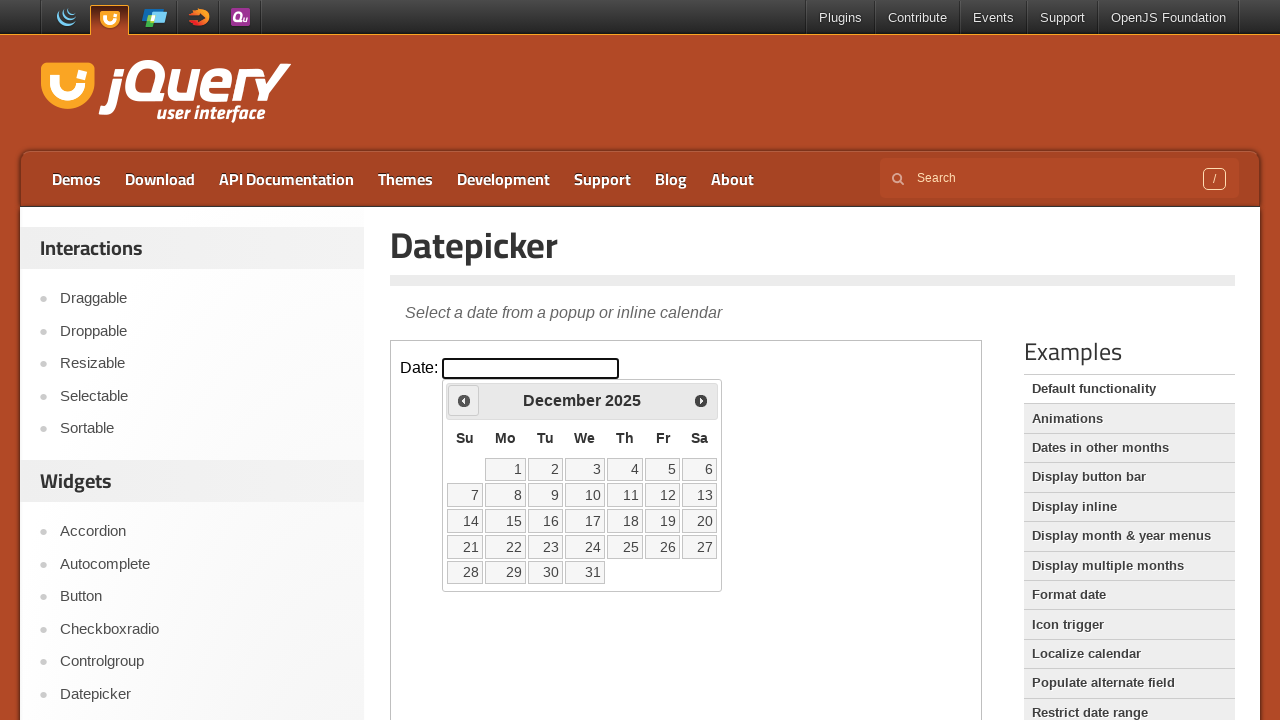

Waited for calendar to update
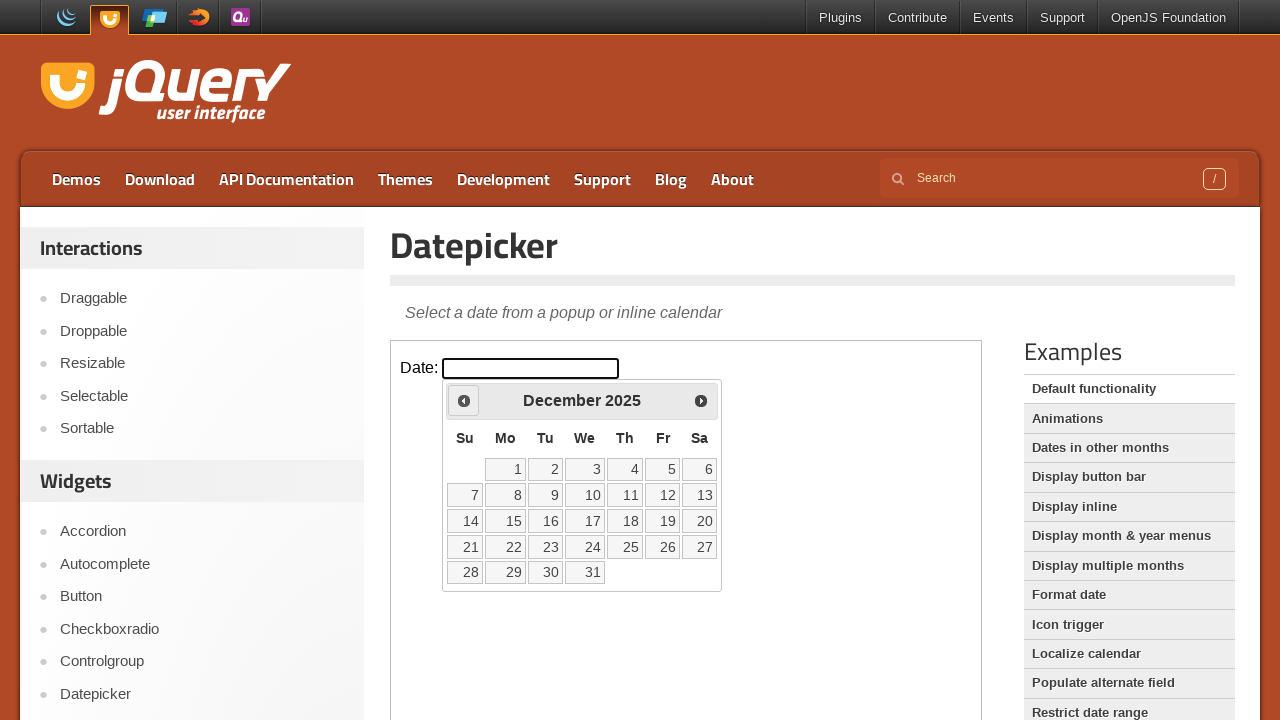

Checked current calendar date: December 2025
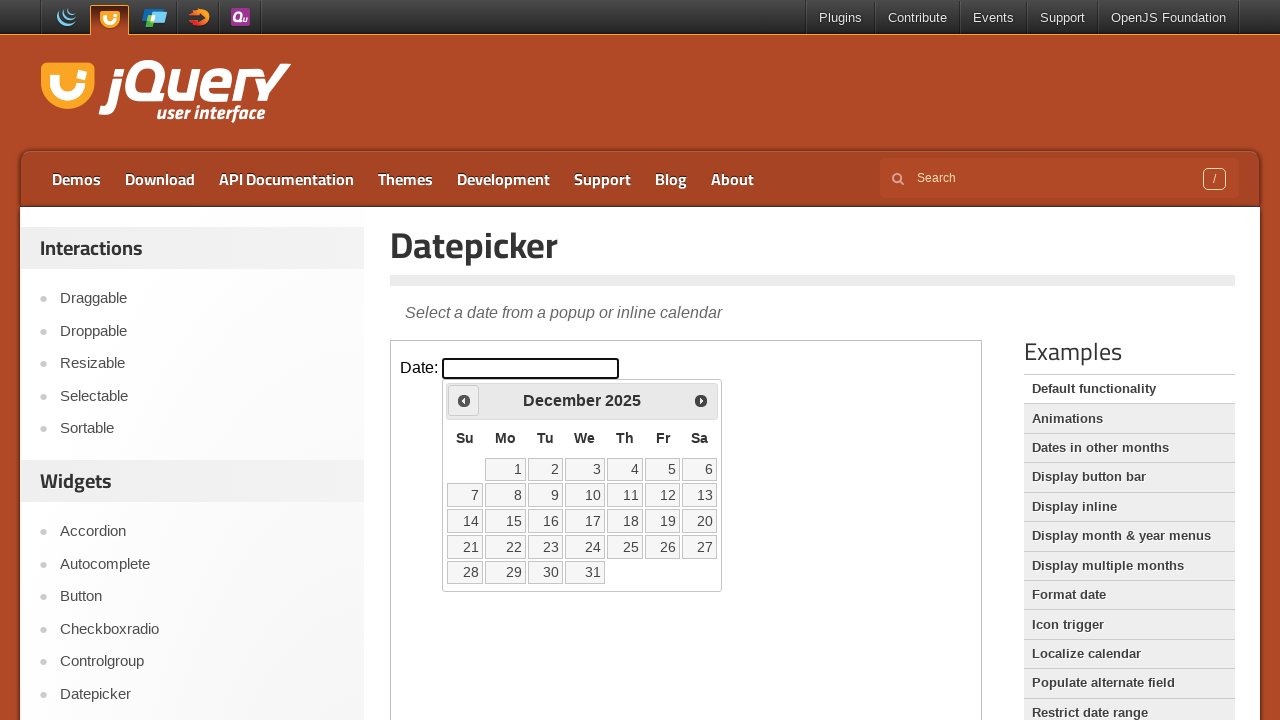

Clicked Prev button to navigate to previous month at (464, 400) on iframe.demo-frame >> internal:control=enter-frame >> span:has-text('Prev')
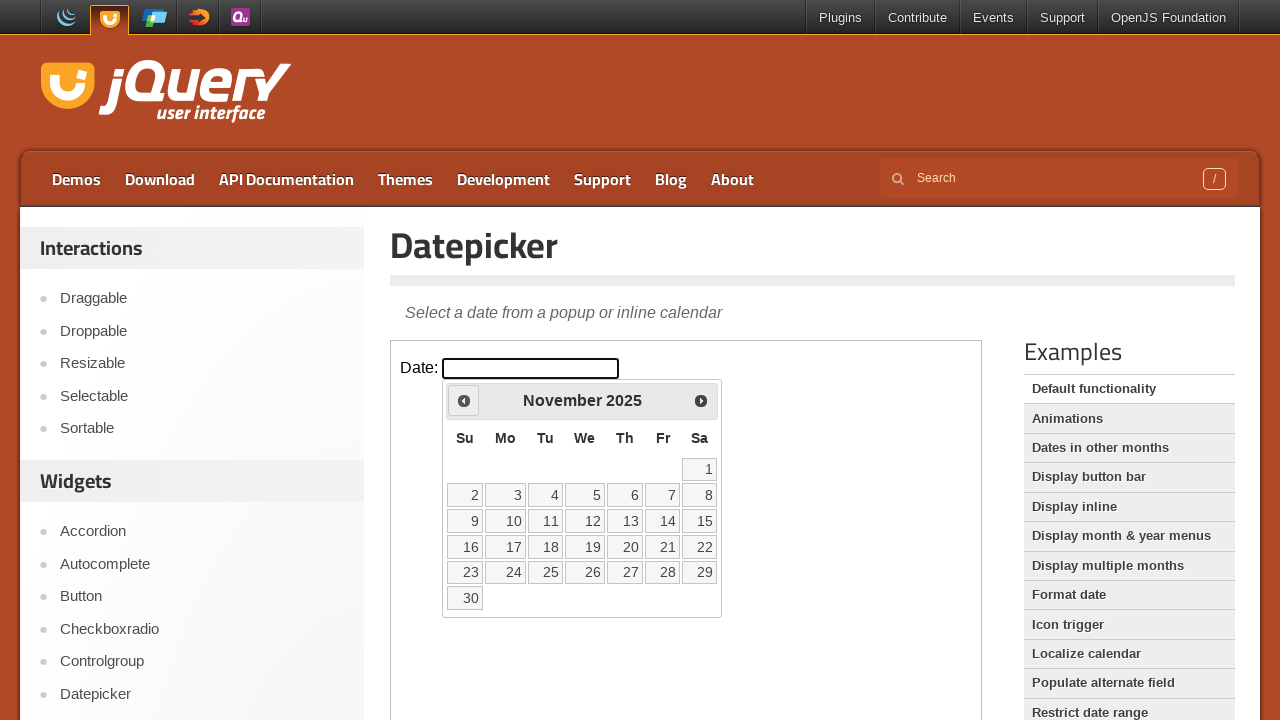

Waited for calendar to update
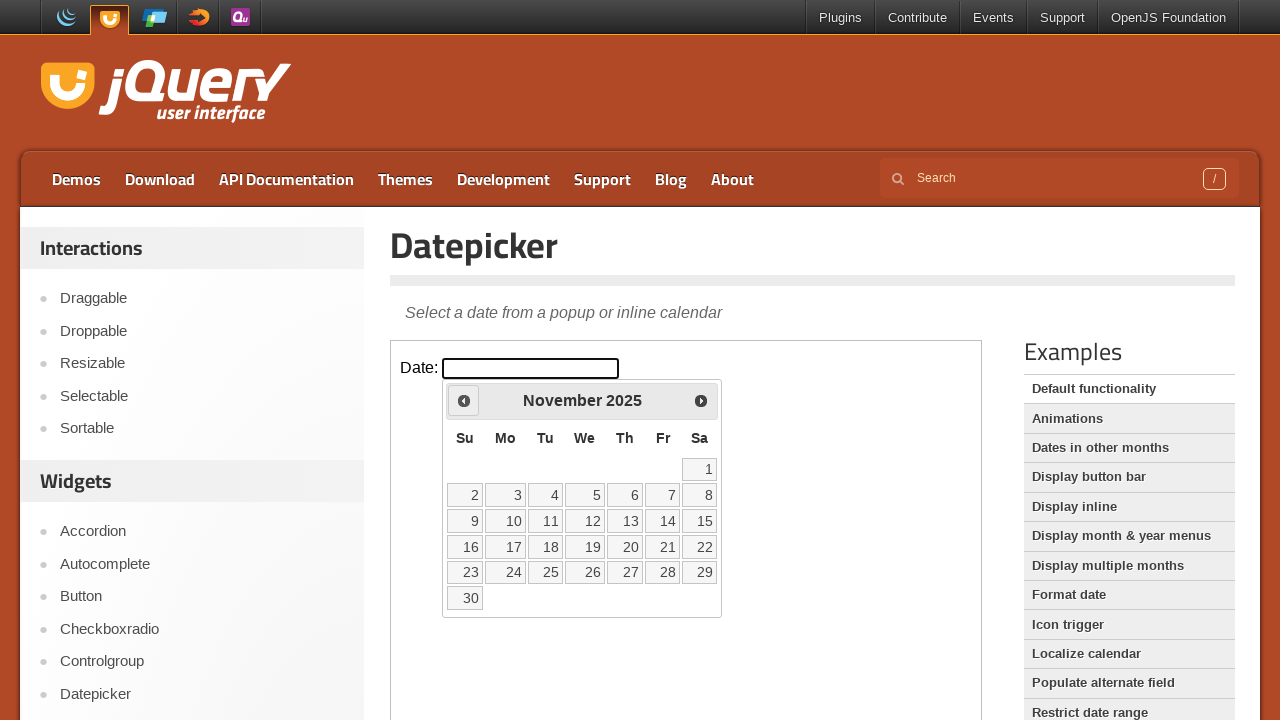

Checked current calendar date: November 2025
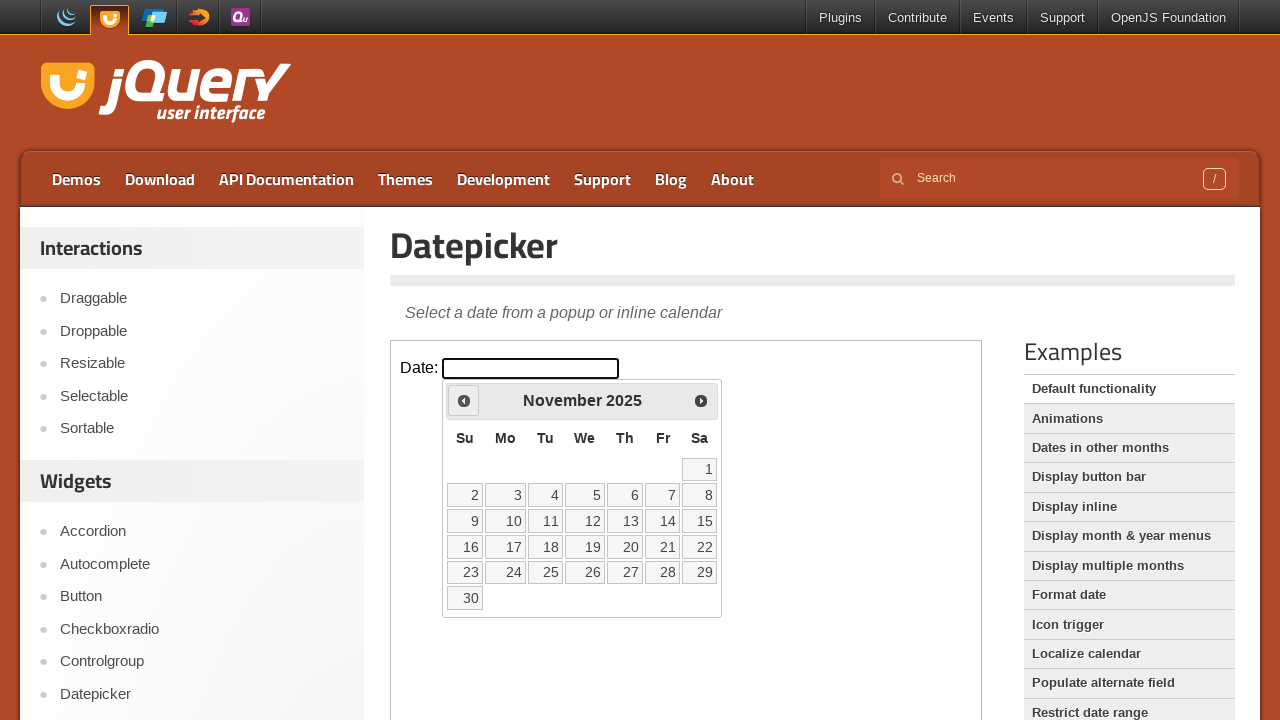

Clicked Prev button to navigate to previous month at (464, 400) on iframe.demo-frame >> internal:control=enter-frame >> span:has-text('Prev')
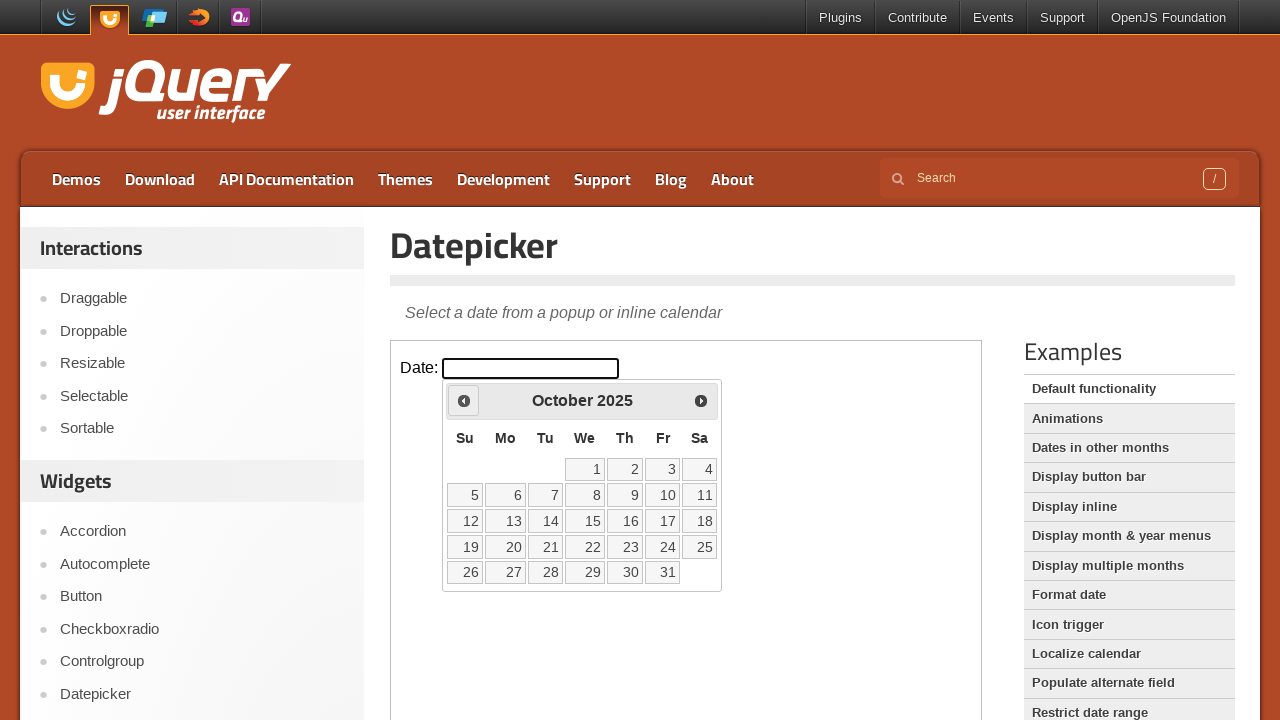

Waited for calendar to update
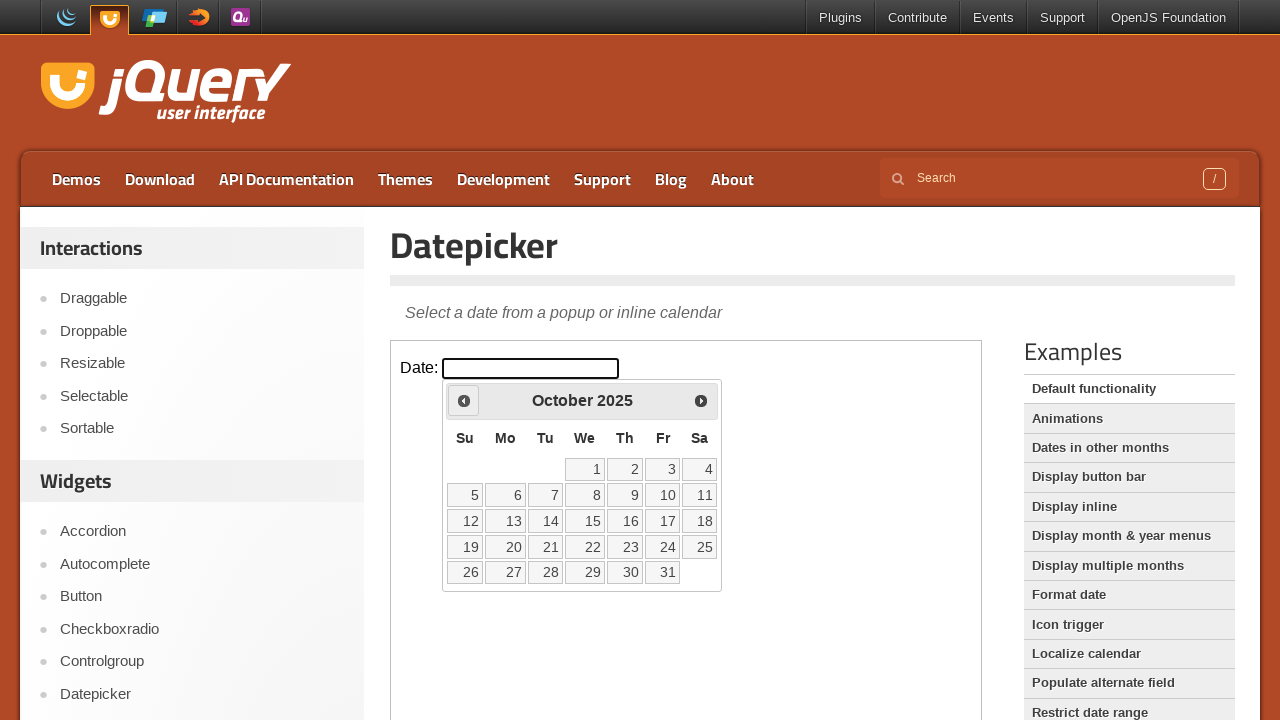

Checked current calendar date: October 2025
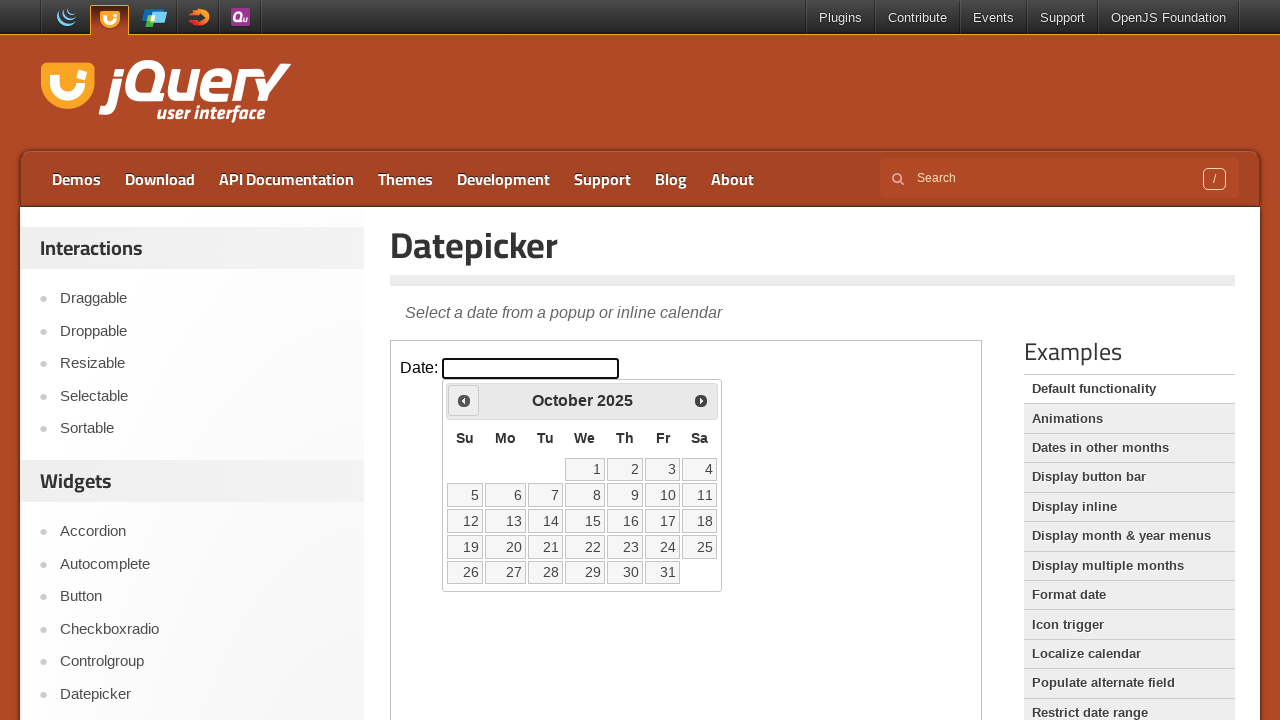

Clicked Prev button to navigate to previous month at (464, 400) on iframe.demo-frame >> internal:control=enter-frame >> span:has-text('Prev')
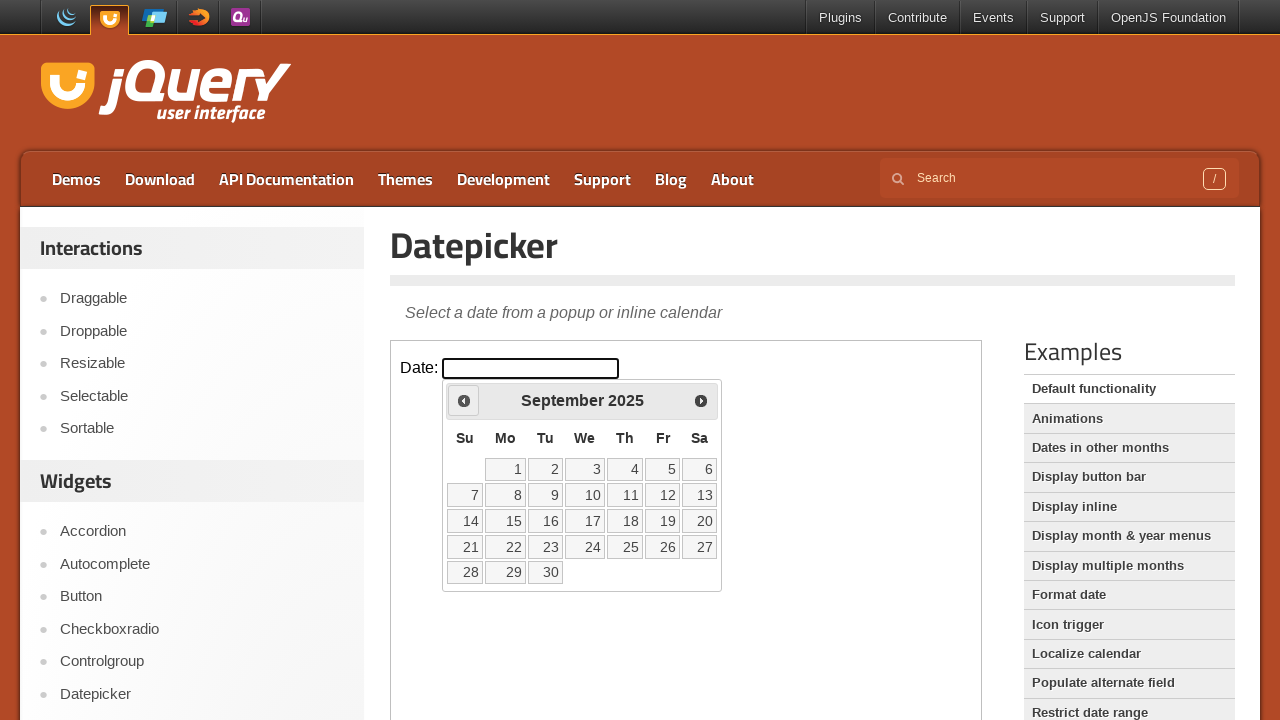

Waited for calendar to update
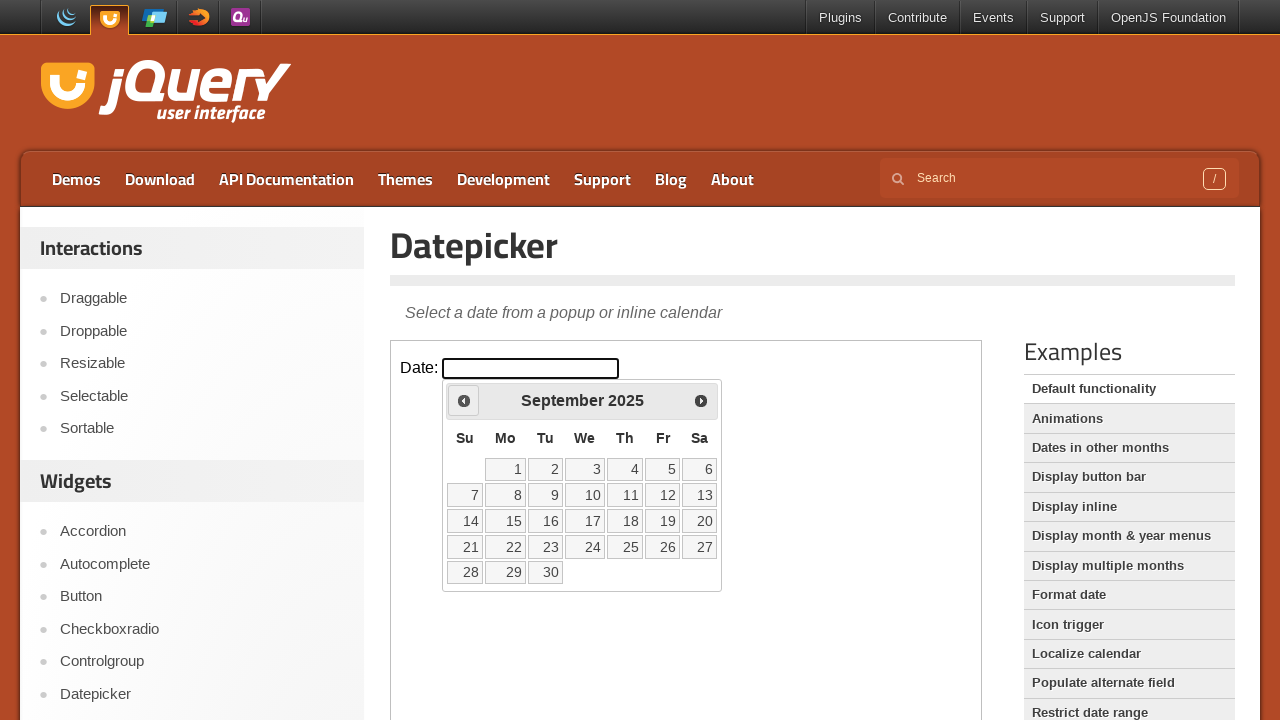

Checked current calendar date: September 2025
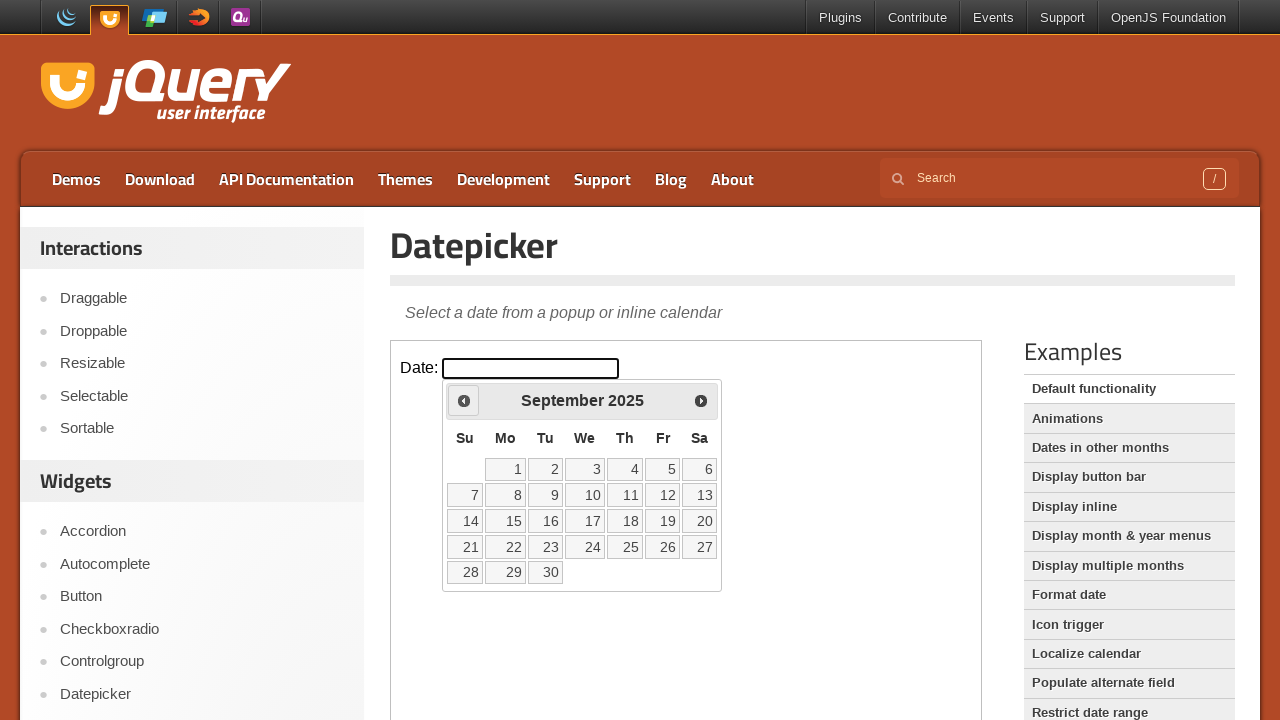

Clicked Prev button to navigate to previous month at (464, 400) on iframe.demo-frame >> internal:control=enter-frame >> span:has-text('Prev')
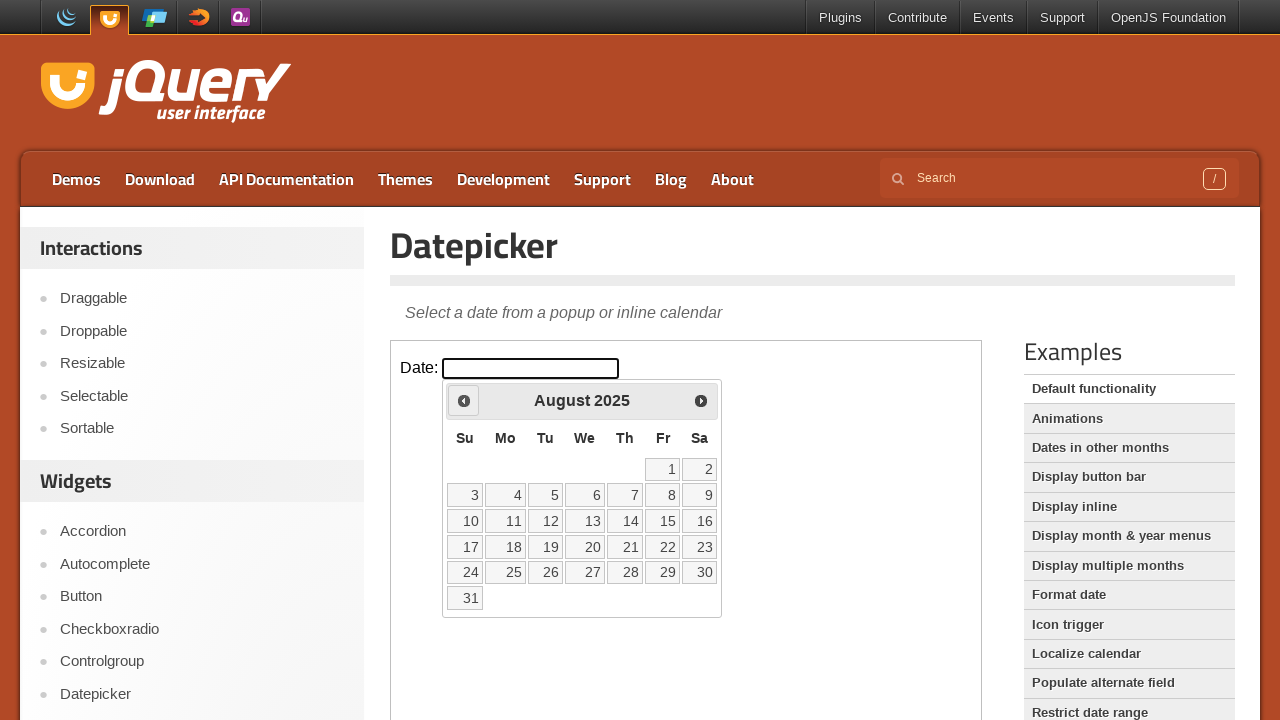

Waited for calendar to update
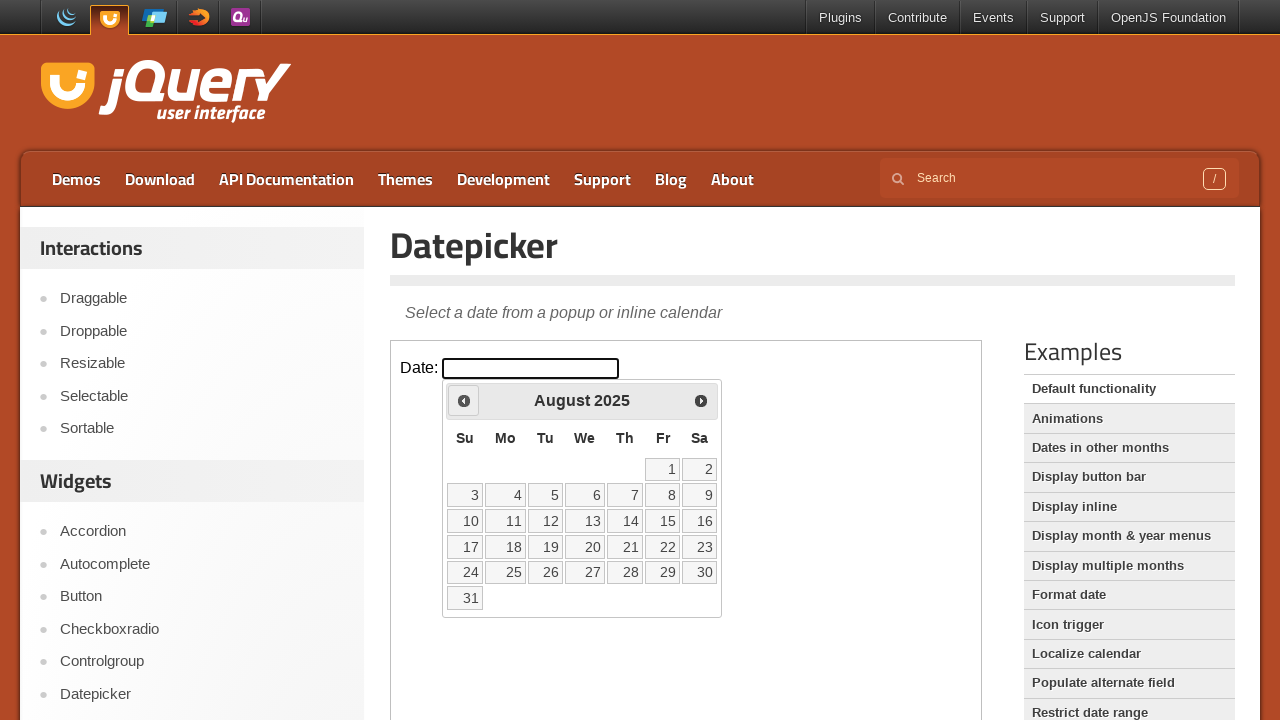

Checked current calendar date: August 2025
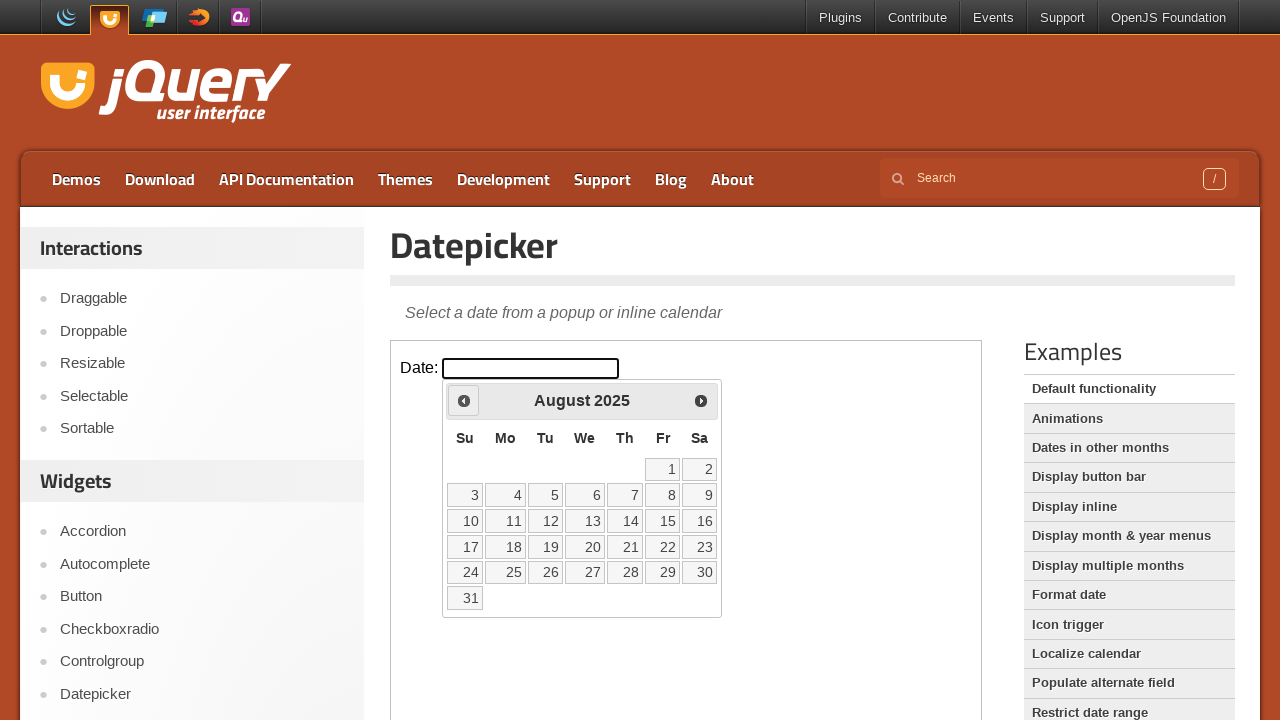

Clicked Prev button to navigate to previous month at (464, 400) on iframe.demo-frame >> internal:control=enter-frame >> span:has-text('Prev')
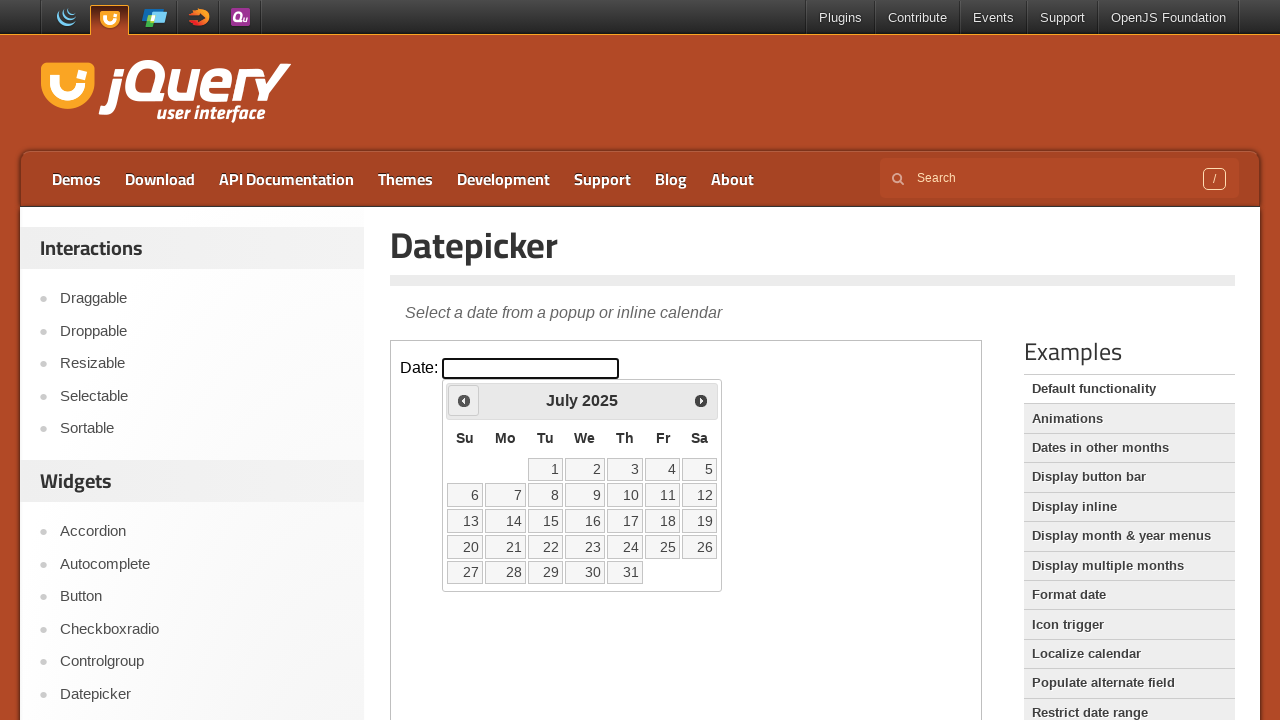

Waited for calendar to update
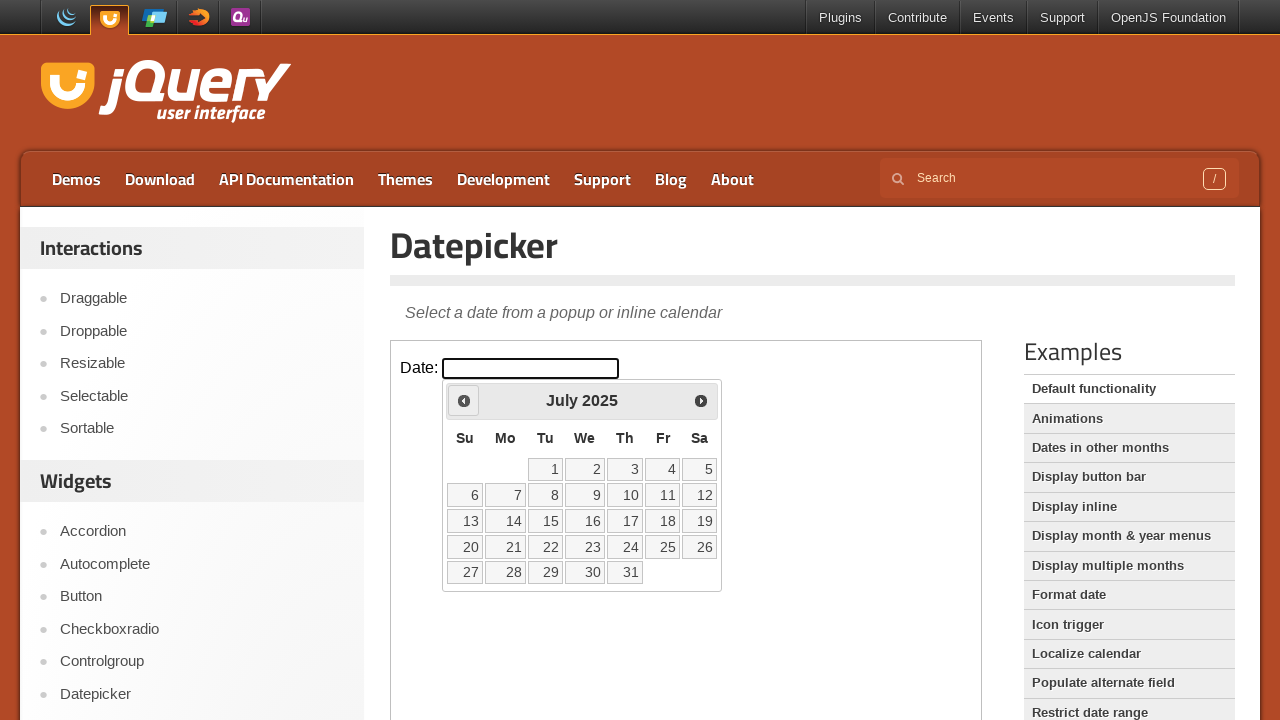

Checked current calendar date: July 2025
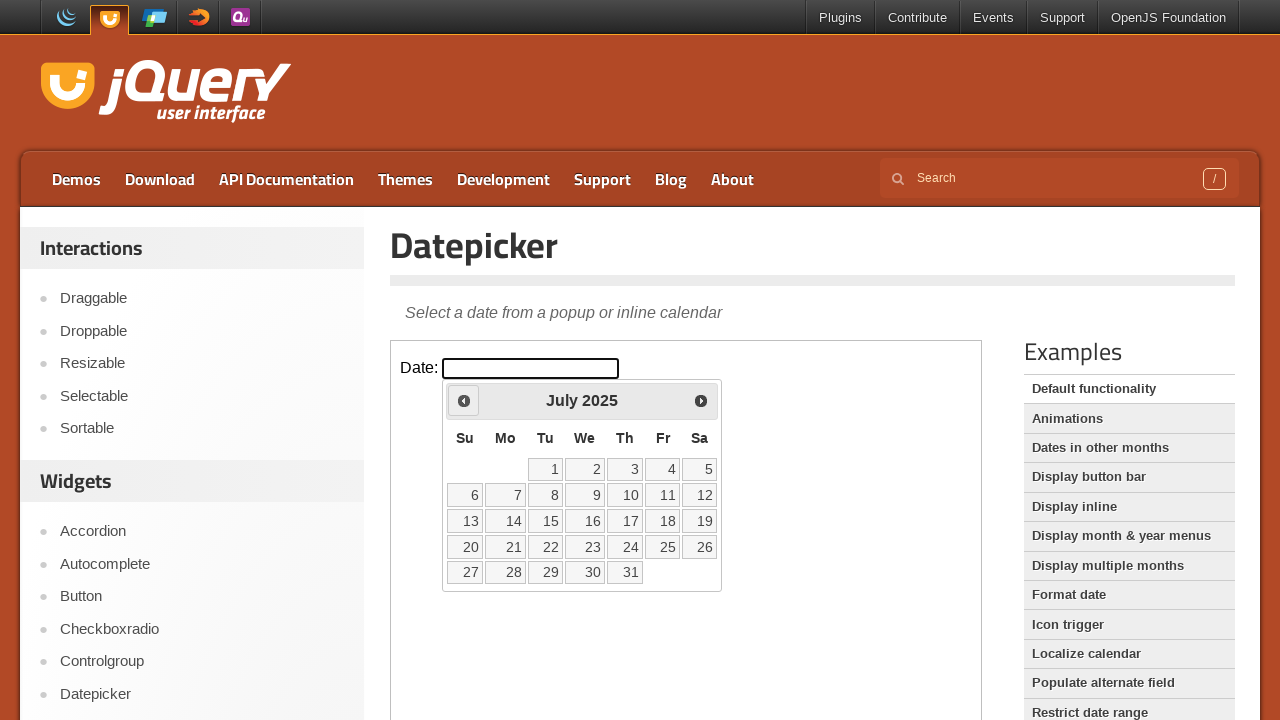

Clicked Prev button to navigate to previous month at (464, 400) on iframe.demo-frame >> internal:control=enter-frame >> span:has-text('Prev')
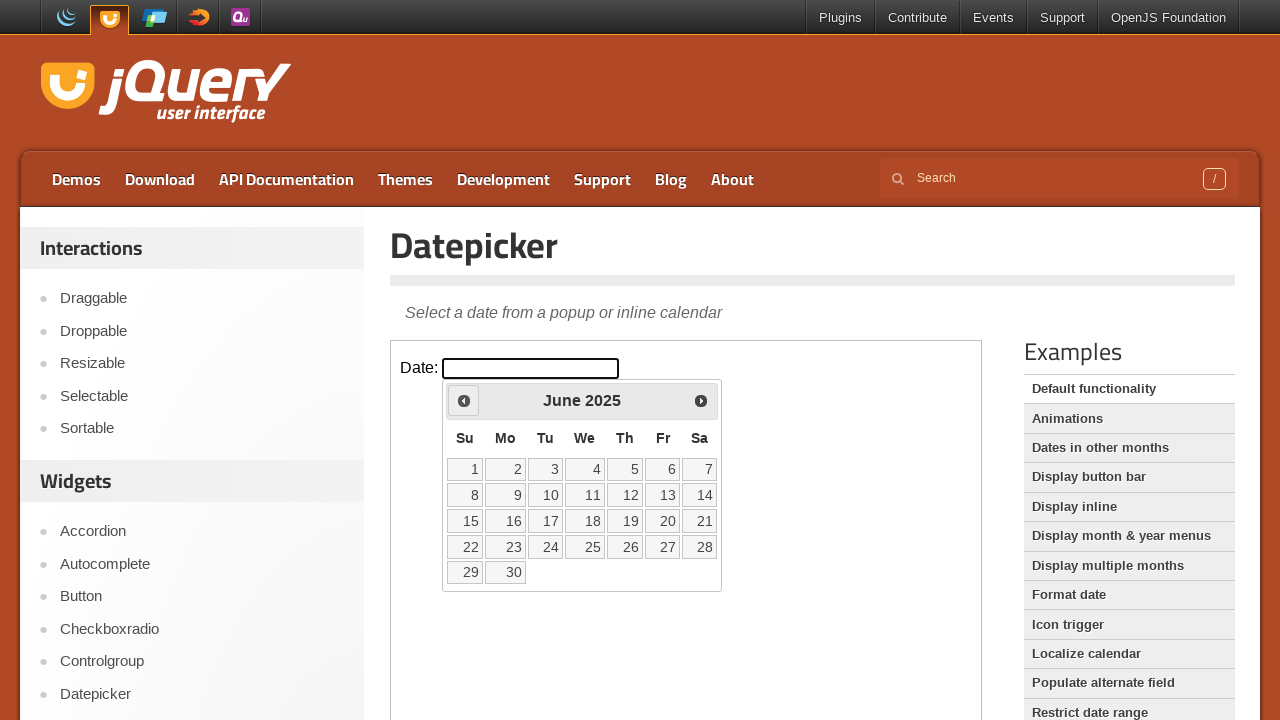

Waited for calendar to update
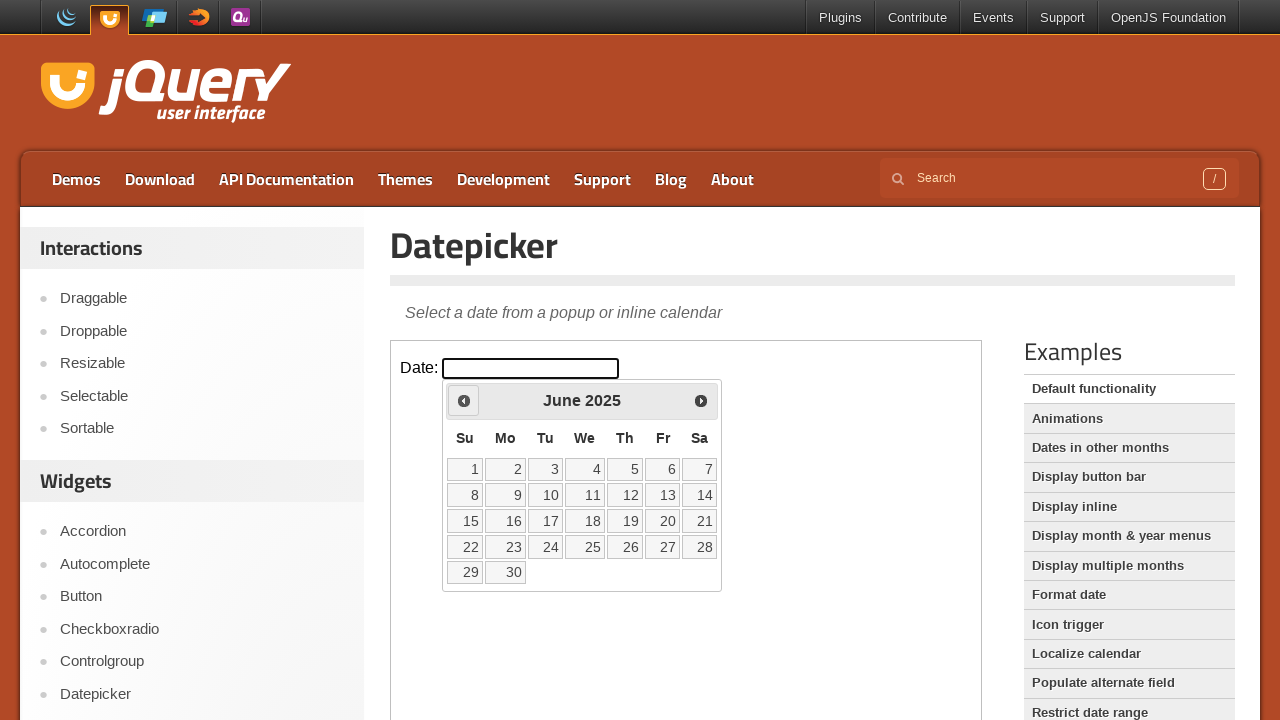

Checked current calendar date: June 2025
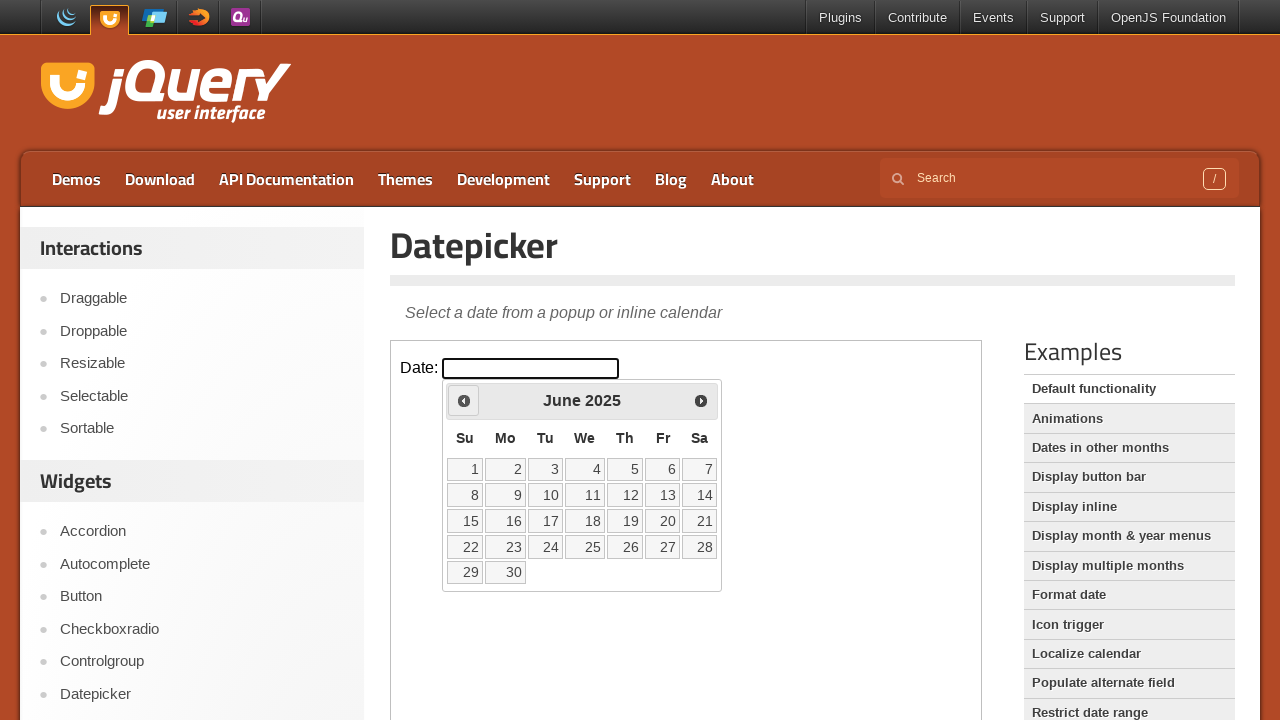

Clicked Prev button to navigate to previous month at (464, 400) on iframe.demo-frame >> internal:control=enter-frame >> span:has-text('Prev')
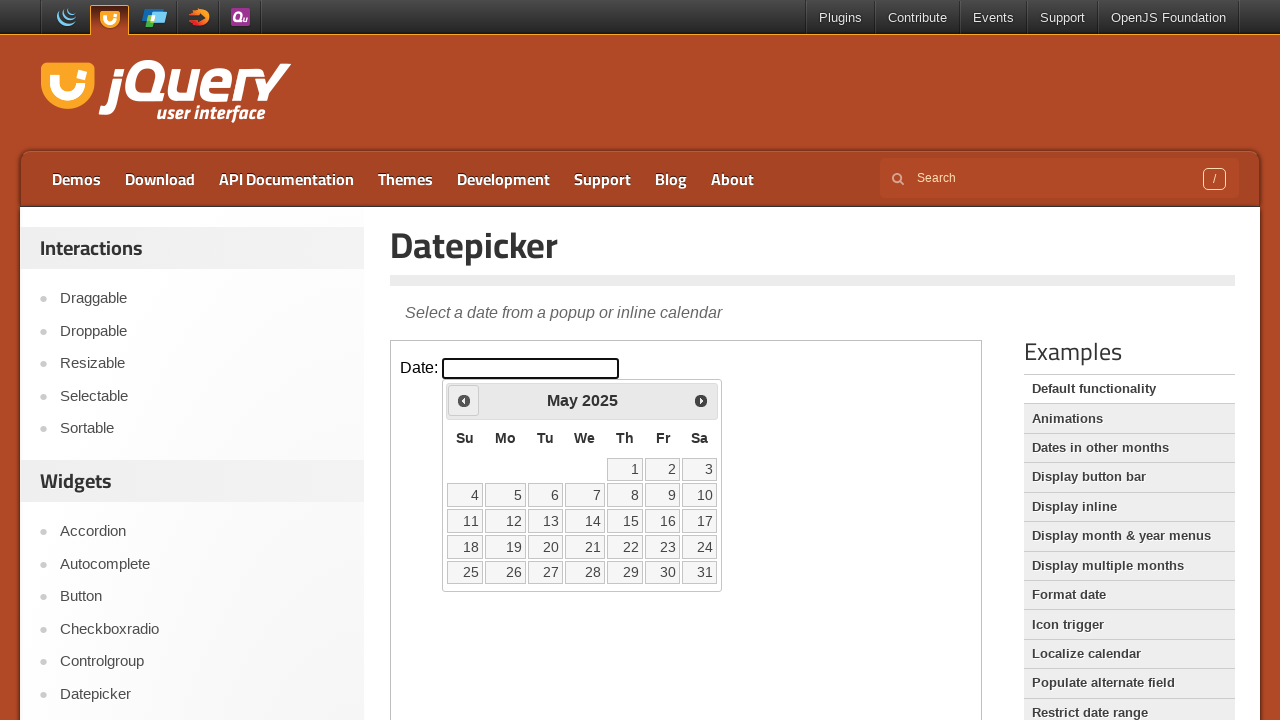

Waited for calendar to update
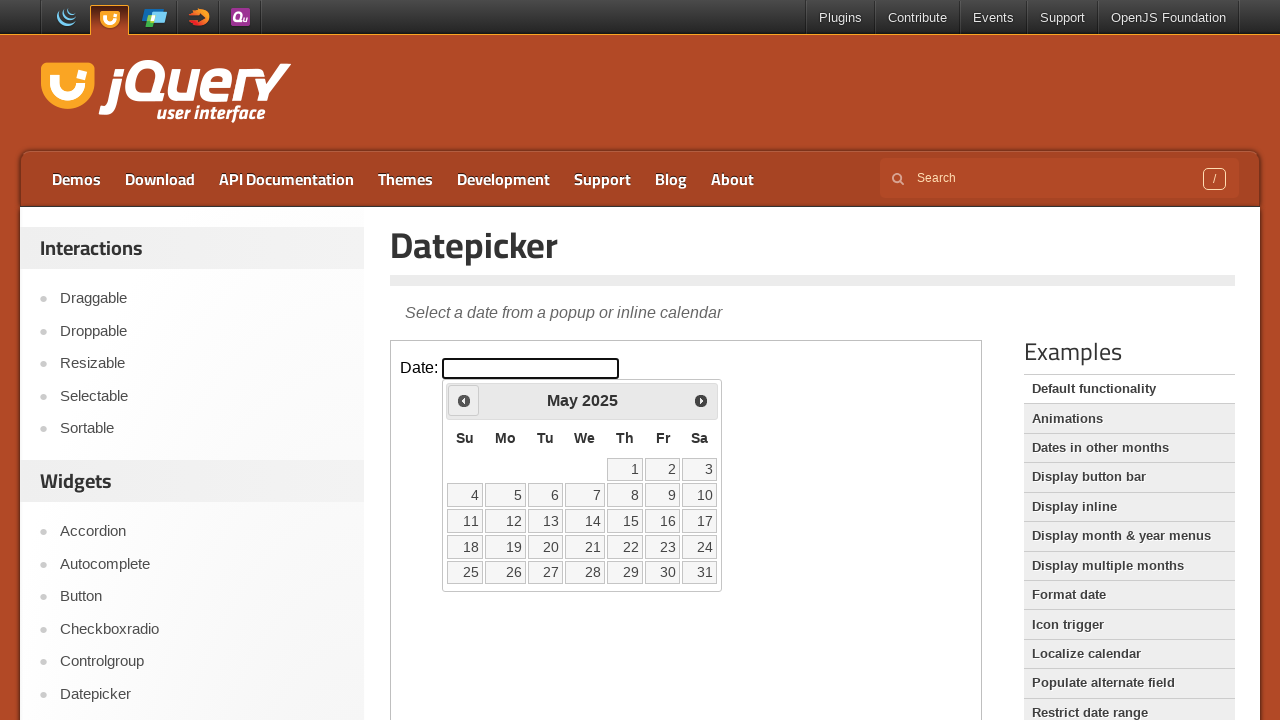

Checked current calendar date: May 2025
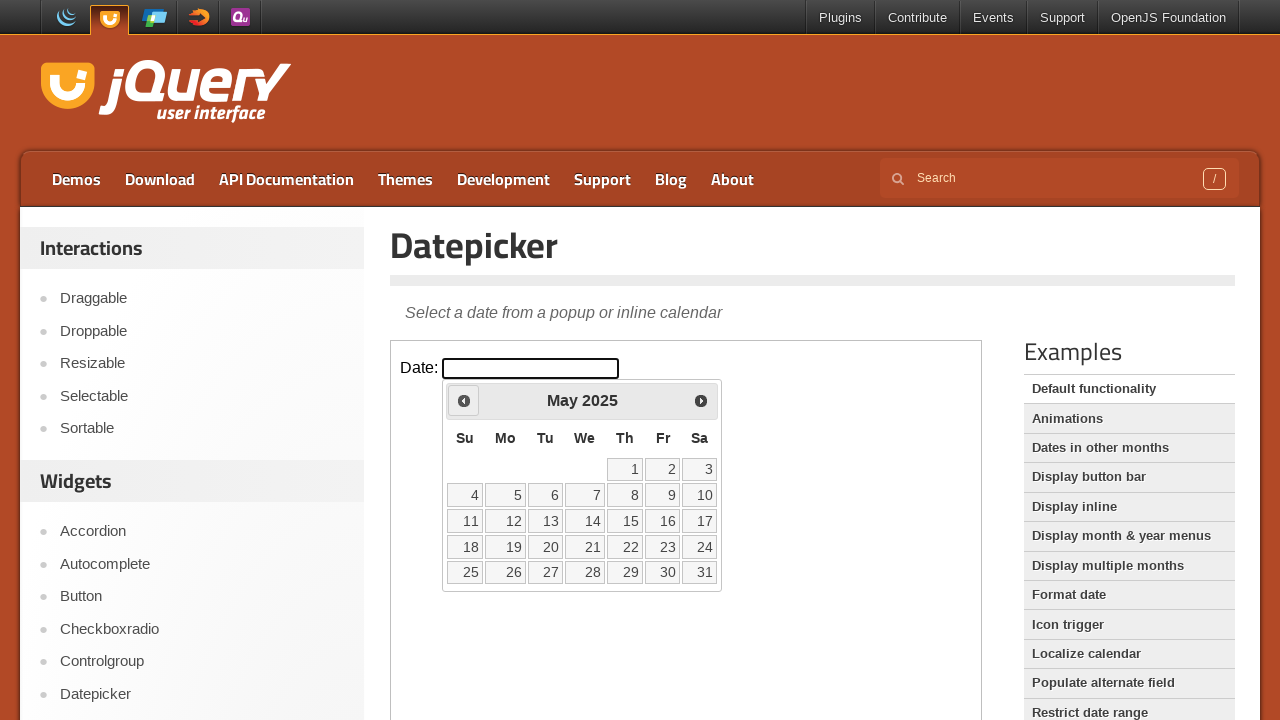

Clicked Prev button to navigate to previous month at (464, 400) on iframe.demo-frame >> internal:control=enter-frame >> span:has-text('Prev')
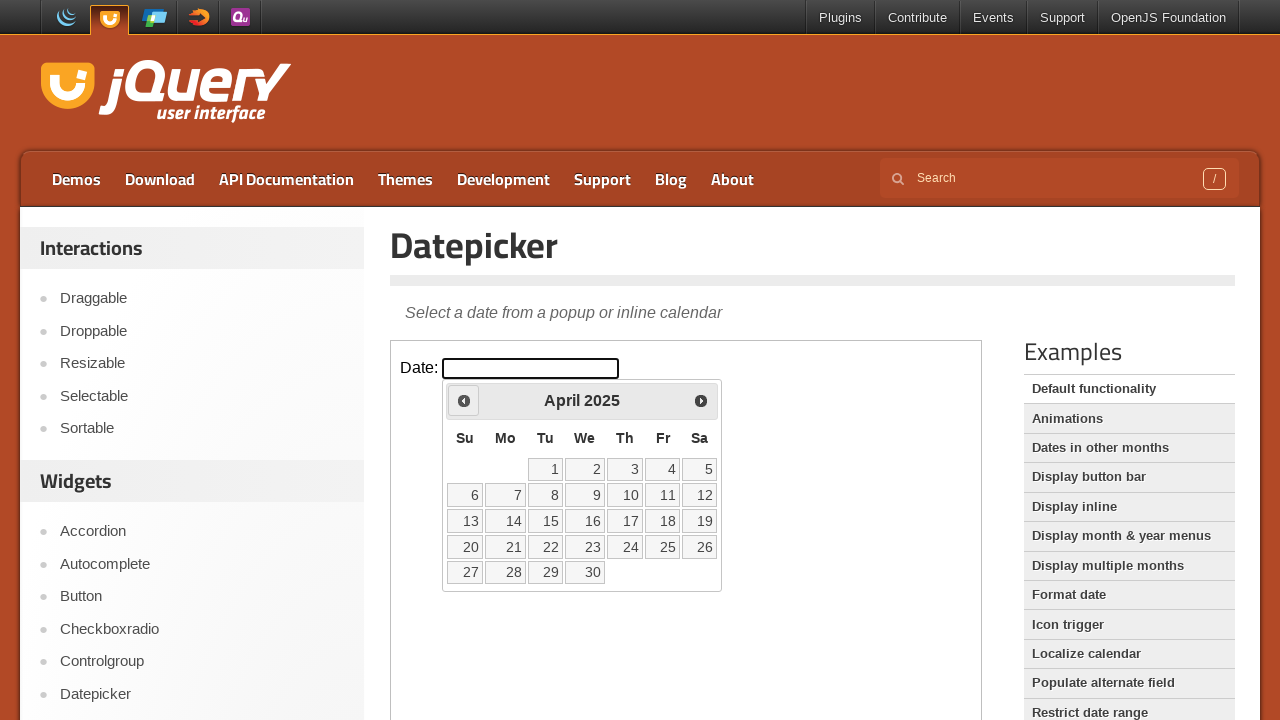

Waited for calendar to update
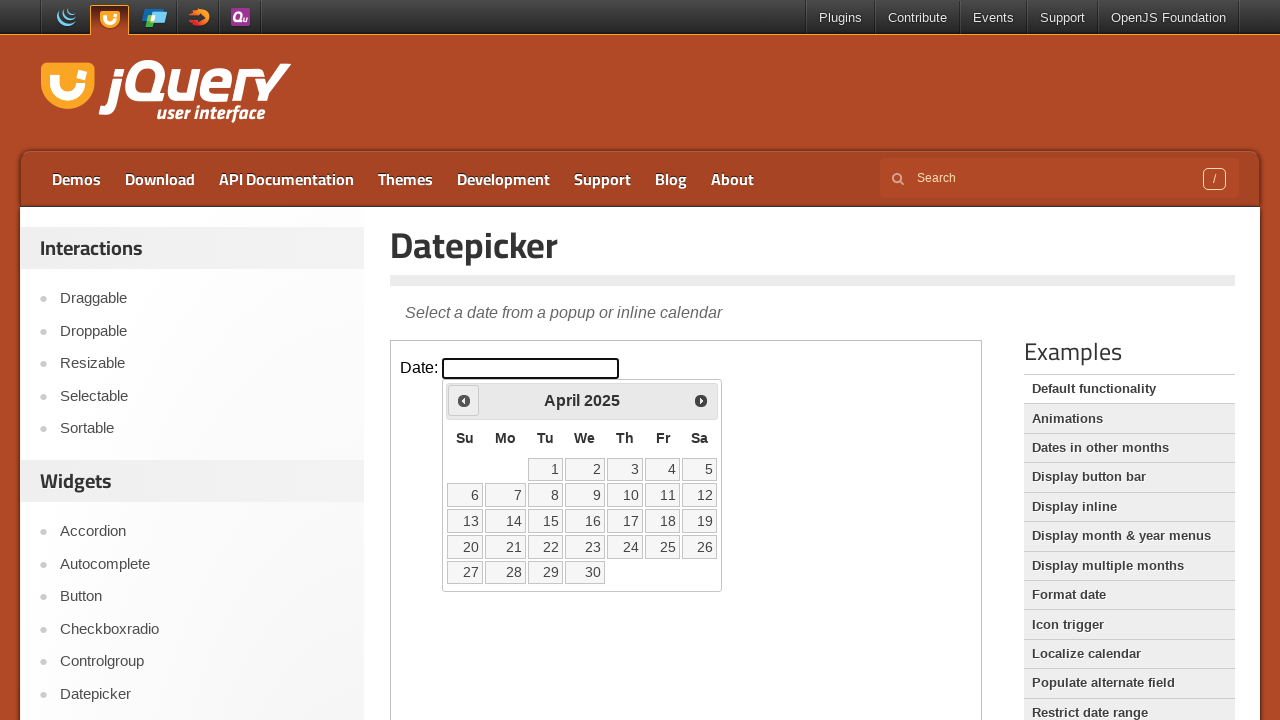

Checked current calendar date: April 2025
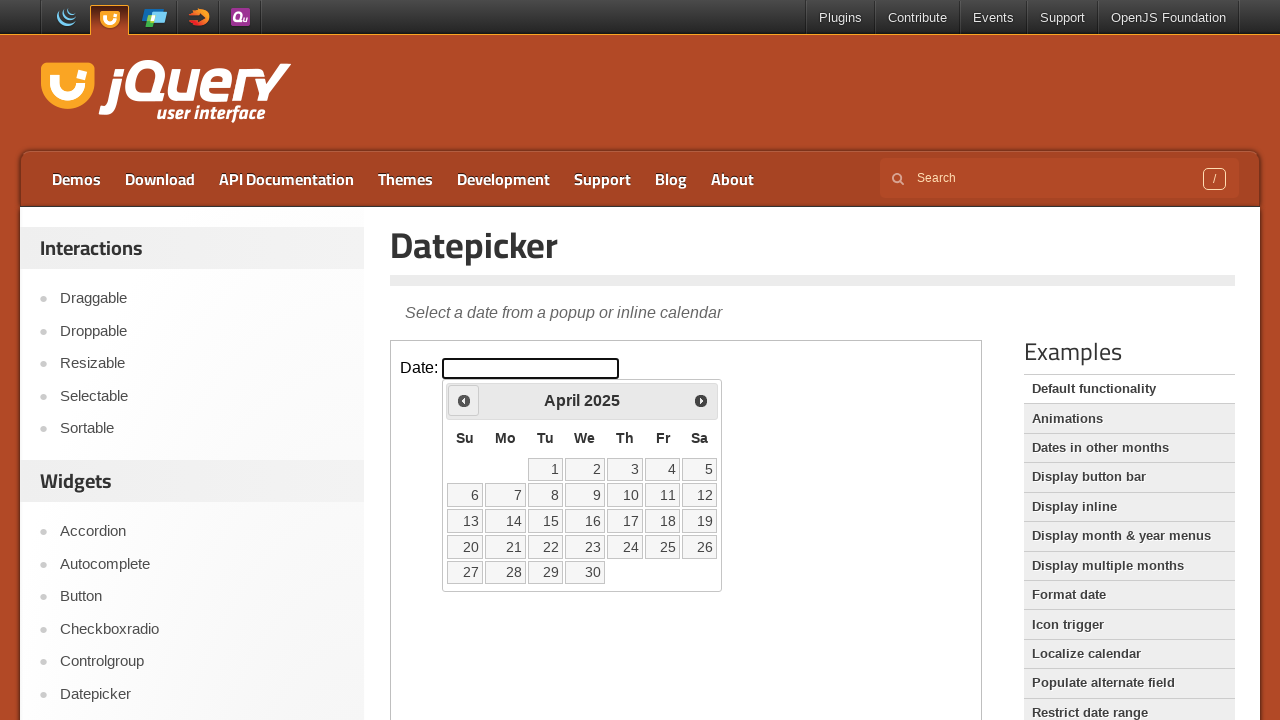

Clicked Prev button to navigate to previous month at (464, 400) on iframe.demo-frame >> internal:control=enter-frame >> span:has-text('Prev')
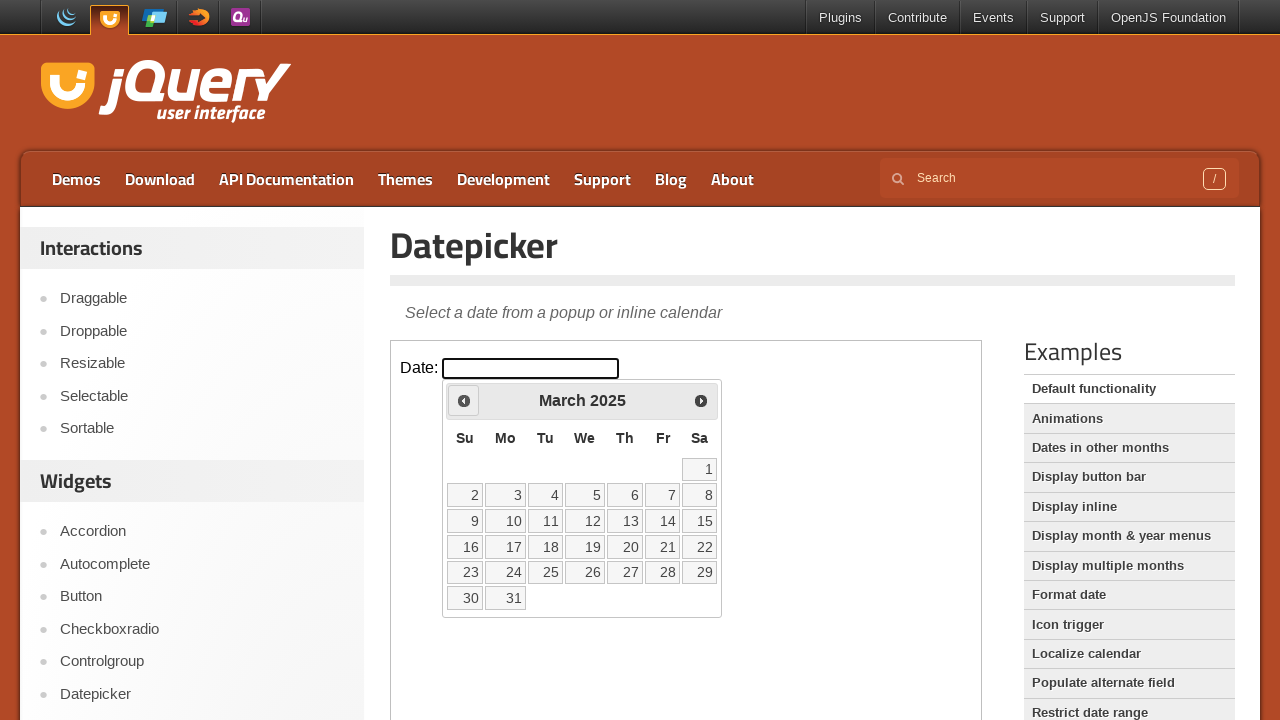

Waited for calendar to update
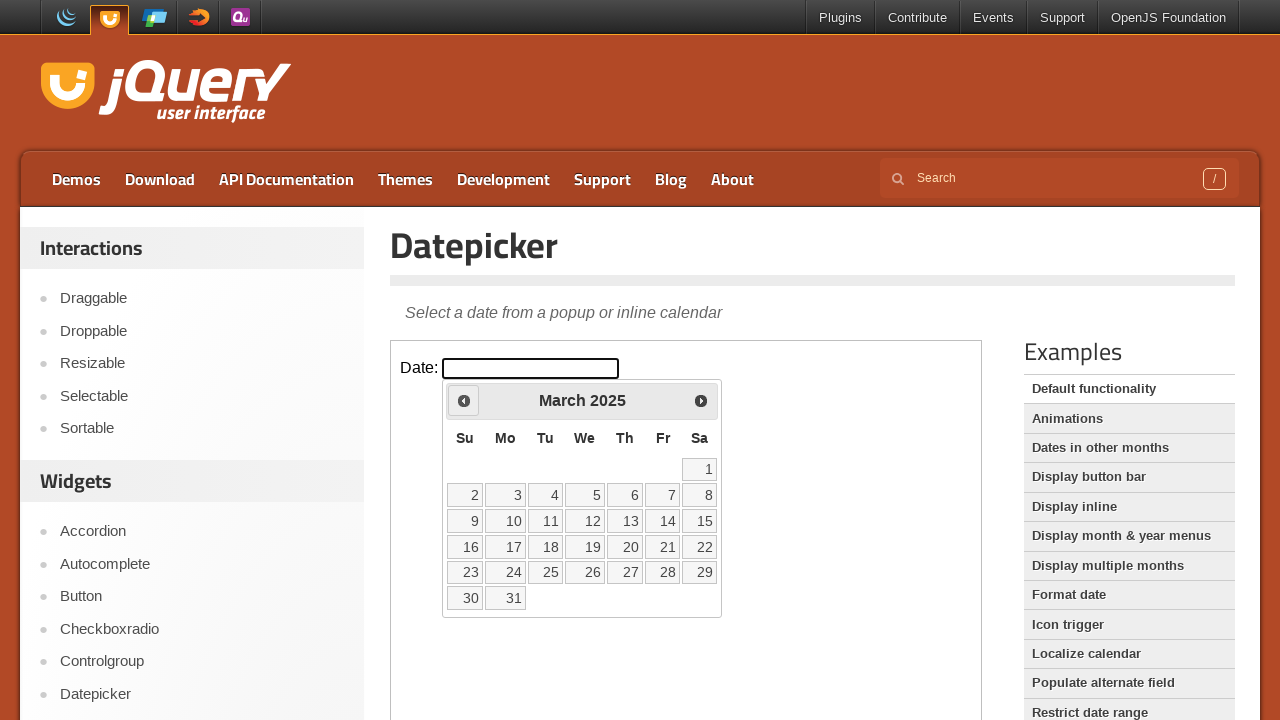

Checked current calendar date: March 2025
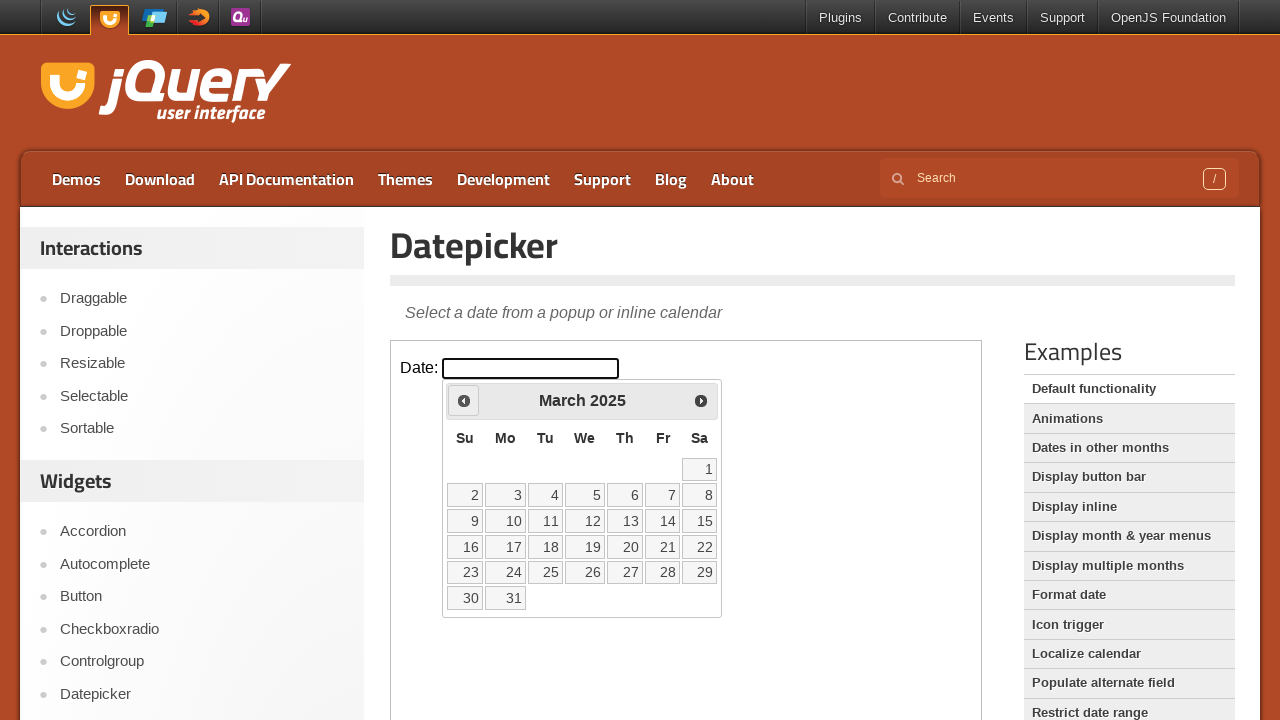

Clicked Prev button to navigate to previous month at (464, 400) on iframe.demo-frame >> internal:control=enter-frame >> span:has-text('Prev')
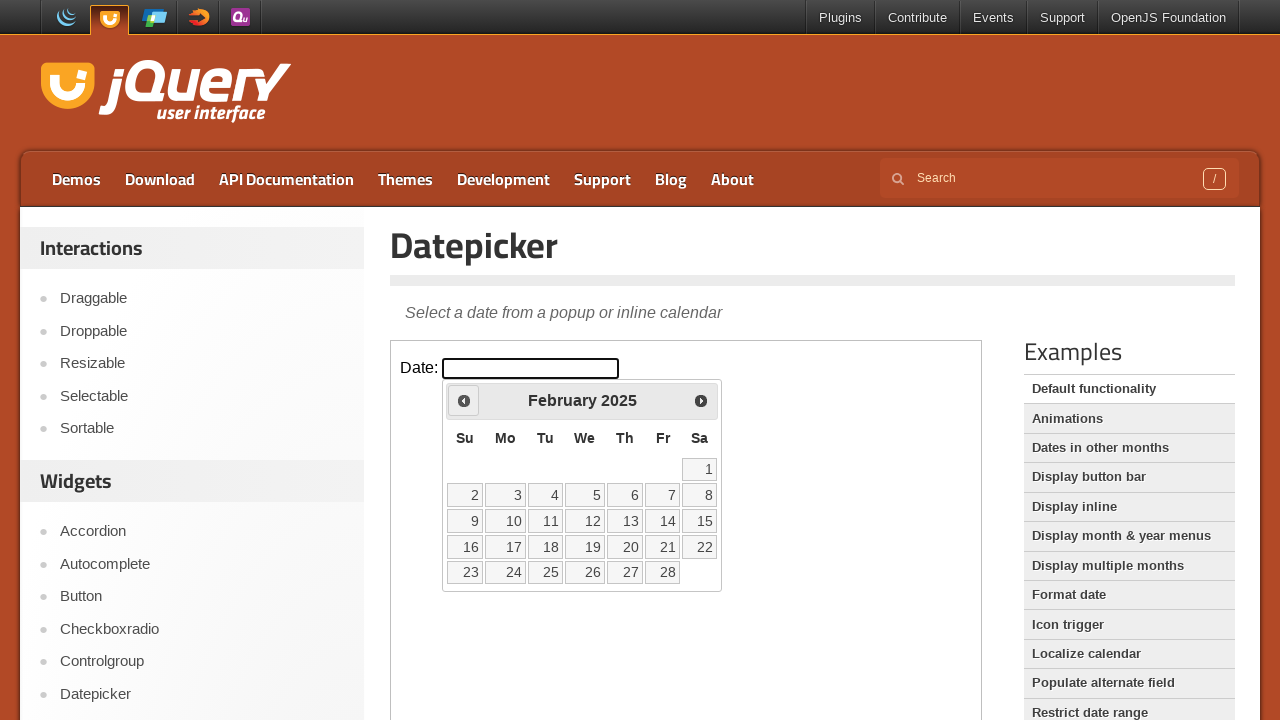

Waited for calendar to update
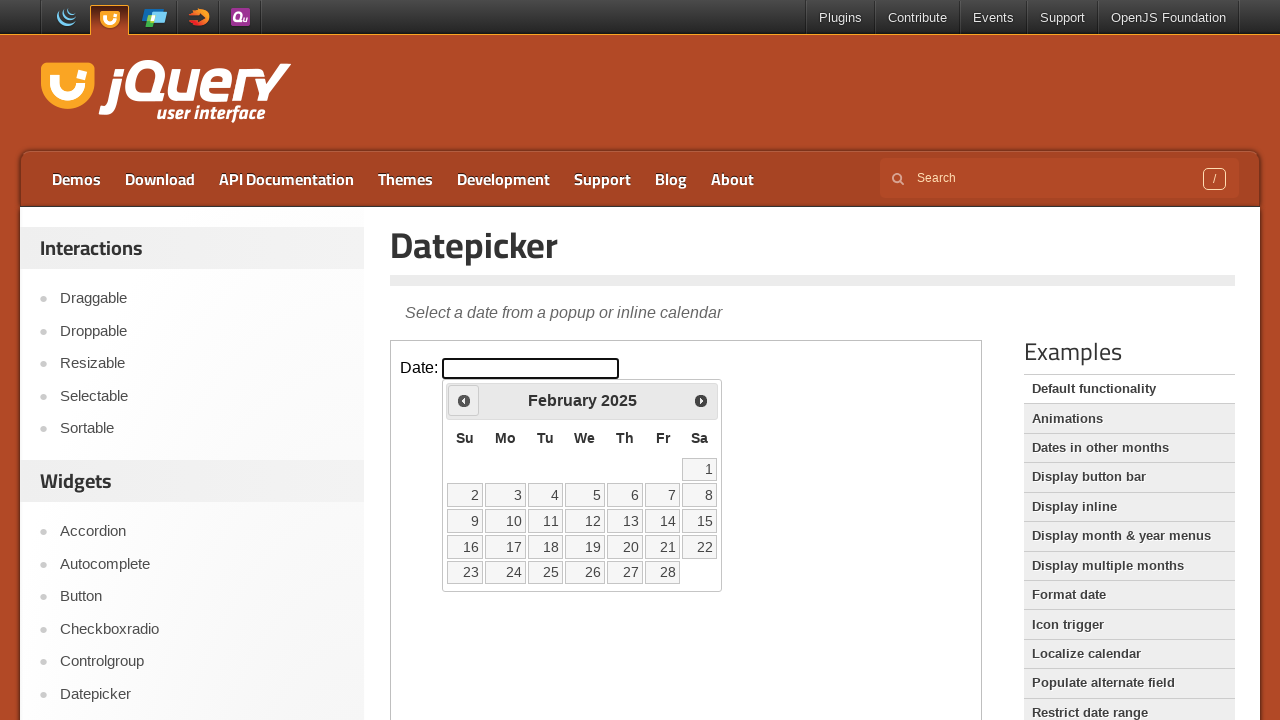

Checked current calendar date: February 2025
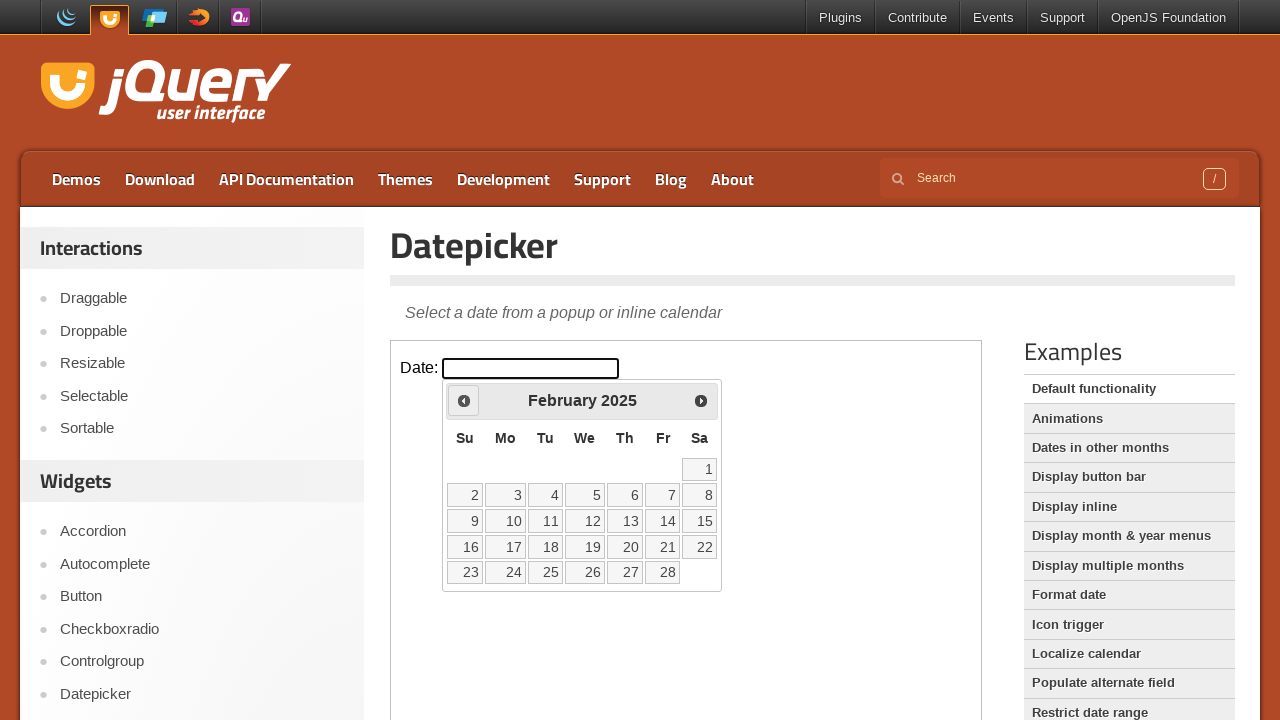

Clicked Prev button to navigate to previous month at (464, 400) on iframe.demo-frame >> internal:control=enter-frame >> span:has-text('Prev')
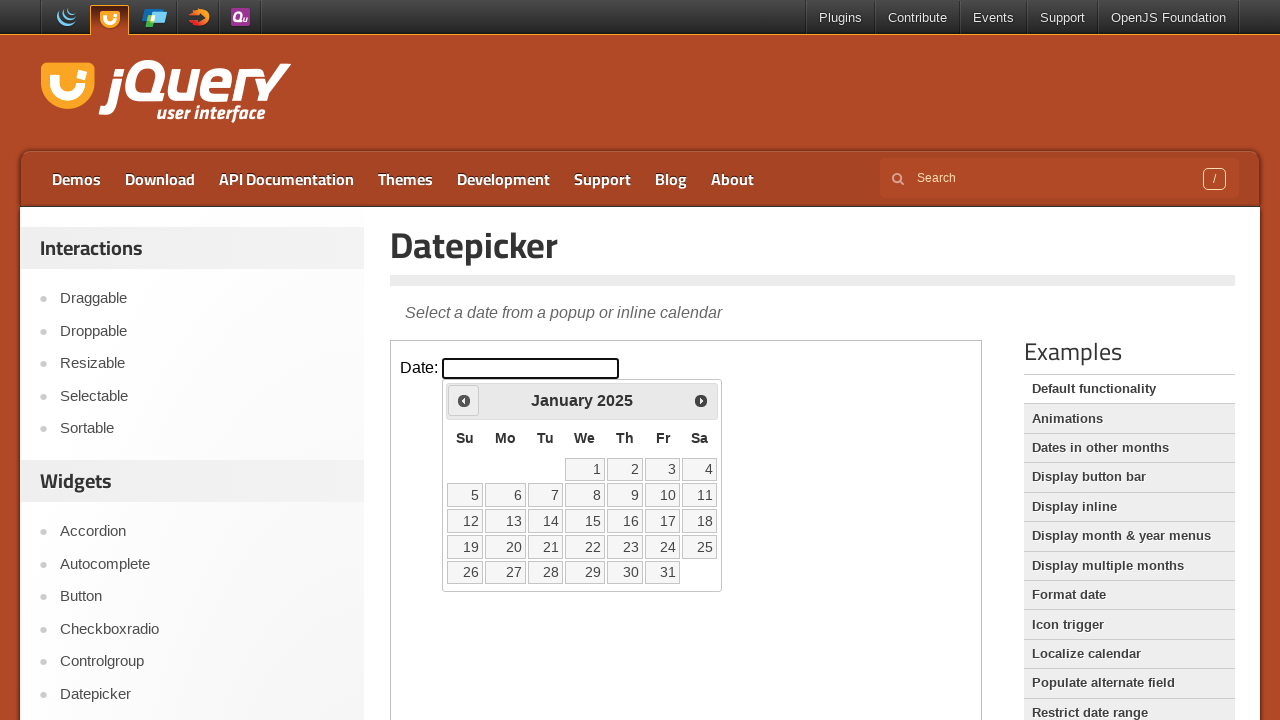

Waited for calendar to update
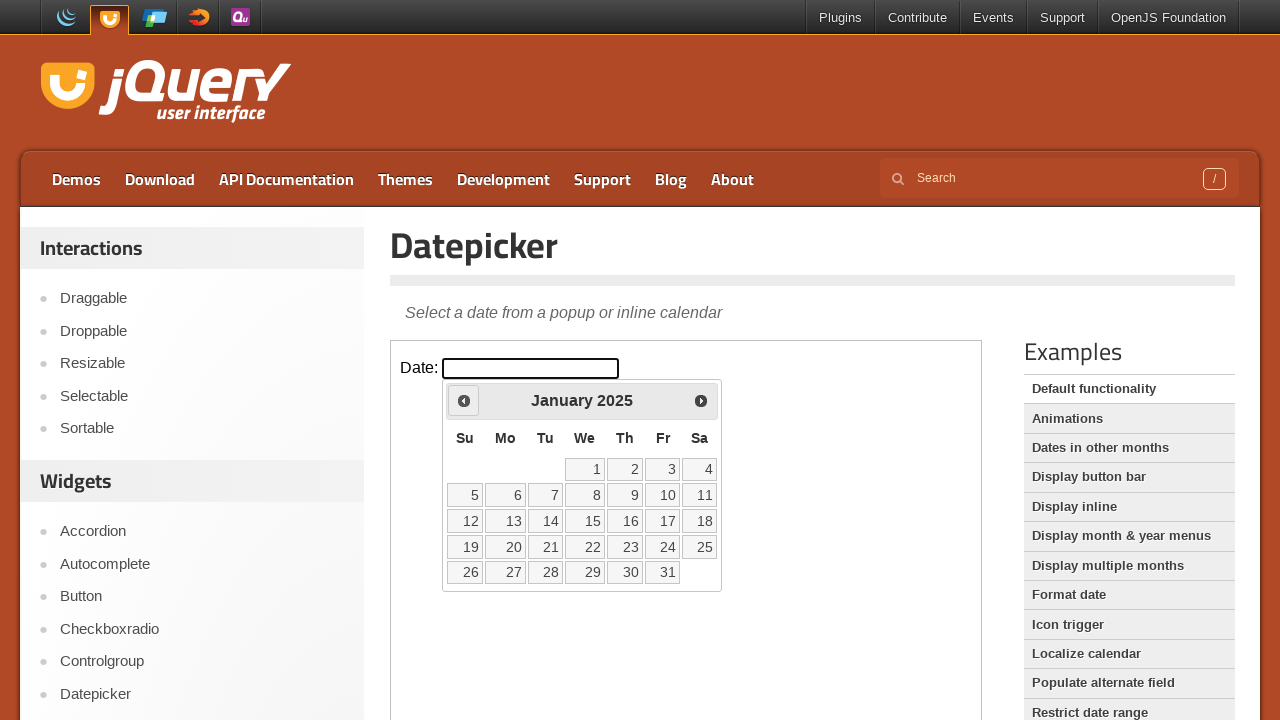

Checked current calendar date: January 2025
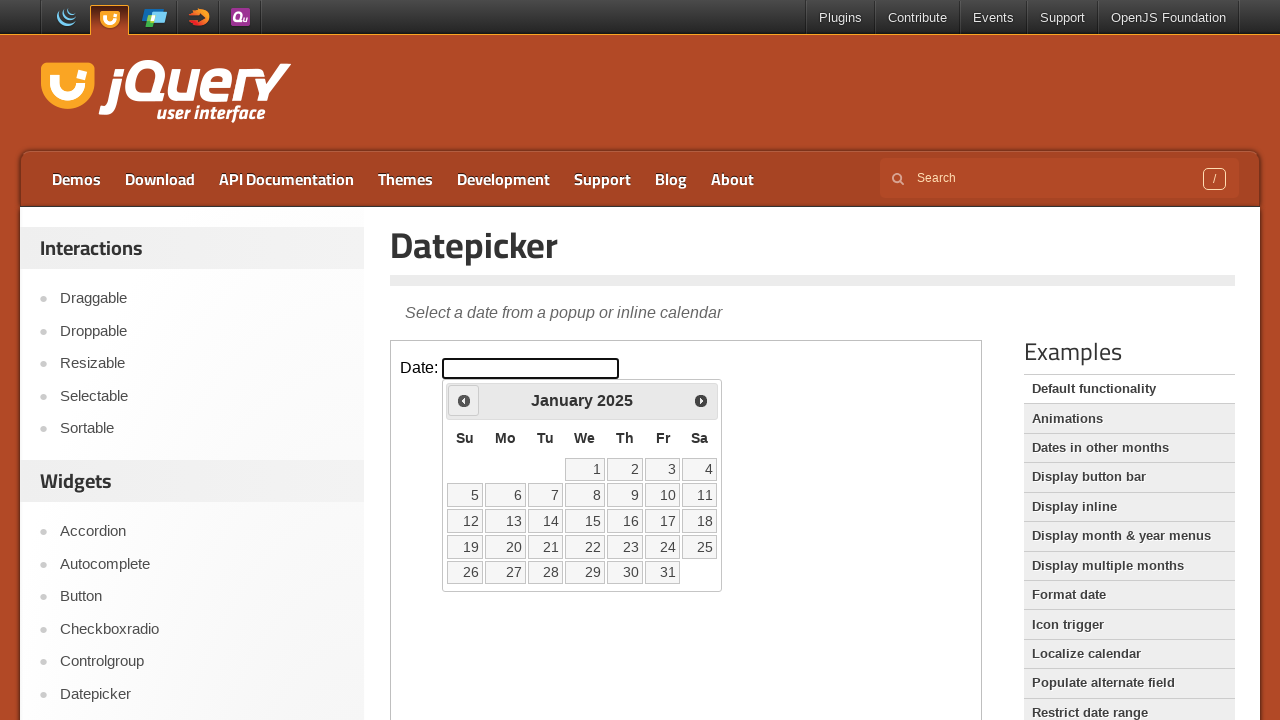

Clicked Prev button to navigate to previous month at (464, 400) on iframe.demo-frame >> internal:control=enter-frame >> span:has-text('Prev')
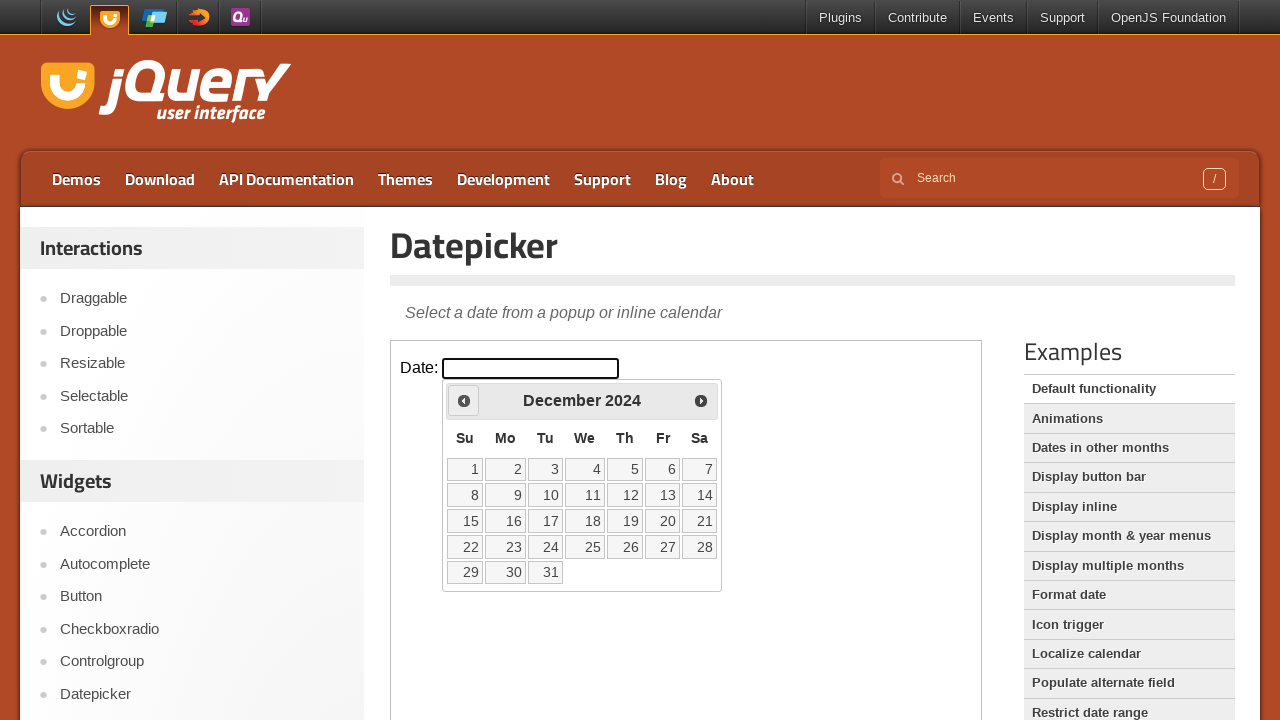

Waited for calendar to update
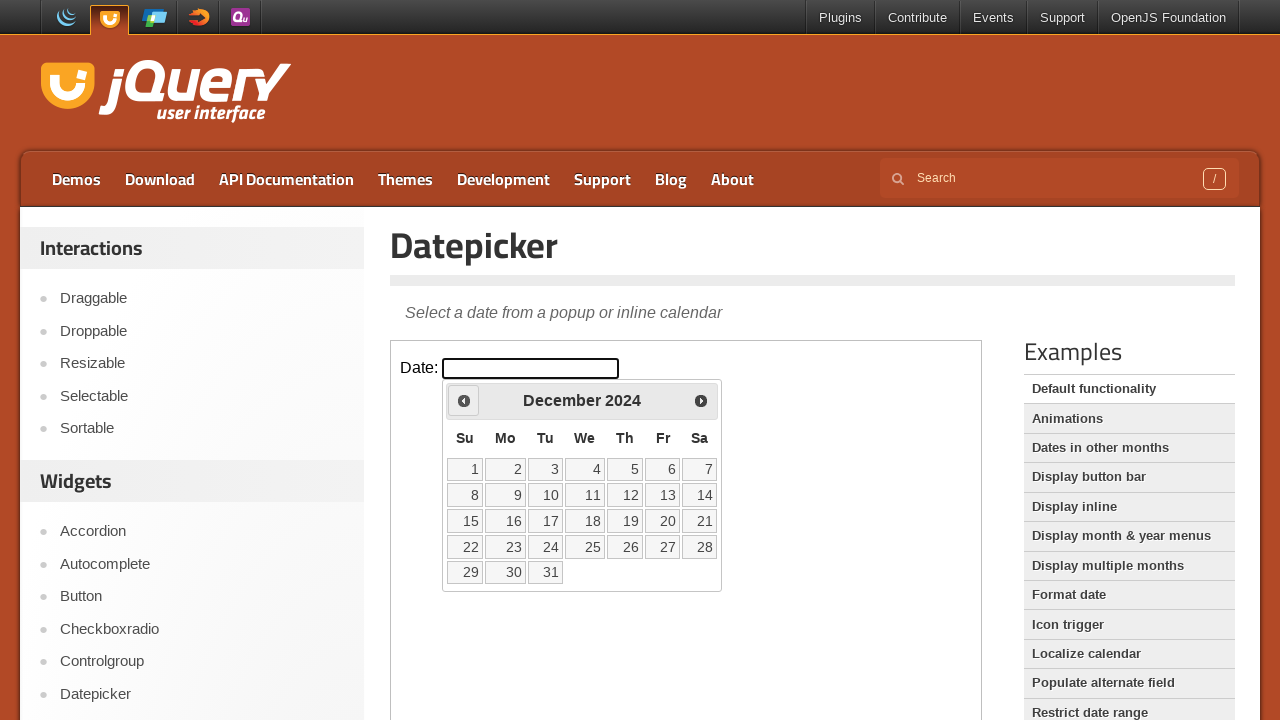

Checked current calendar date: December 2024
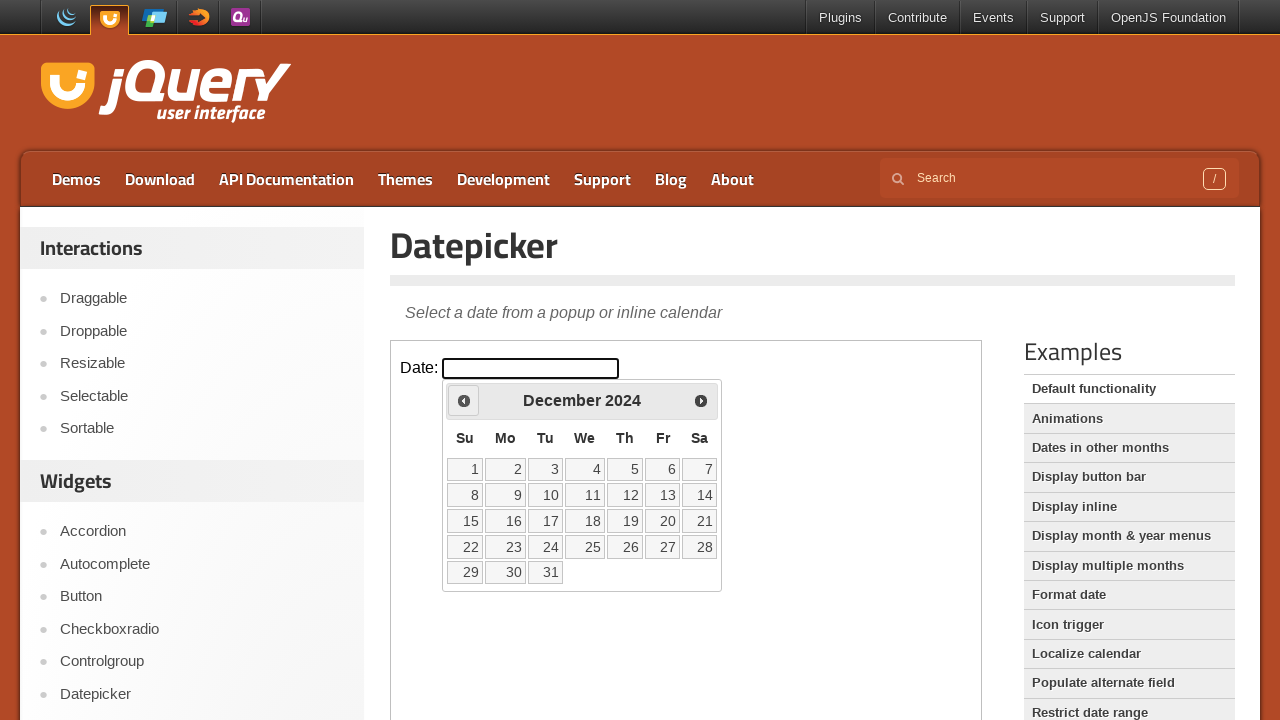

Clicked Prev button to navigate to previous month at (464, 400) on iframe.demo-frame >> internal:control=enter-frame >> span:has-text('Prev')
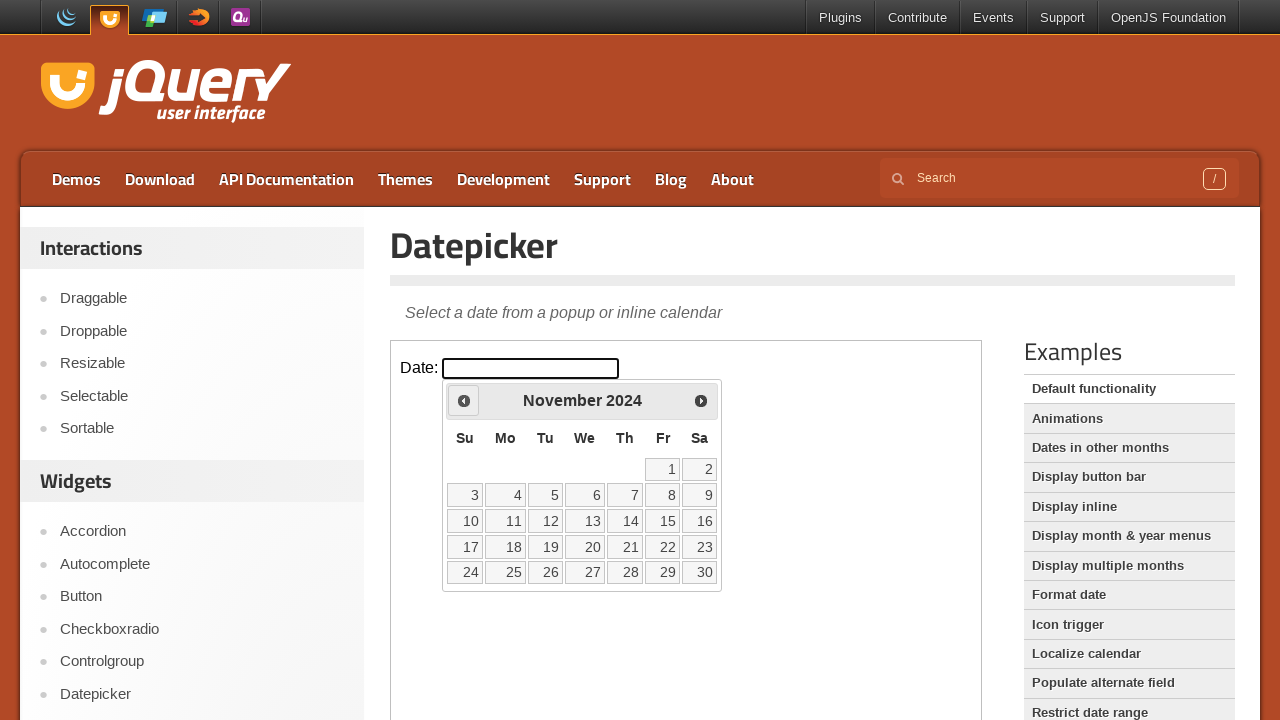

Waited for calendar to update
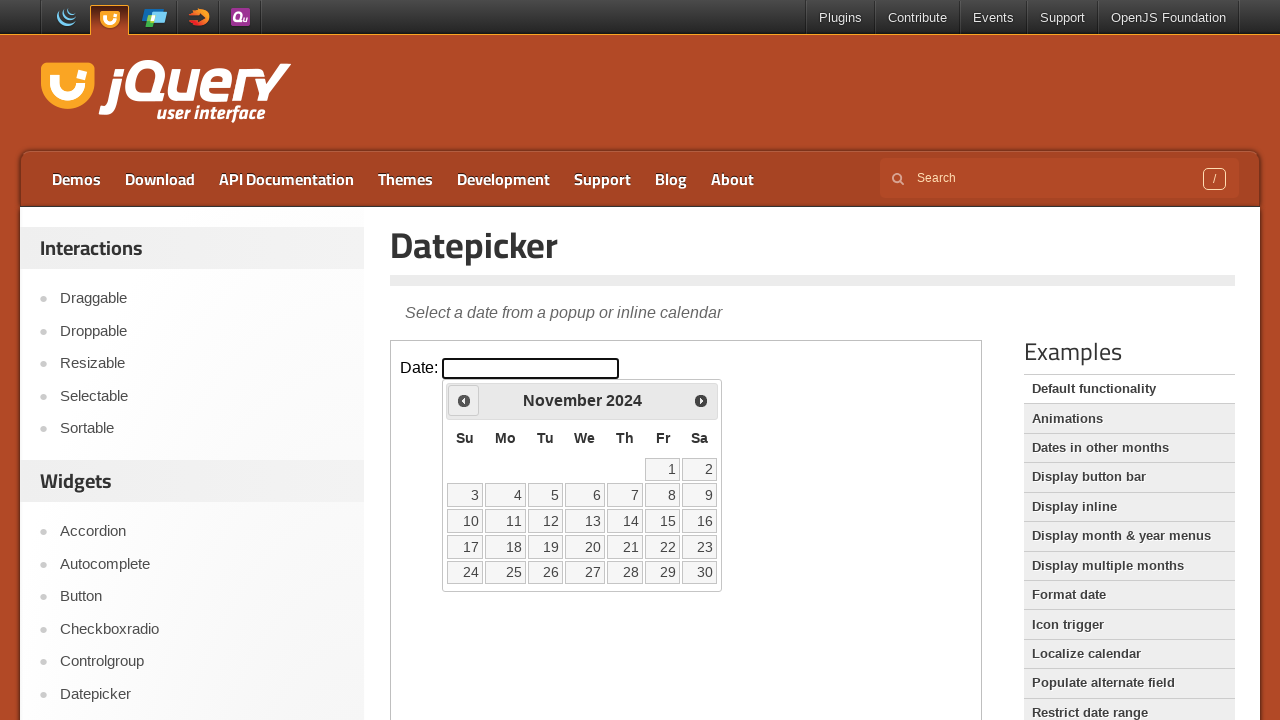

Checked current calendar date: November 2024
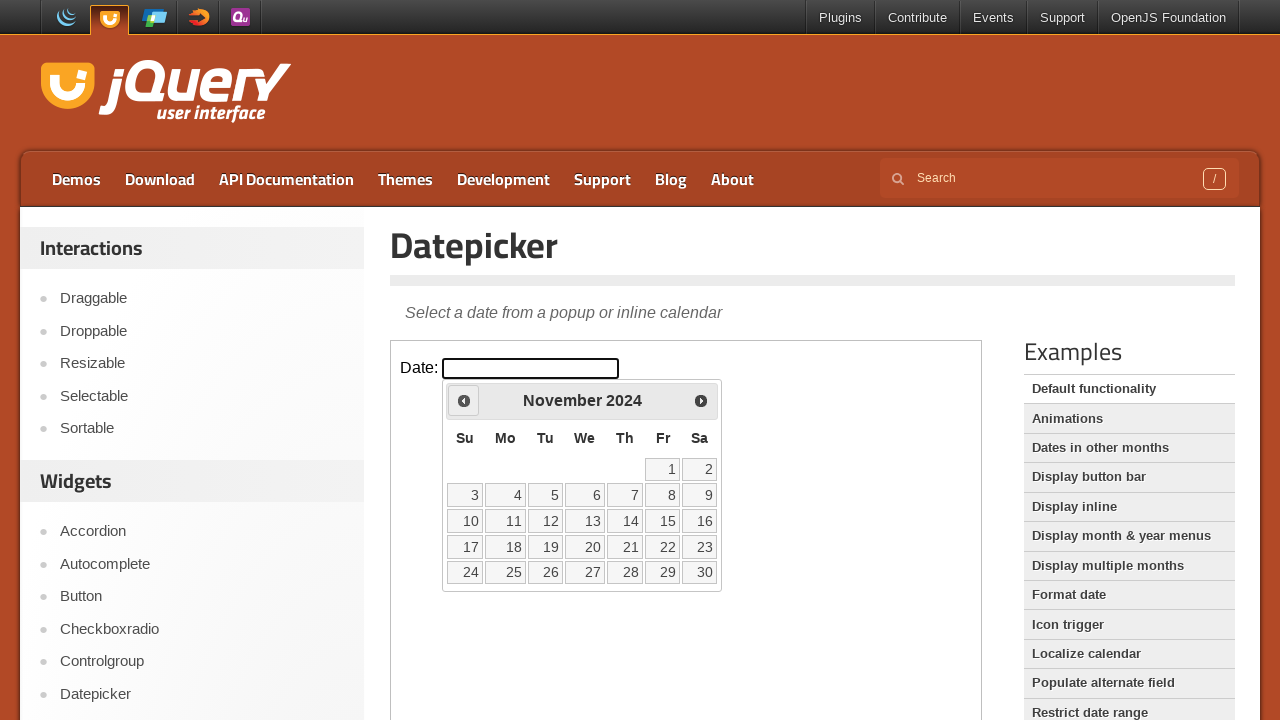

Clicked Prev button to navigate to previous month at (464, 400) on iframe.demo-frame >> internal:control=enter-frame >> span:has-text('Prev')
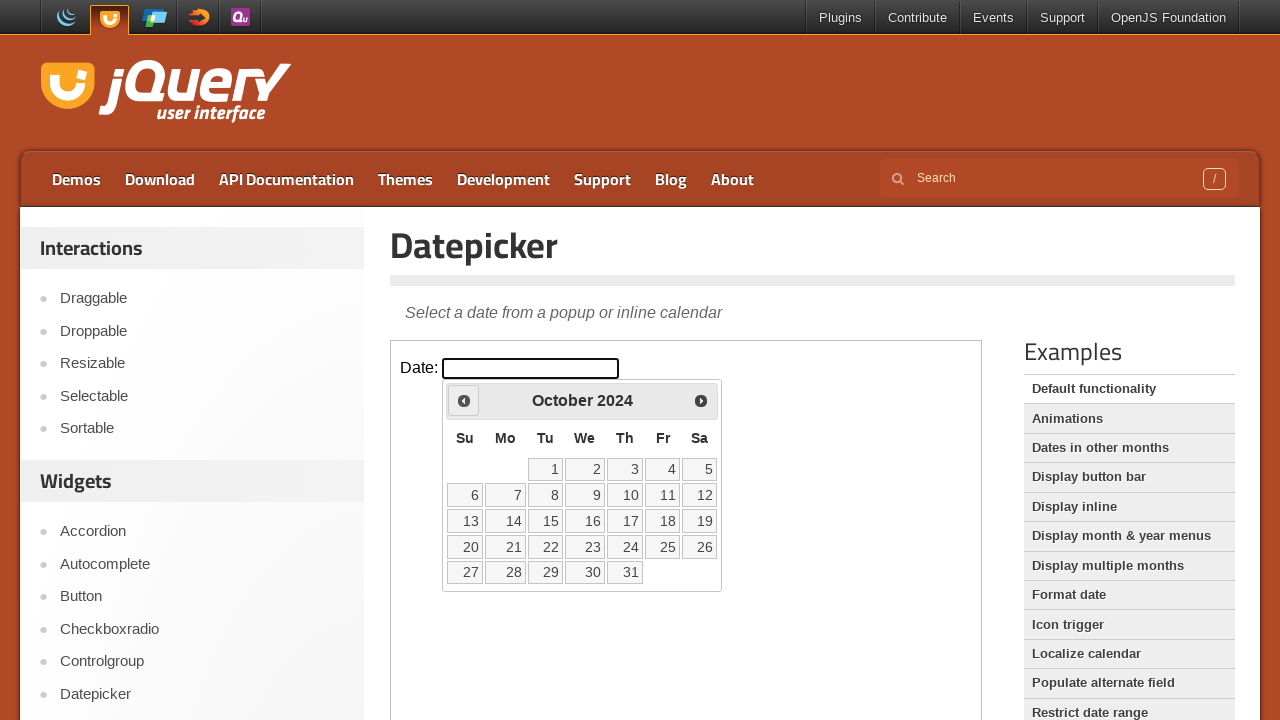

Waited for calendar to update
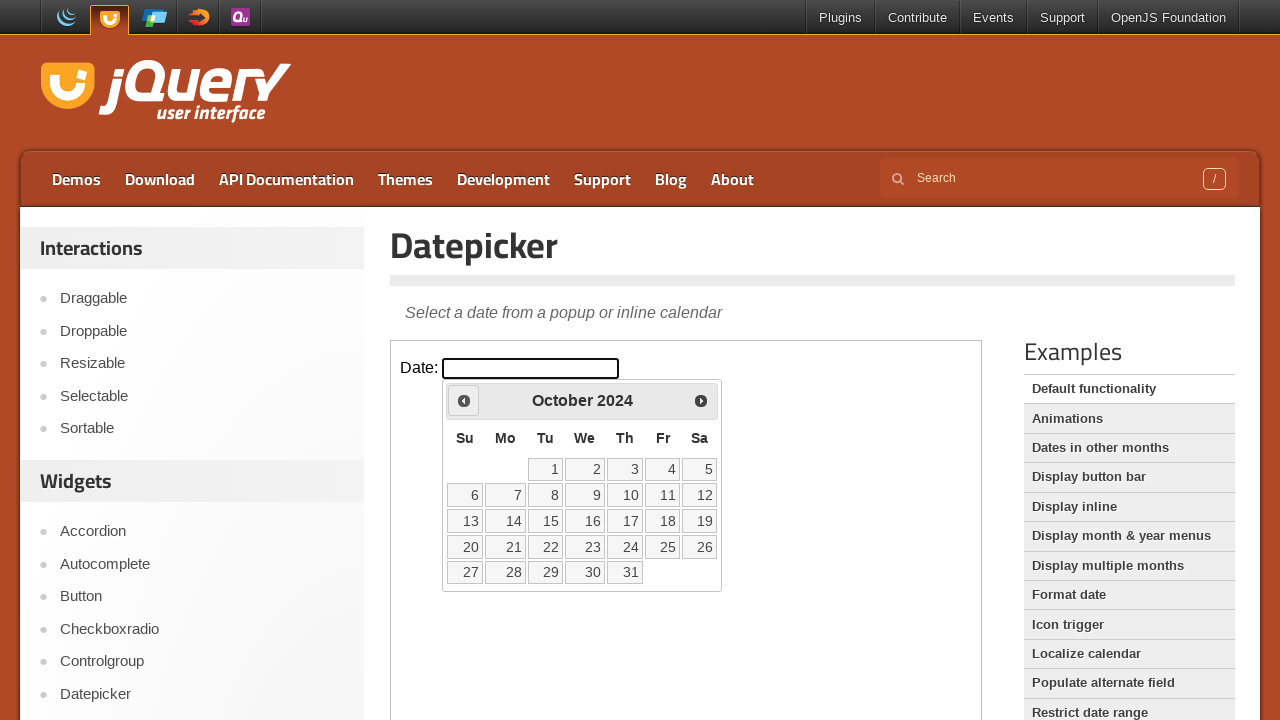

Checked current calendar date: October 2024
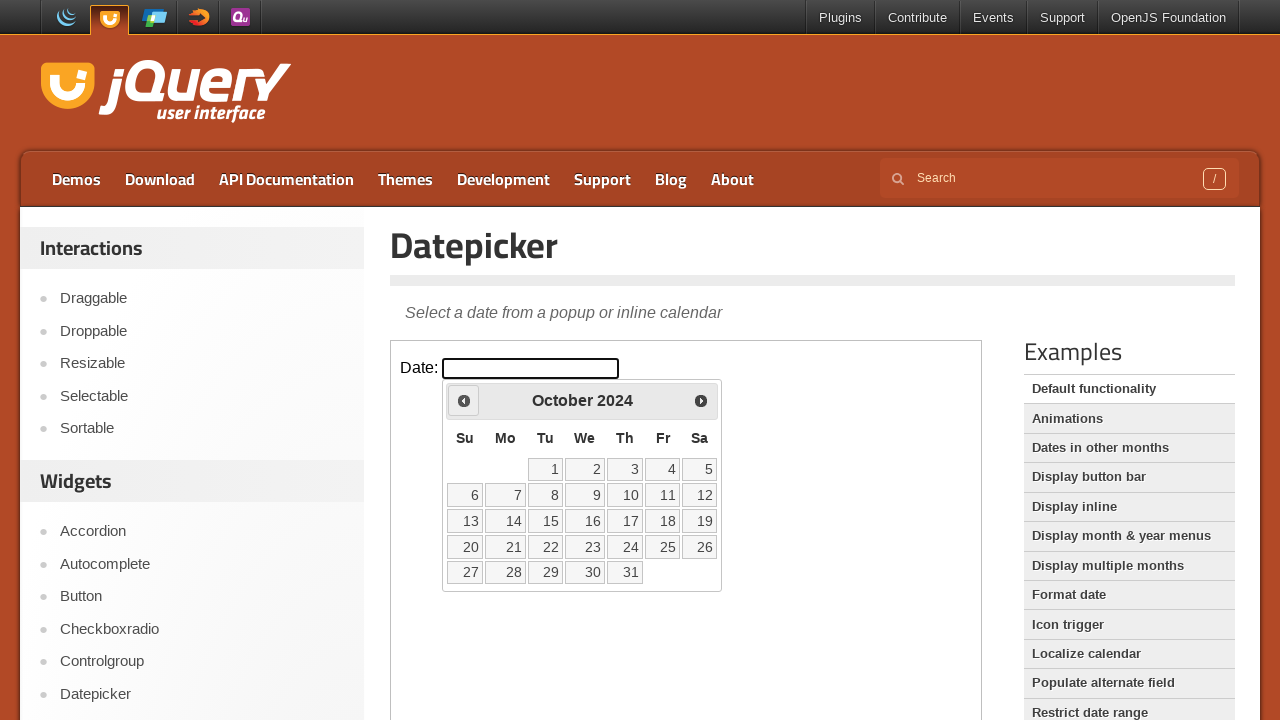

Clicked Prev button to navigate to previous month at (464, 400) on iframe.demo-frame >> internal:control=enter-frame >> span:has-text('Prev')
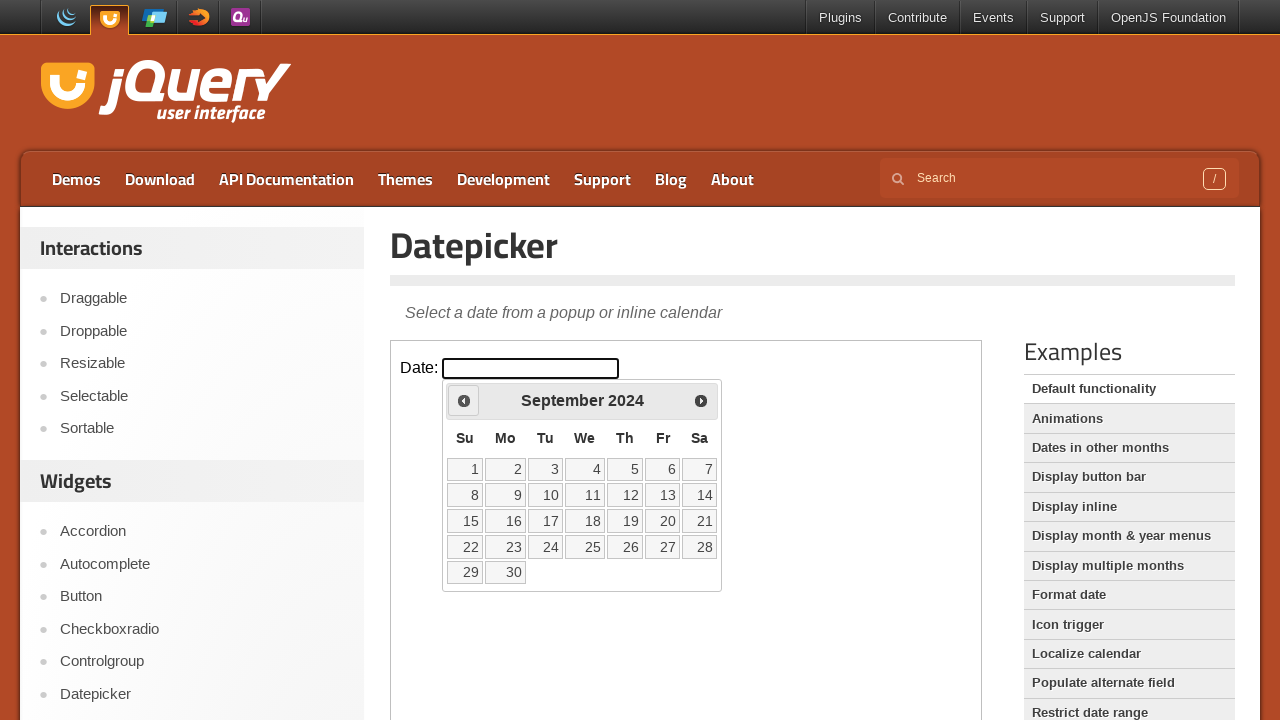

Waited for calendar to update
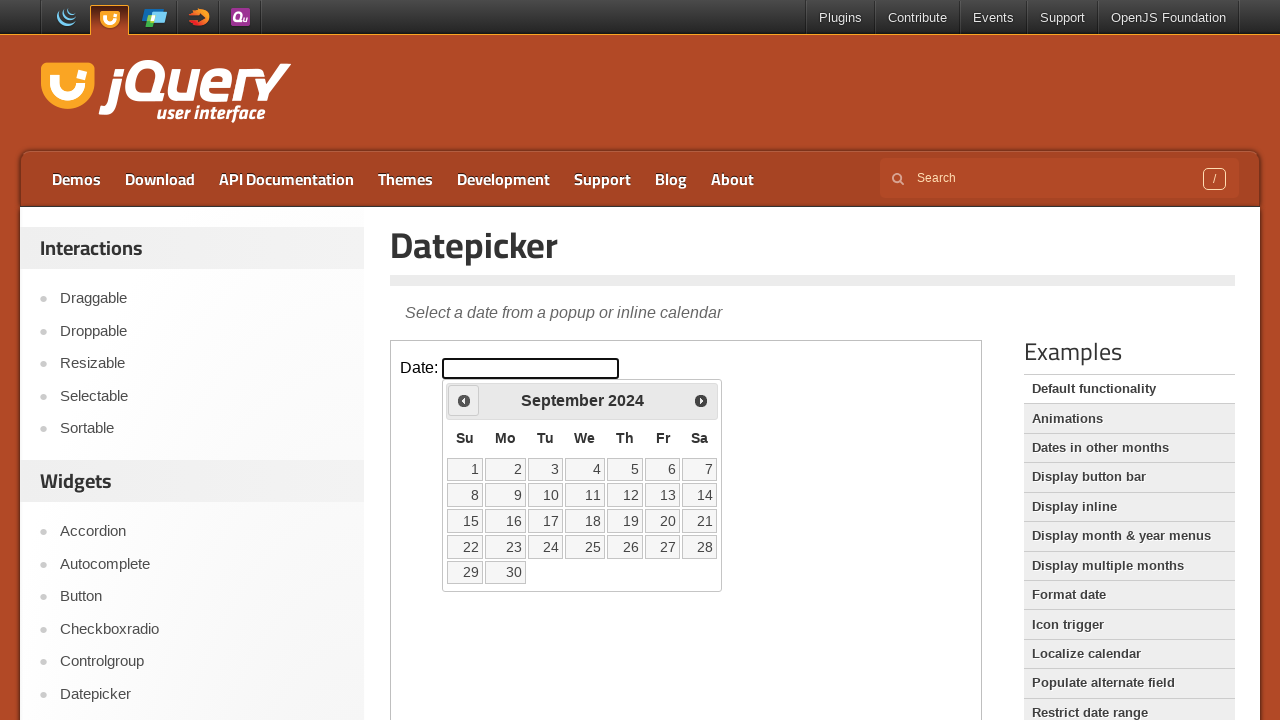

Checked current calendar date: September 2024
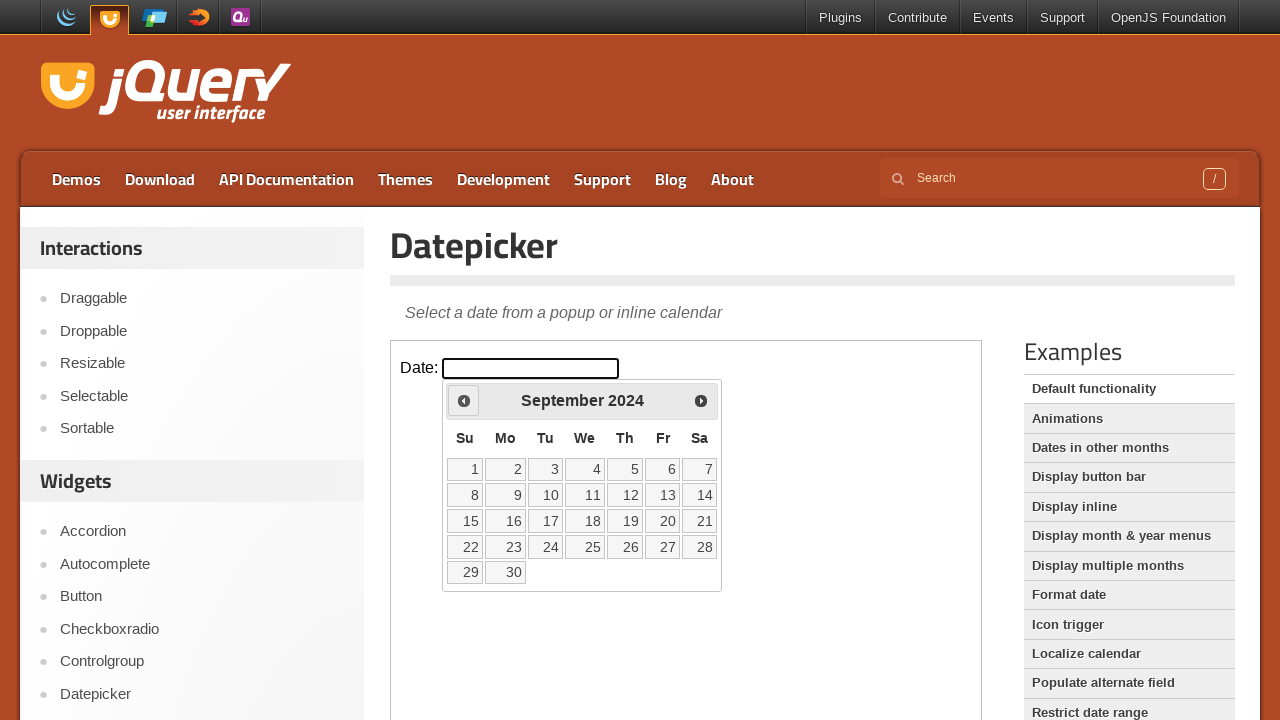

Clicked Prev button to navigate to previous month at (464, 400) on iframe.demo-frame >> internal:control=enter-frame >> span:has-text('Prev')
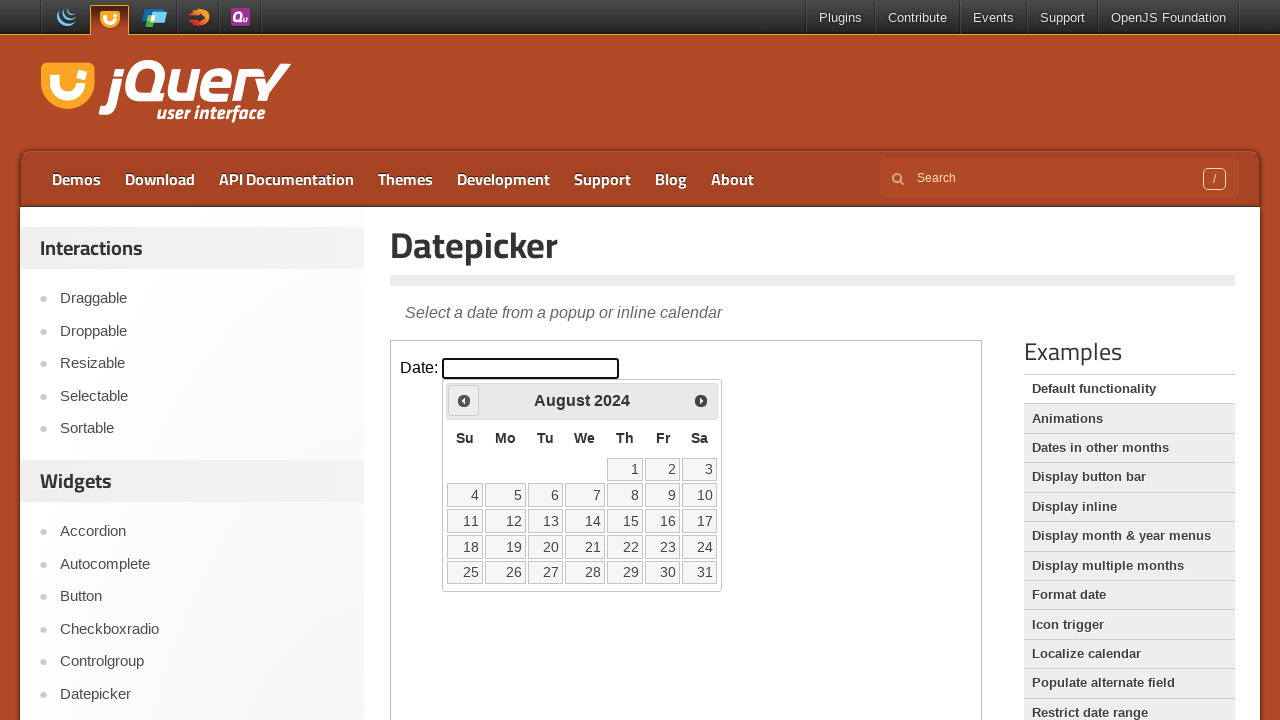

Waited for calendar to update
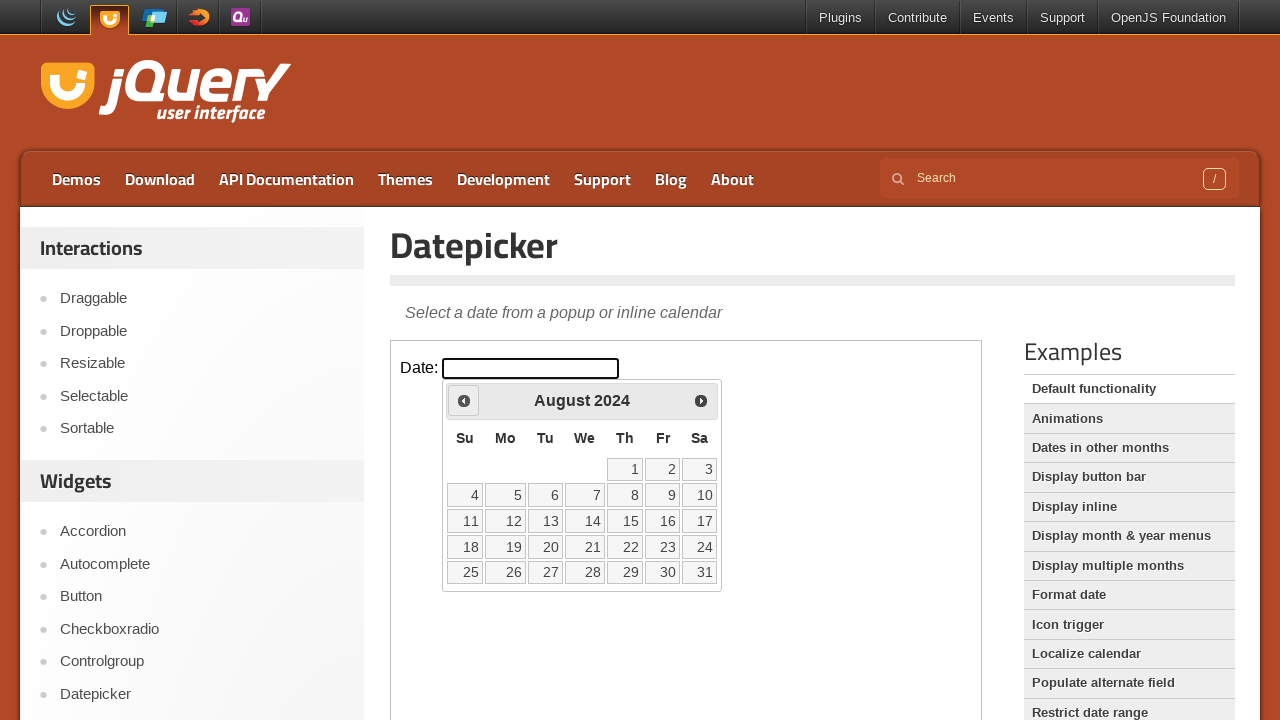

Checked current calendar date: August 2024
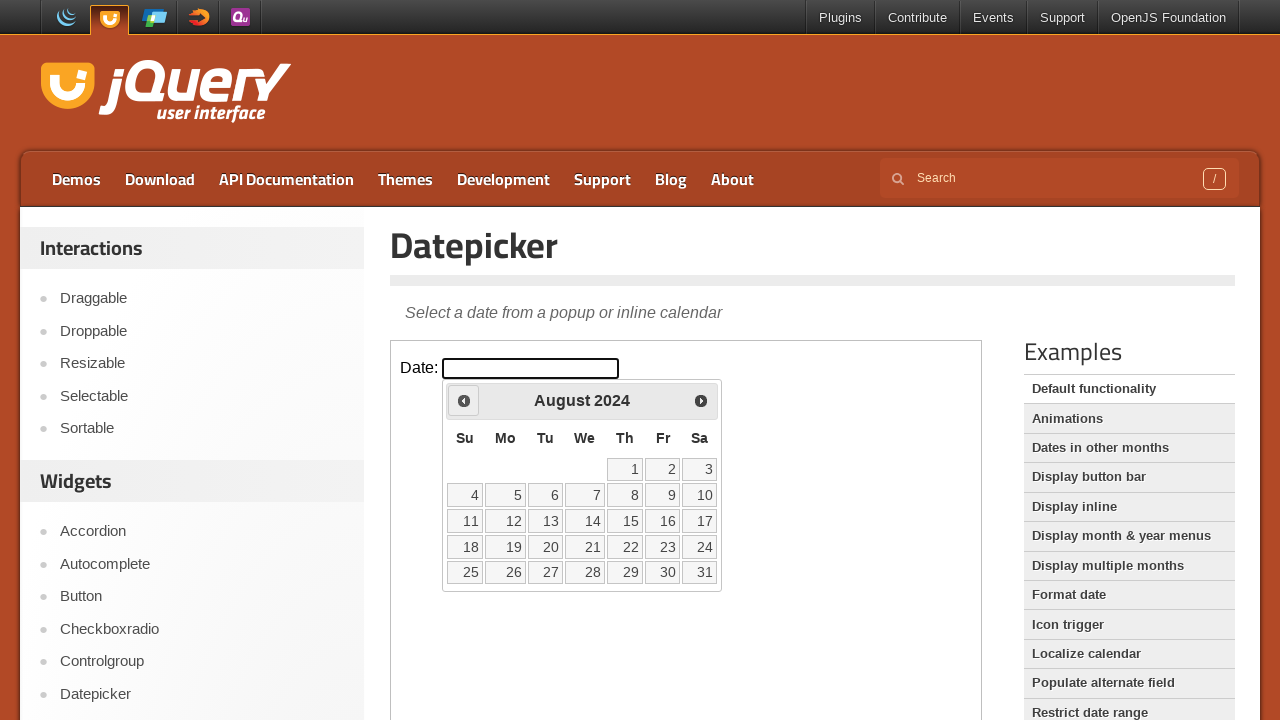

Clicked Prev button to navigate to previous month at (464, 400) on iframe.demo-frame >> internal:control=enter-frame >> span:has-text('Prev')
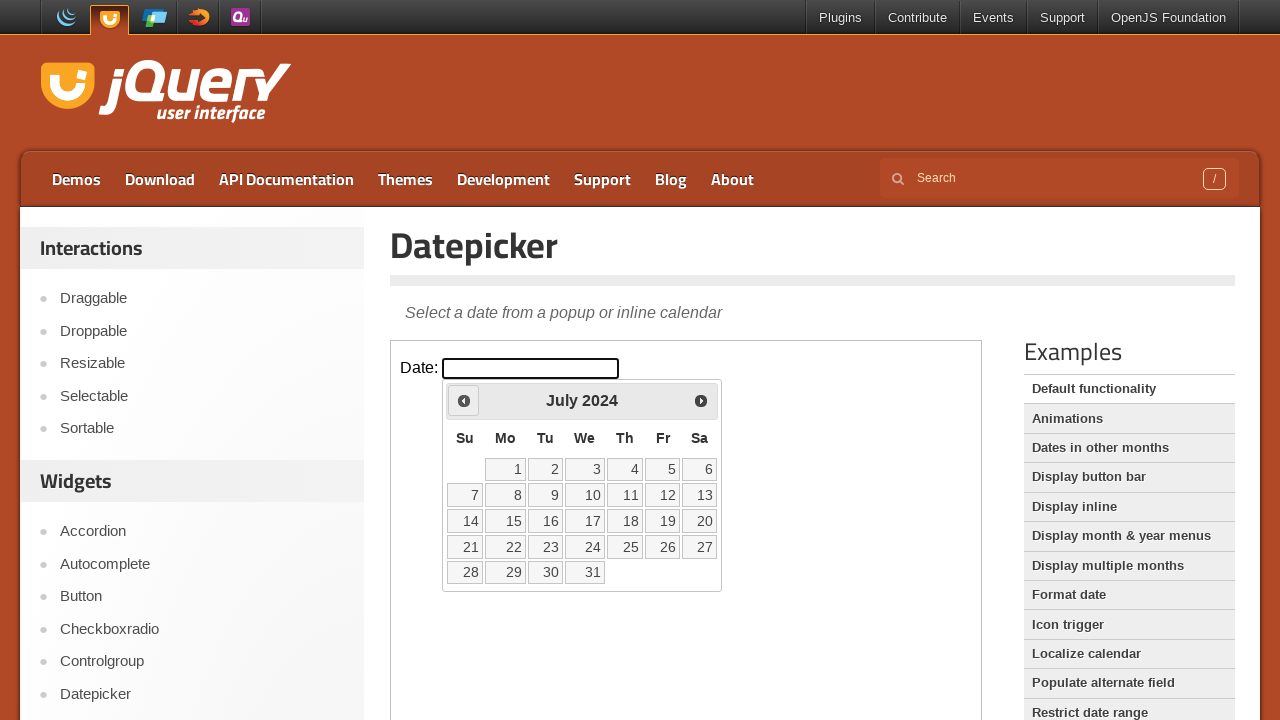

Waited for calendar to update
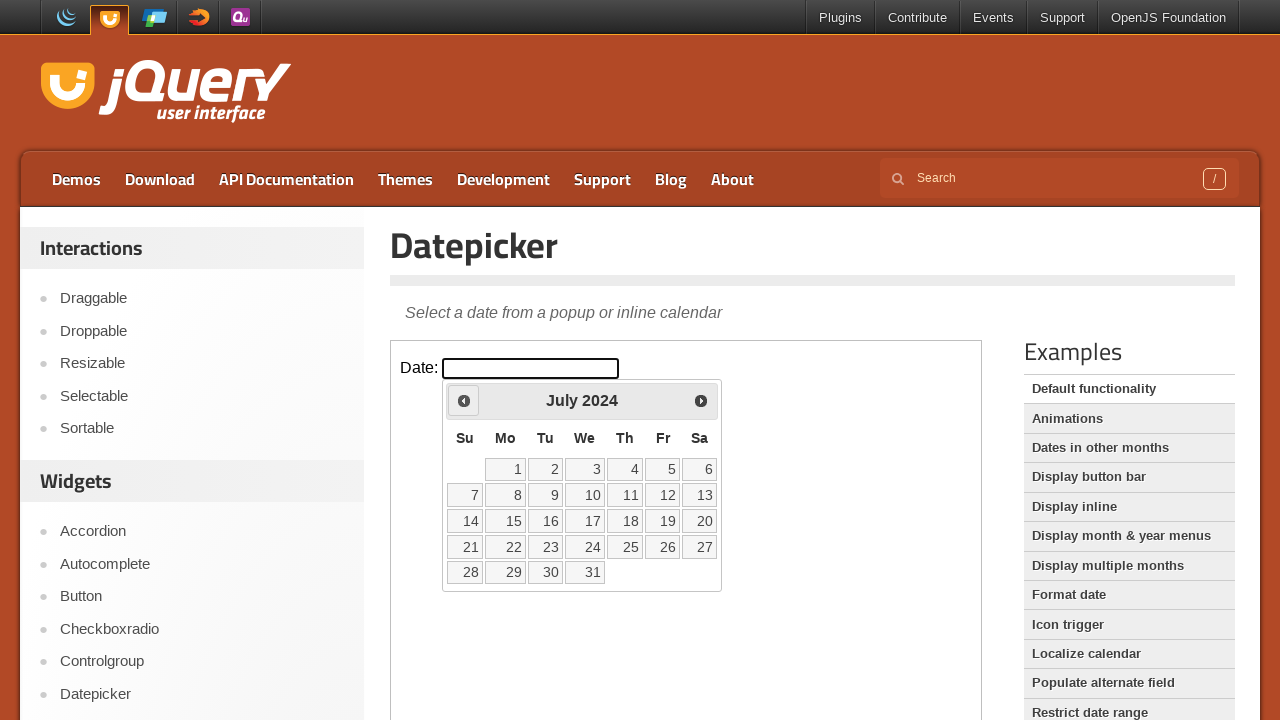

Checked current calendar date: July 2024
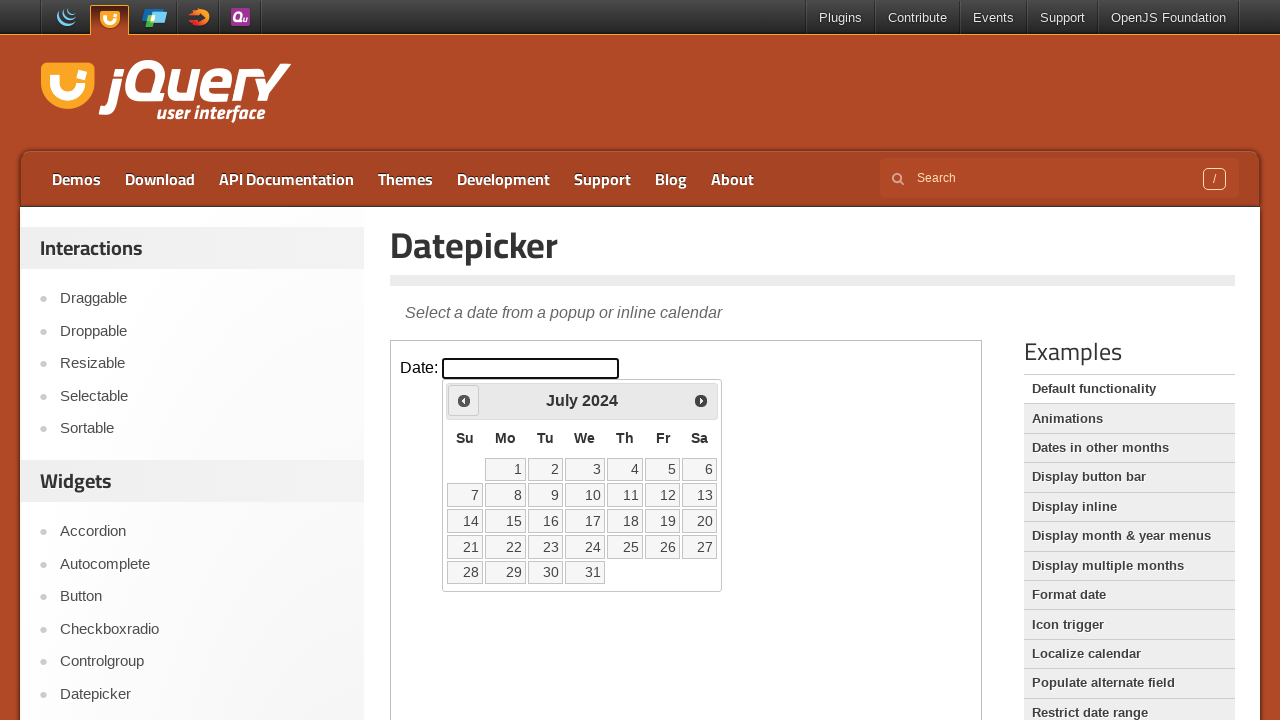

Clicked Prev button to navigate to previous month at (464, 400) on iframe.demo-frame >> internal:control=enter-frame >> span:has-text('Prev')
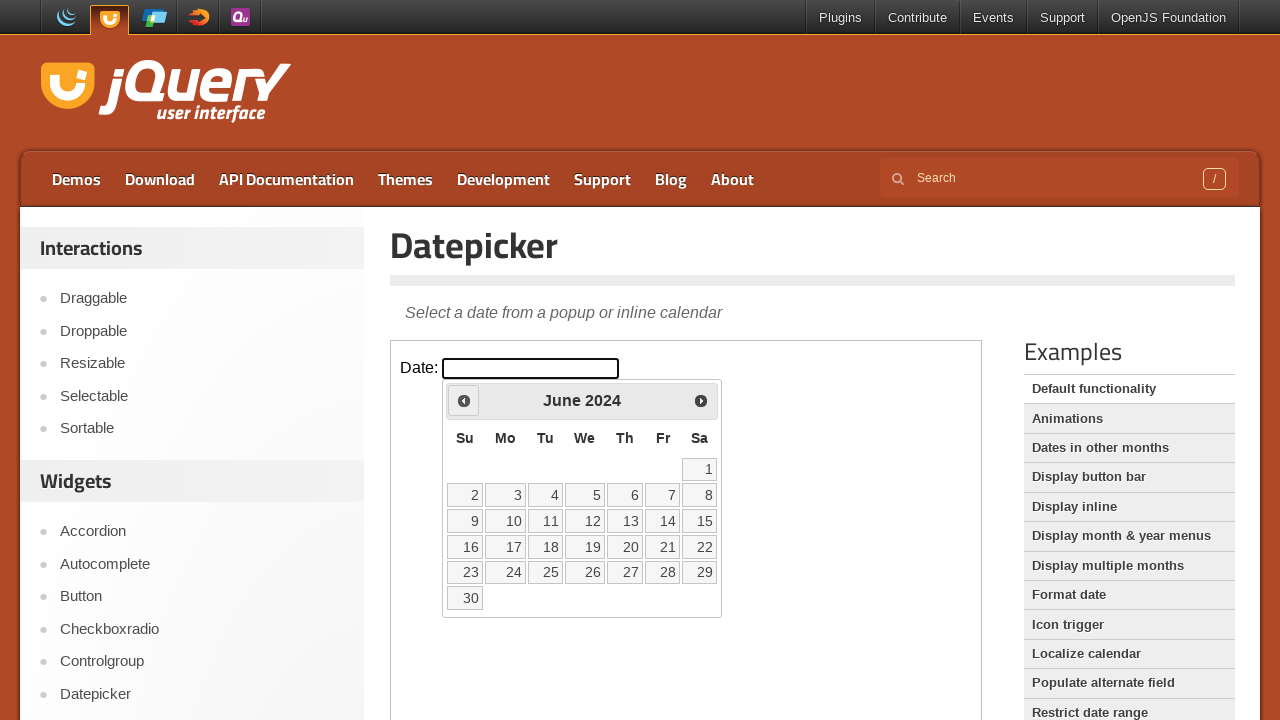

Waited for calendar to update
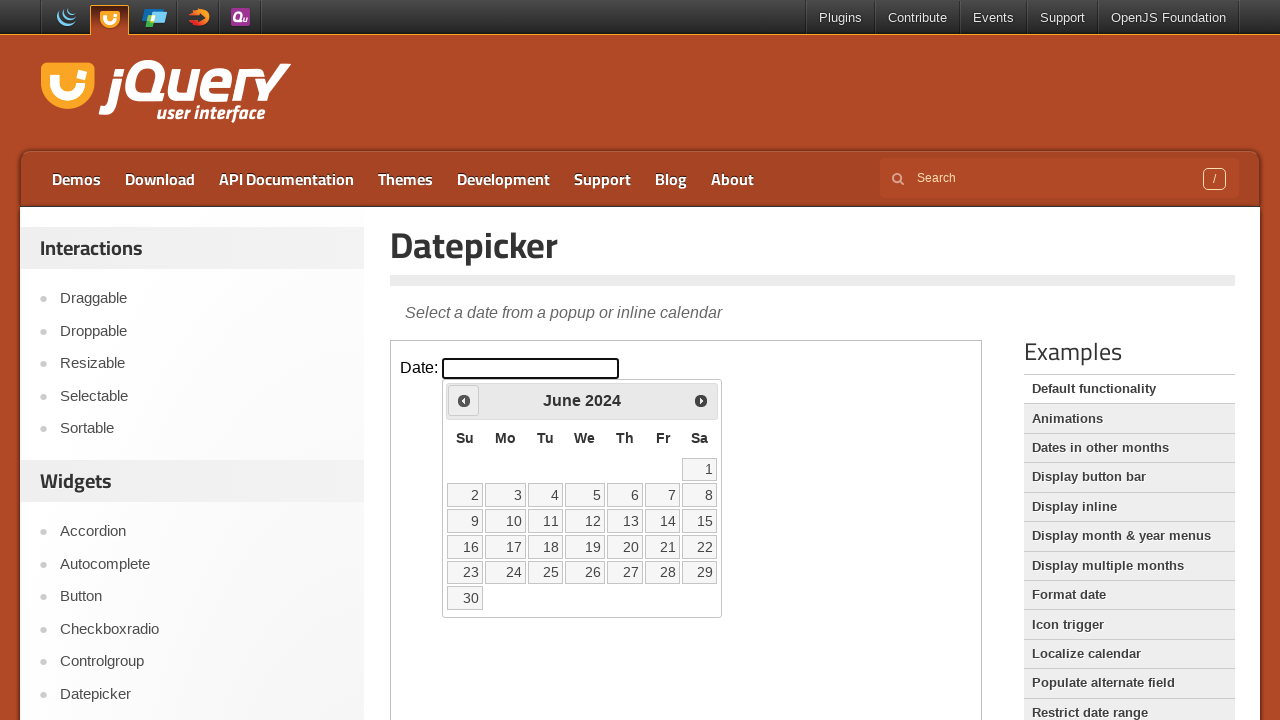

Checked current calendar date: June 2024
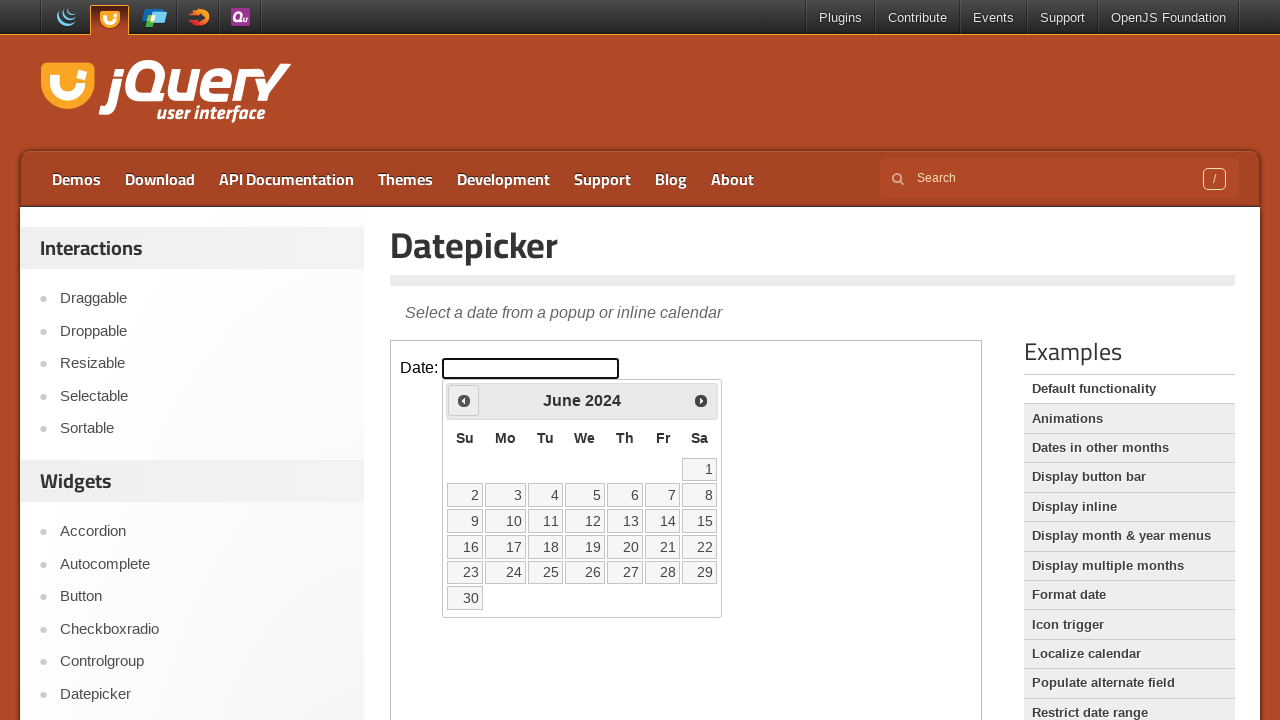

Clicked Prev button to navigate to previous month at (464, 400) on iframe.demo-frame >> internal:control=enter-frame >> span:has-text('Prev')
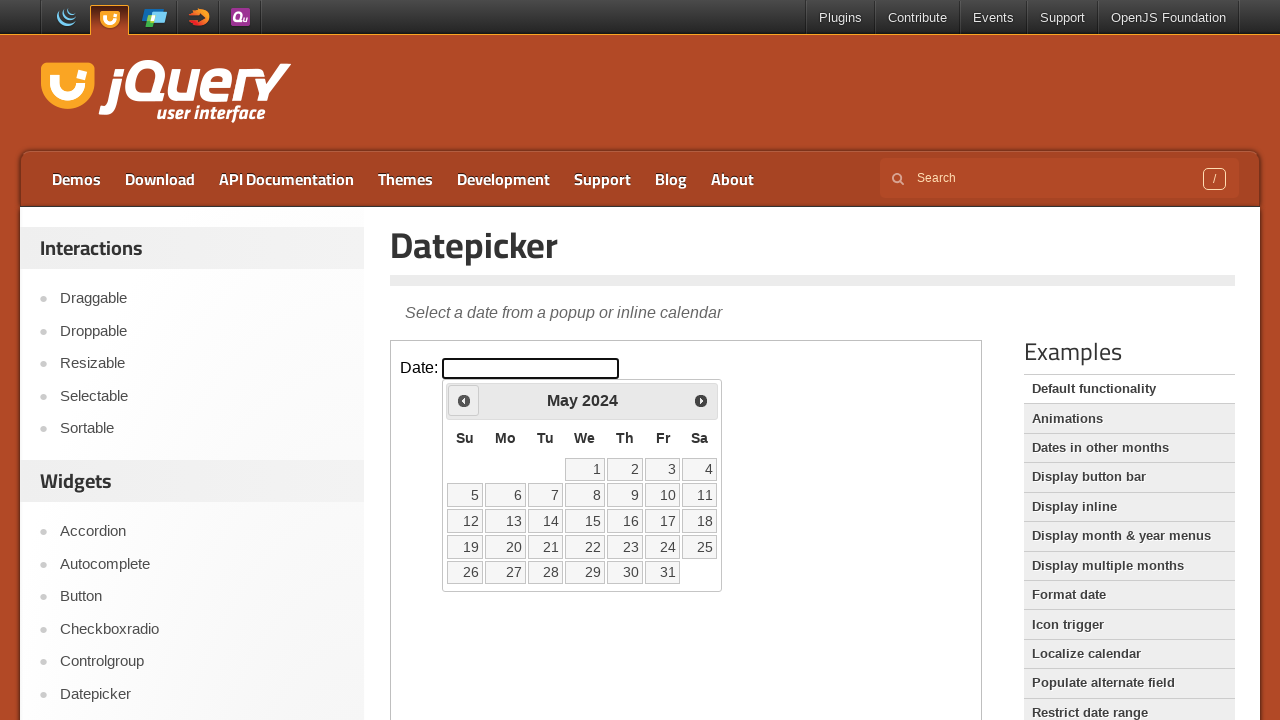

Waited for calendar to update
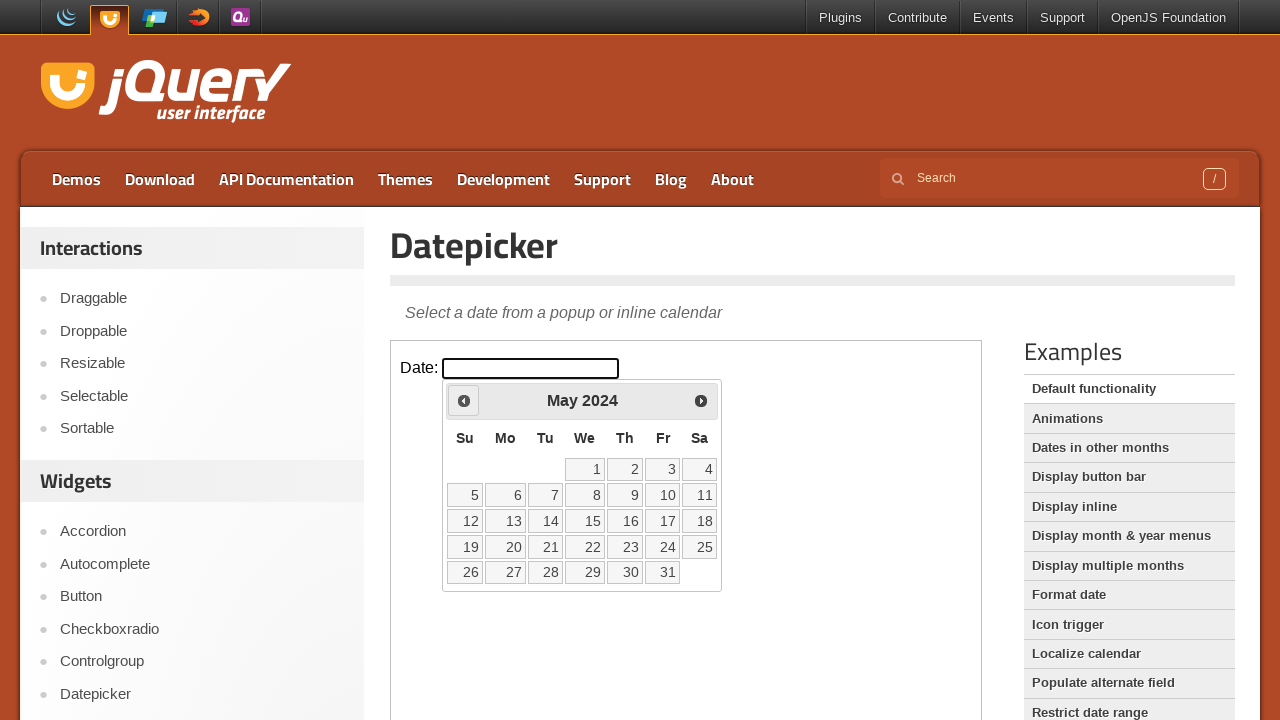

Checked current calendar date: May 2024
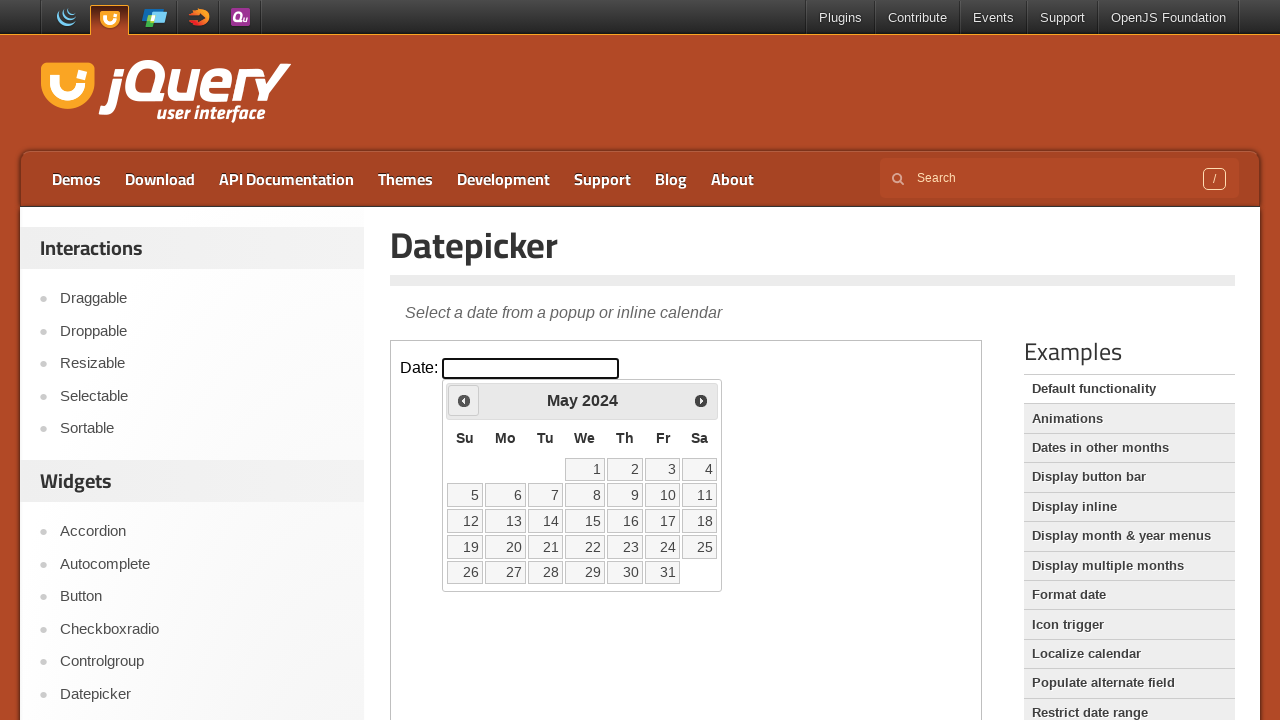

Clicked Prev button to navigate to previous month at (464, 400) on iframe.demo-frame >> internal:control=enter-frame >> span:has-text('Prev')
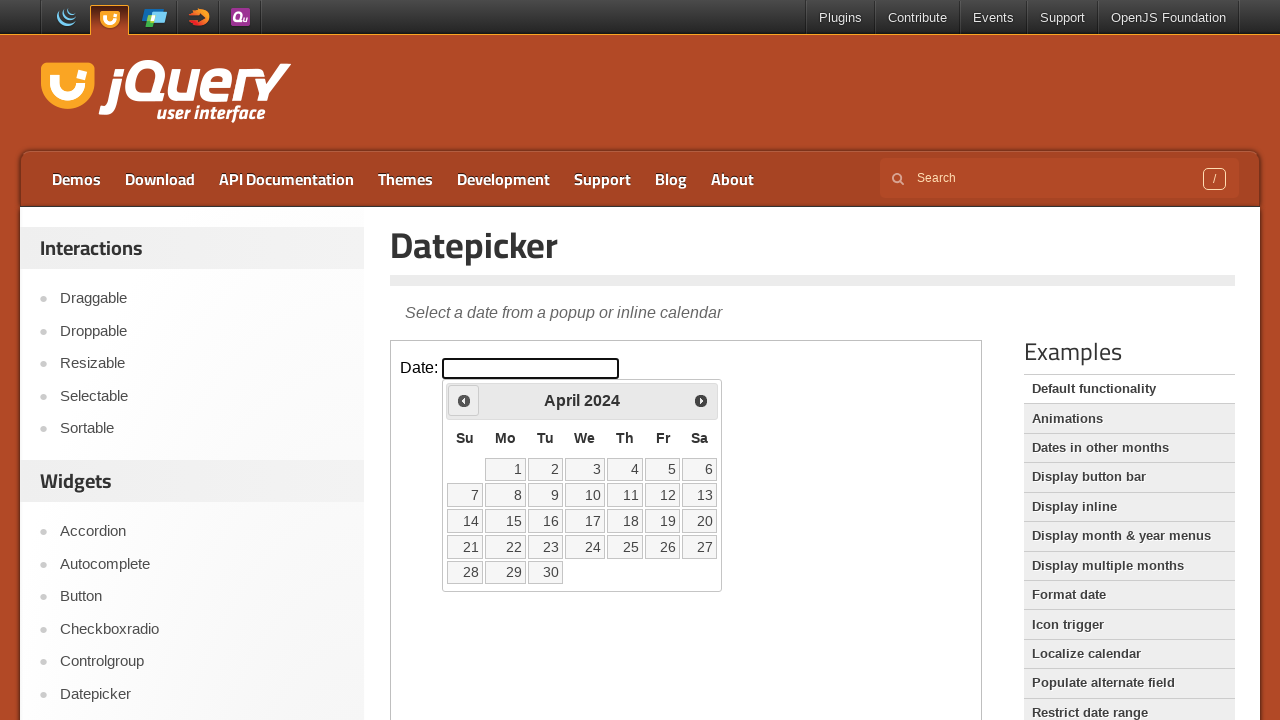

Waited for calendar to update
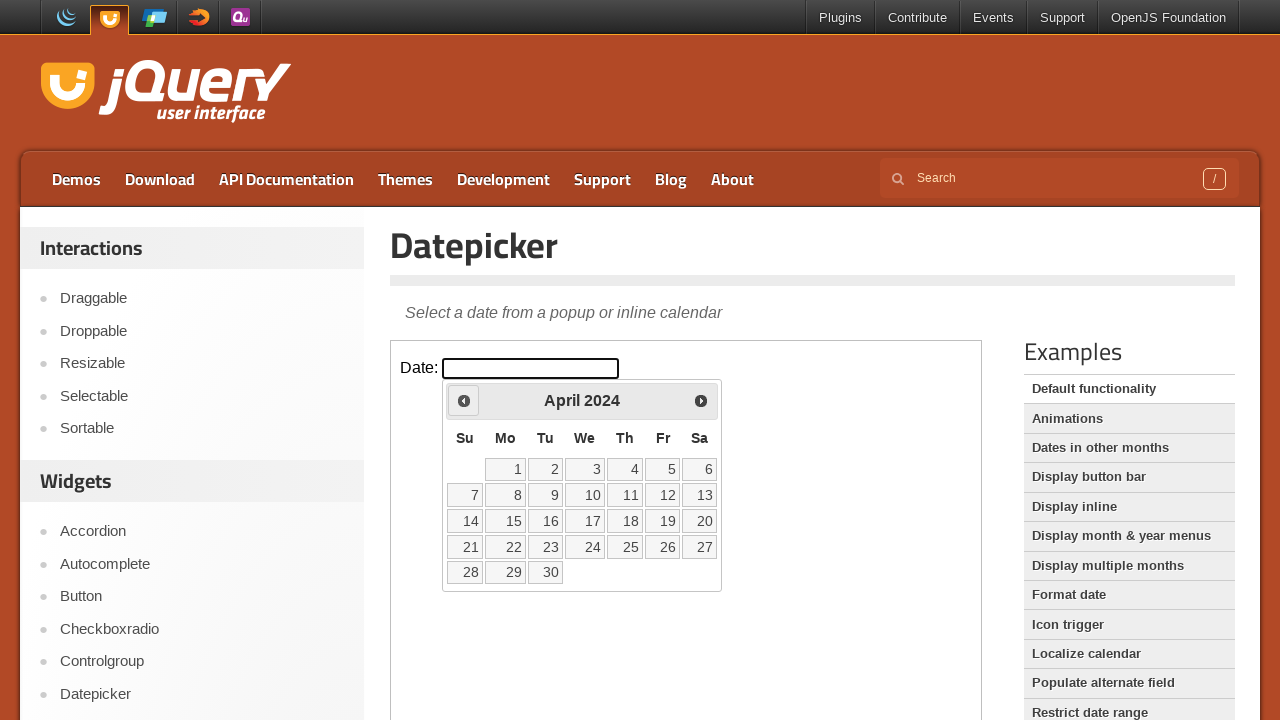

Checked current calendar date: April 2024
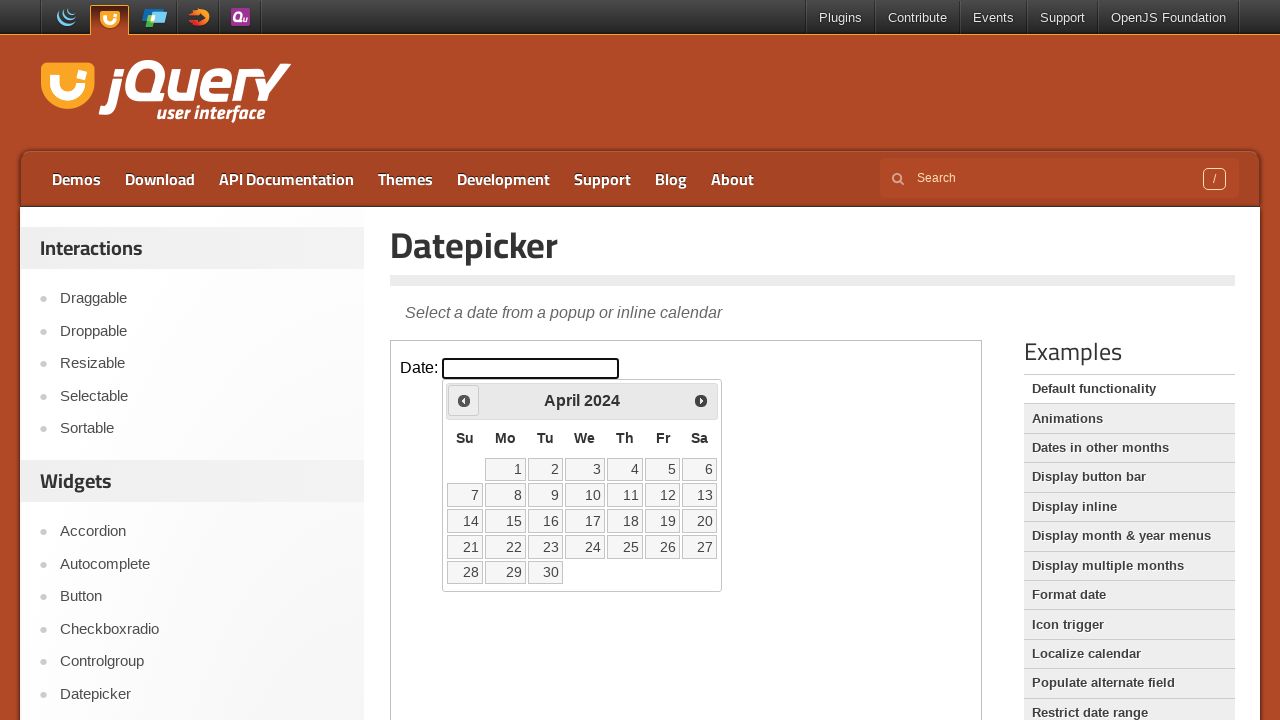

Clicked Prev button to navigate to previous month at (464, 400) on iframe.demo-frame >> internal:control=enter-frame >> span:has-text('Prev')
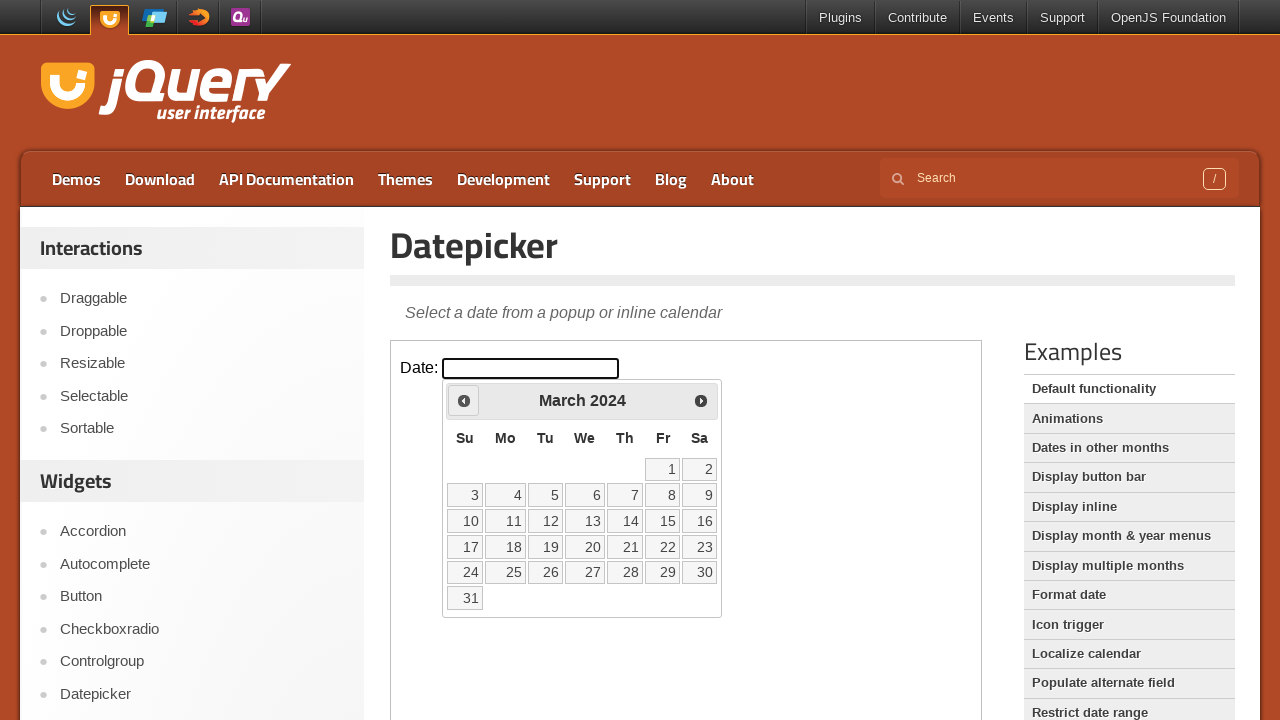

Waited for calendar to update
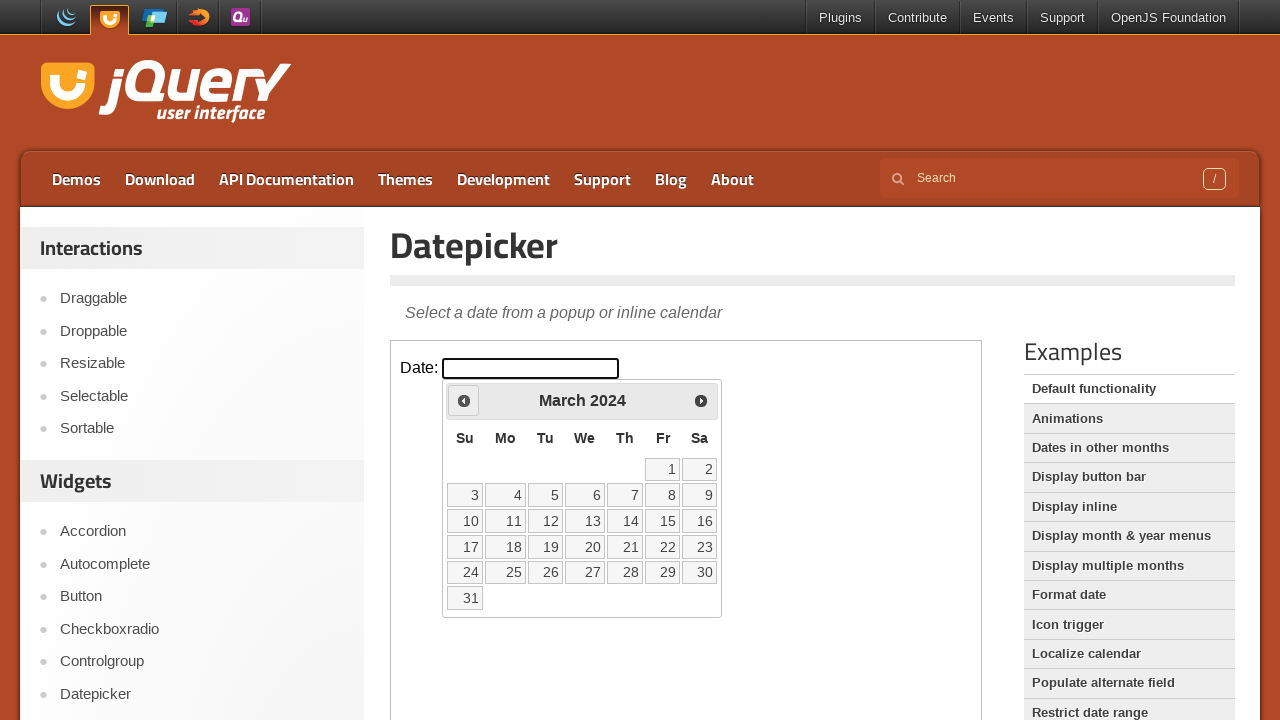

Checked current calendar date: March 2024
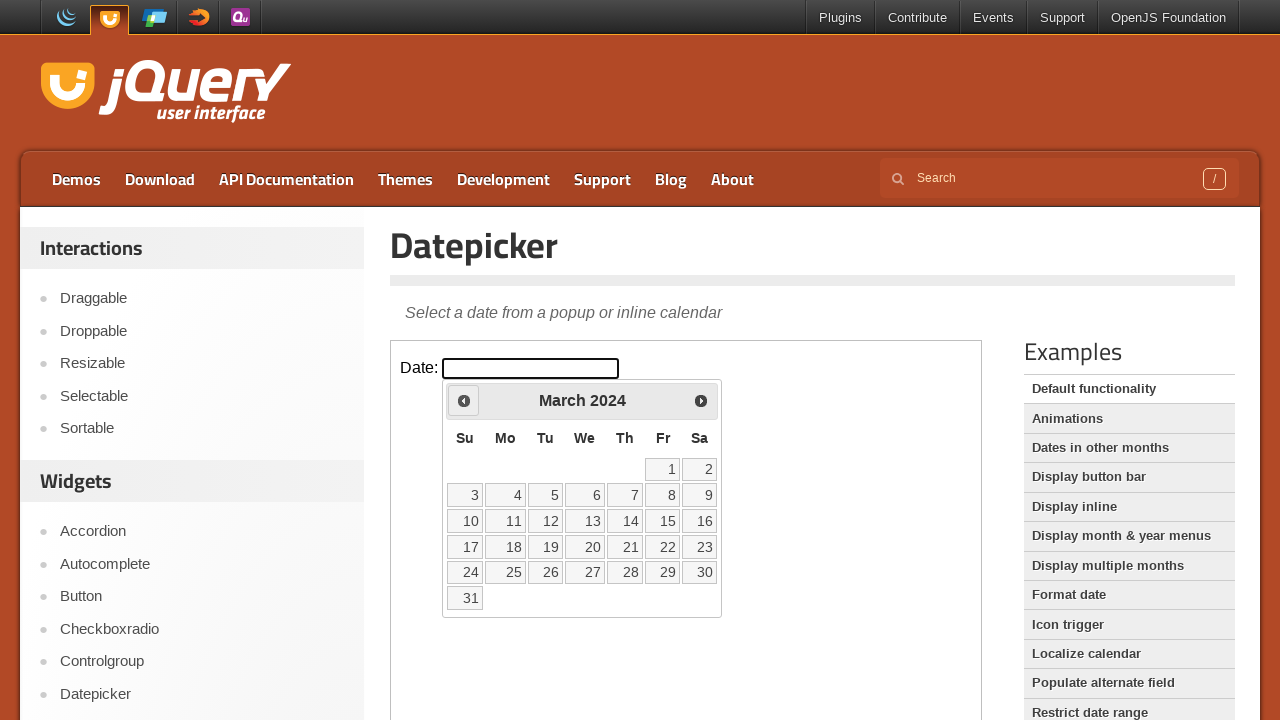

Clicked Prev button to navigate to previous month at (464, 400) on iframe.demo-frame >> internal:control=enter-frame >> span:has-text('Prev')
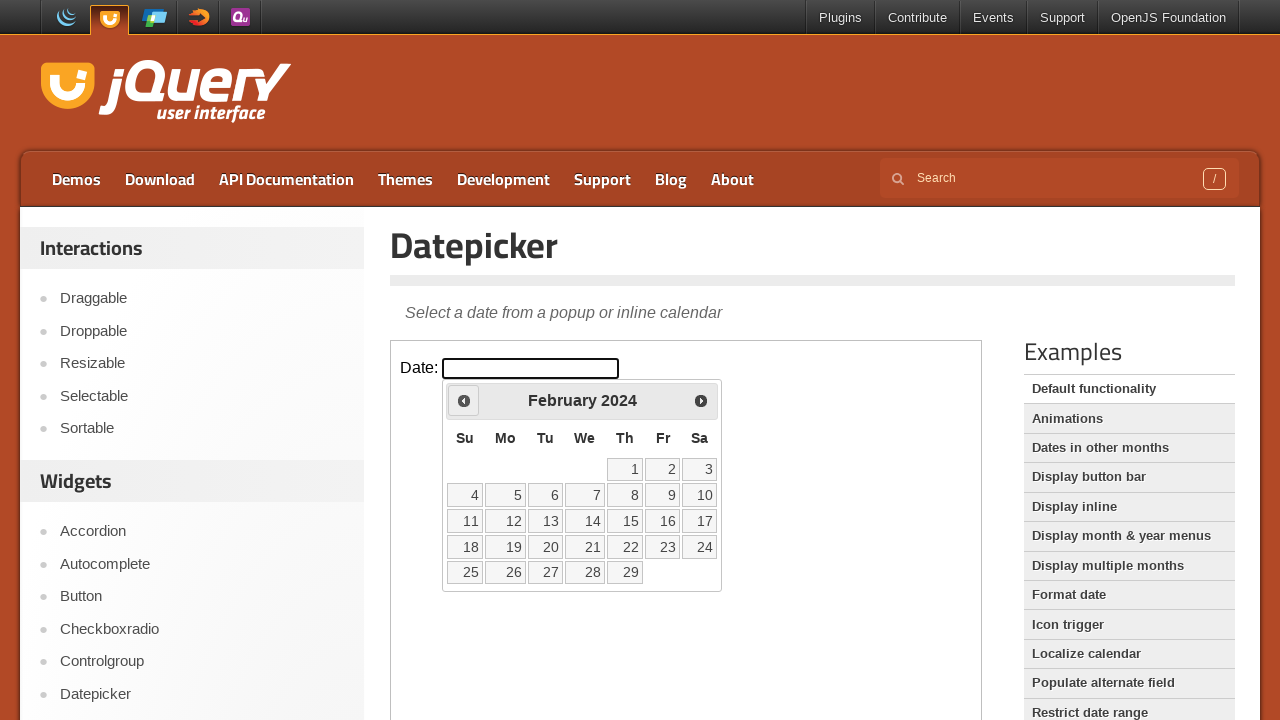

Waited for calendar to update
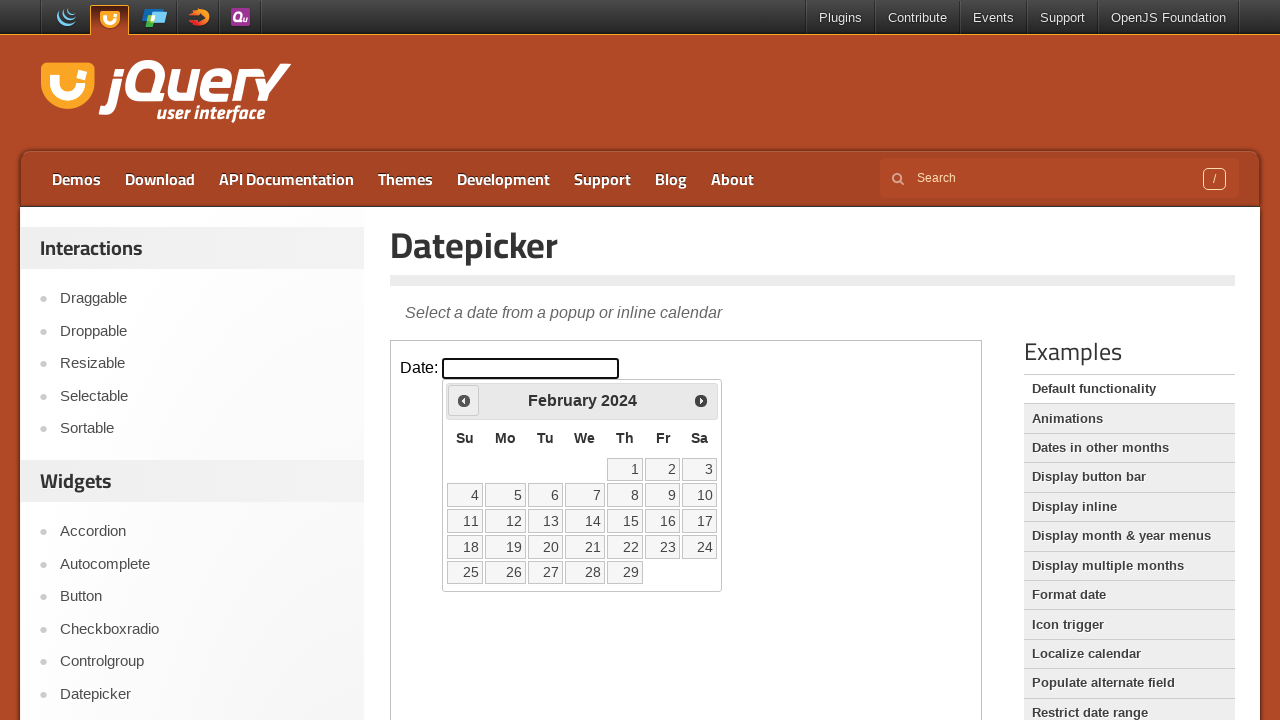

Checked current calendar date: February 2024
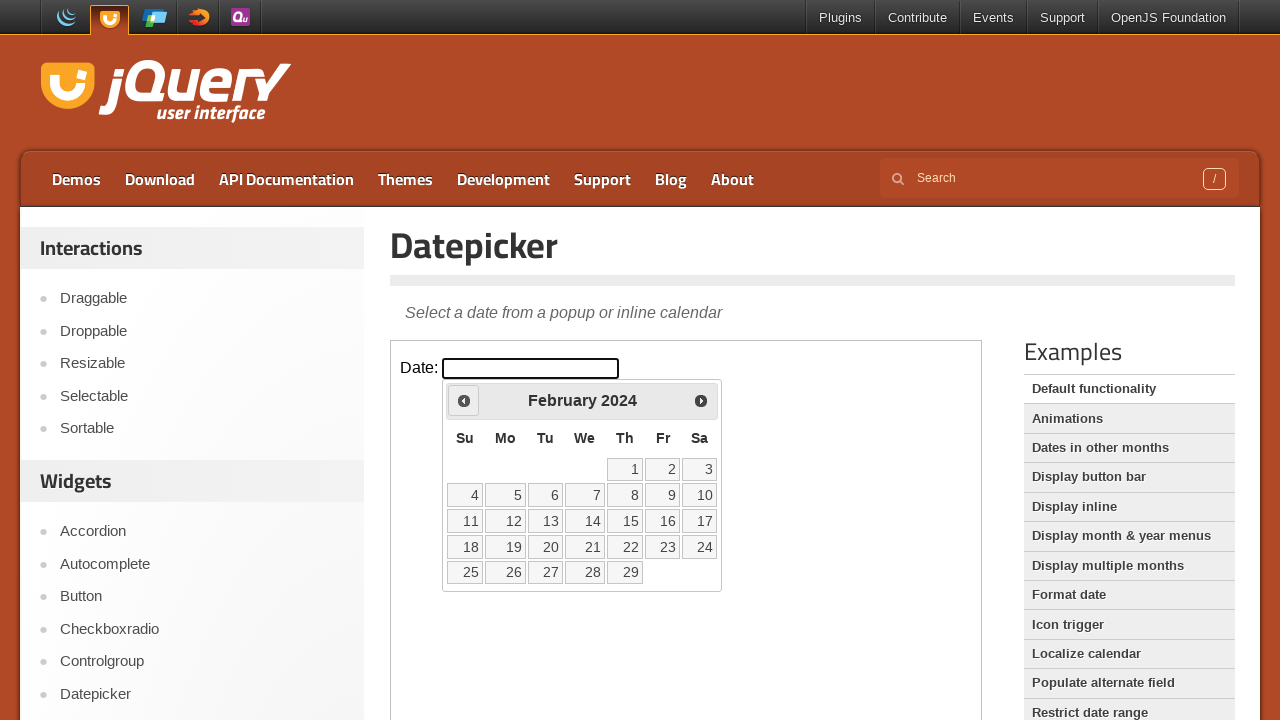

Clicked Prev button to navigate to previous month at (464, 400) on iframe.demo-frame >> internal:control=enter-frame >> span:has-text('Prev')
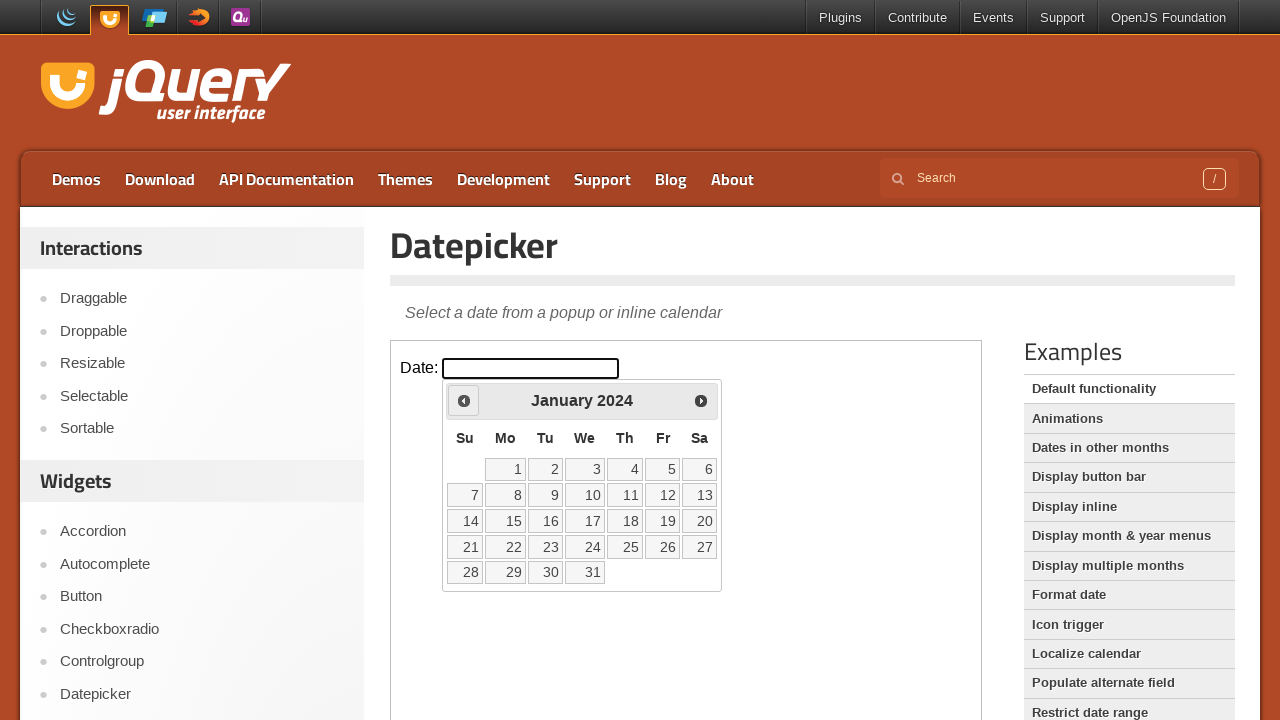

Waited for calendar to update
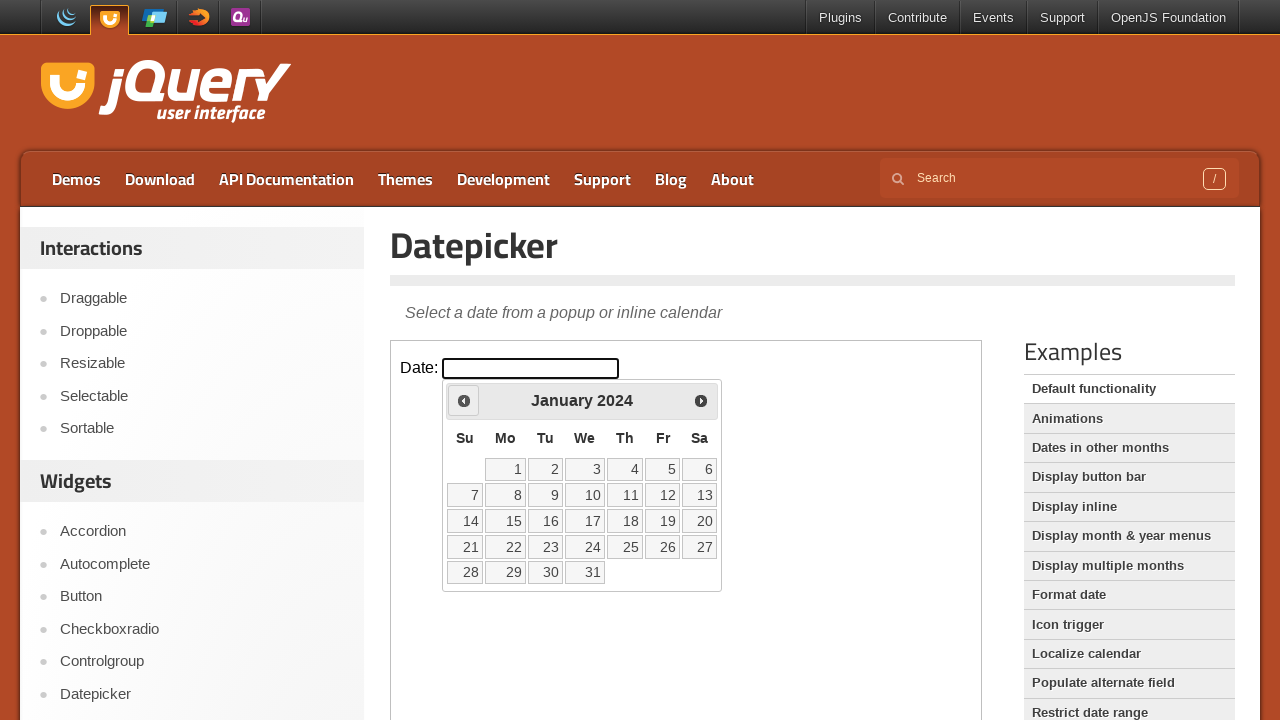

Checked current calendar date: January 2024
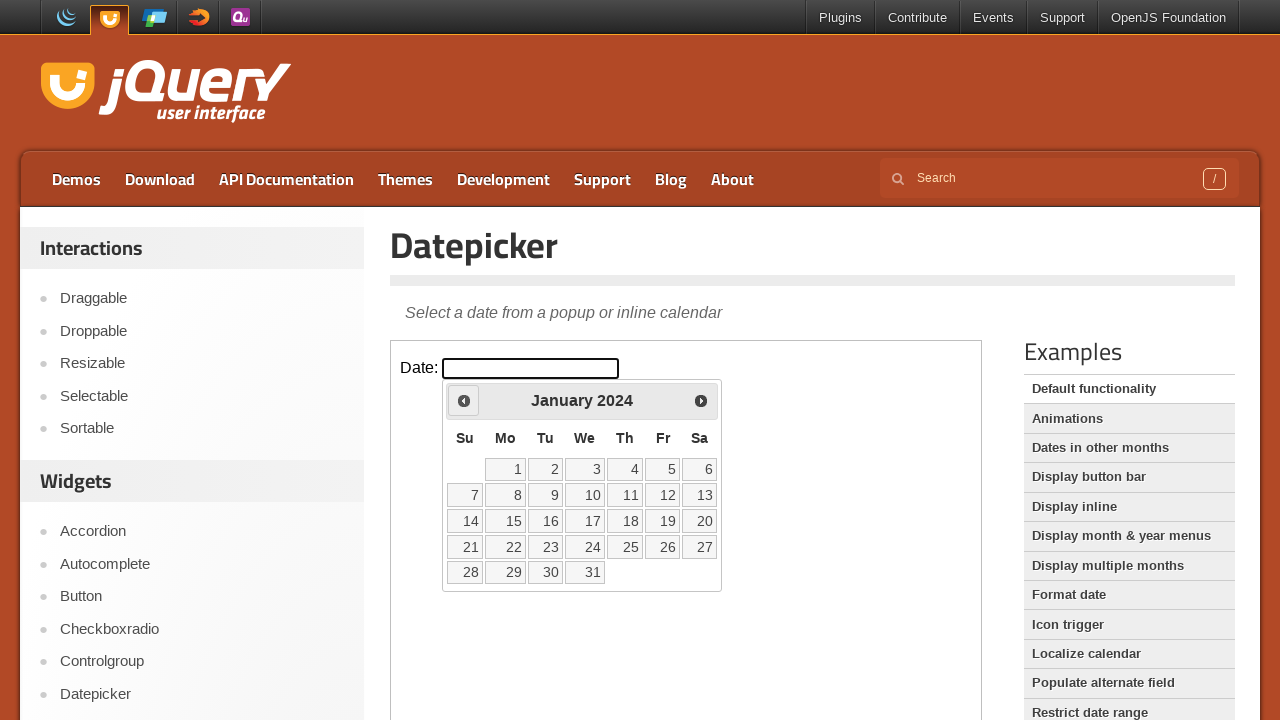

Clicked Prev button to navigate to previous month at (464, 400) on iframe.demo-frame >> internal:control=enter-frame >> span:has-text('Prev')
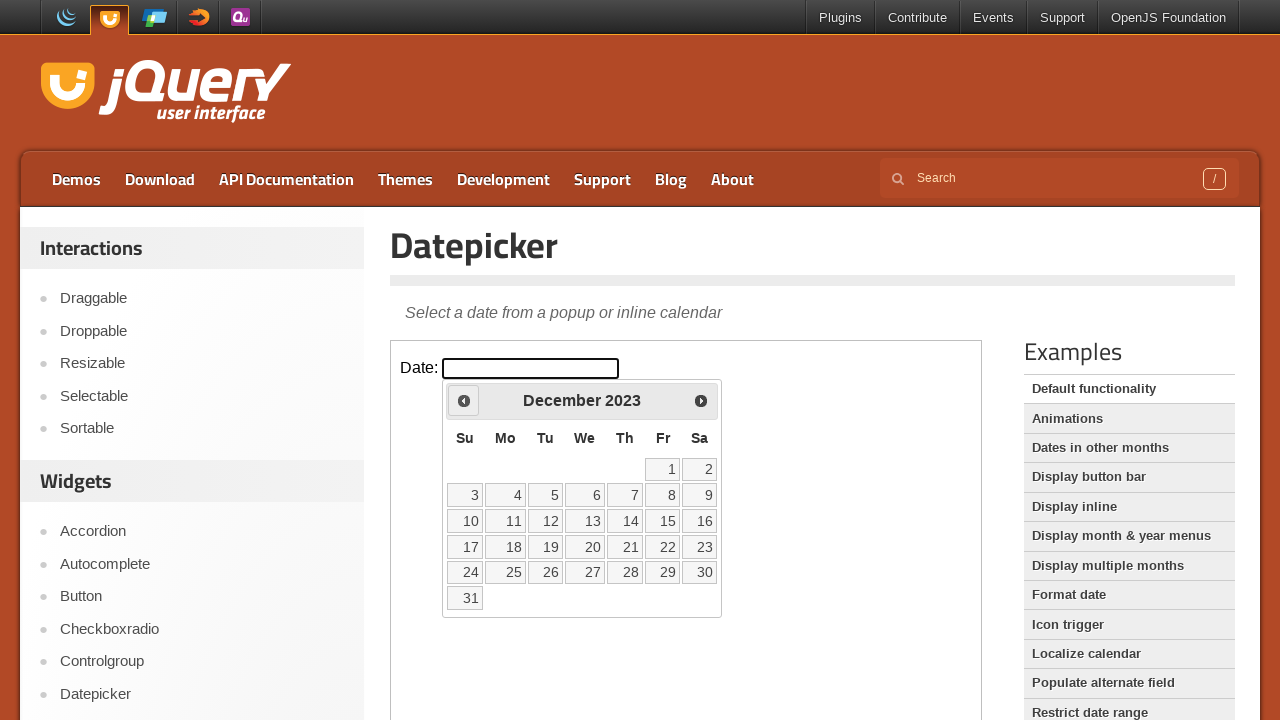

Waited for calendar to update
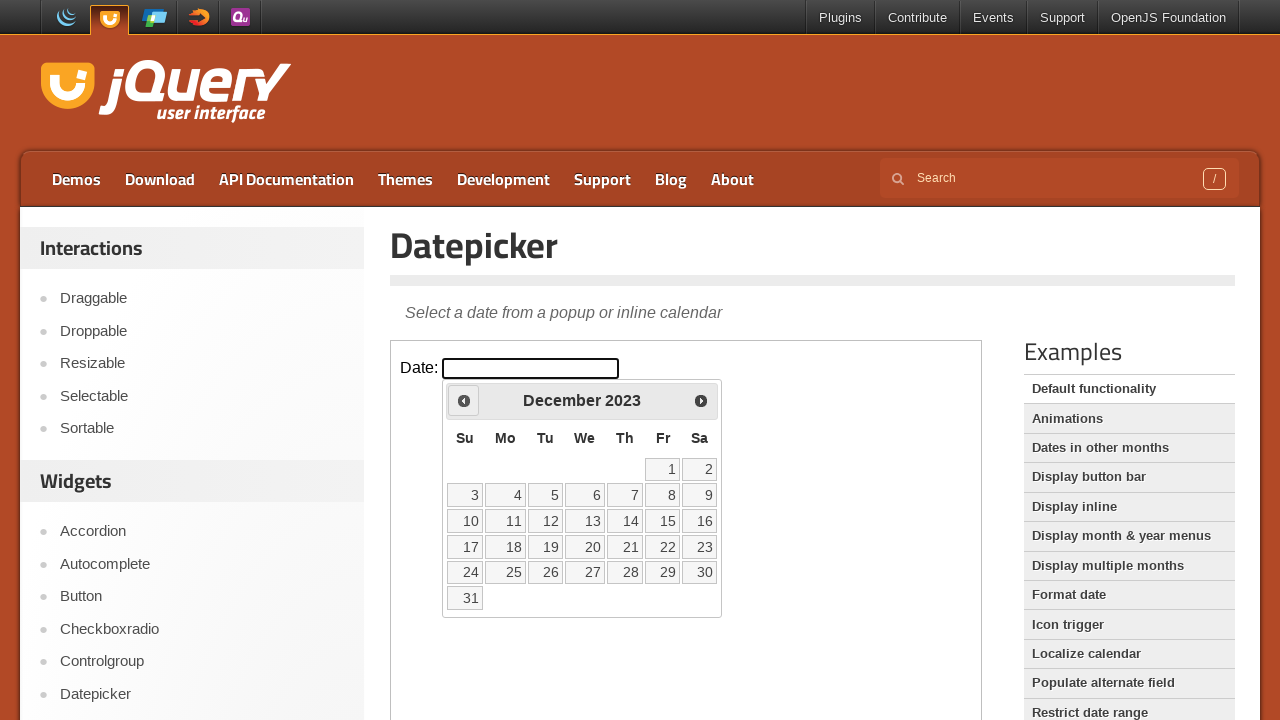

Checked current calendar date: December 2023
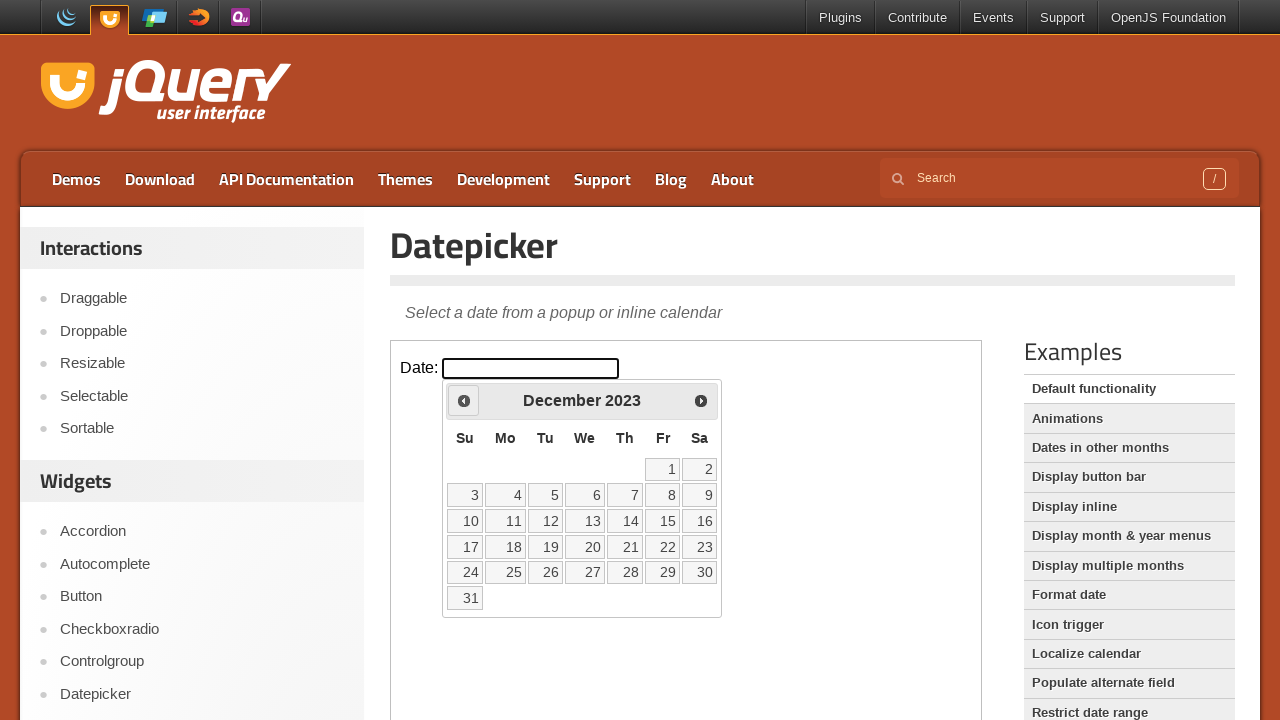

Clicked Prev button to navigate to previous month at (464, 400) on iframe.demo-frame >> internal:control=enter-frame >> span:has-text('Prev')
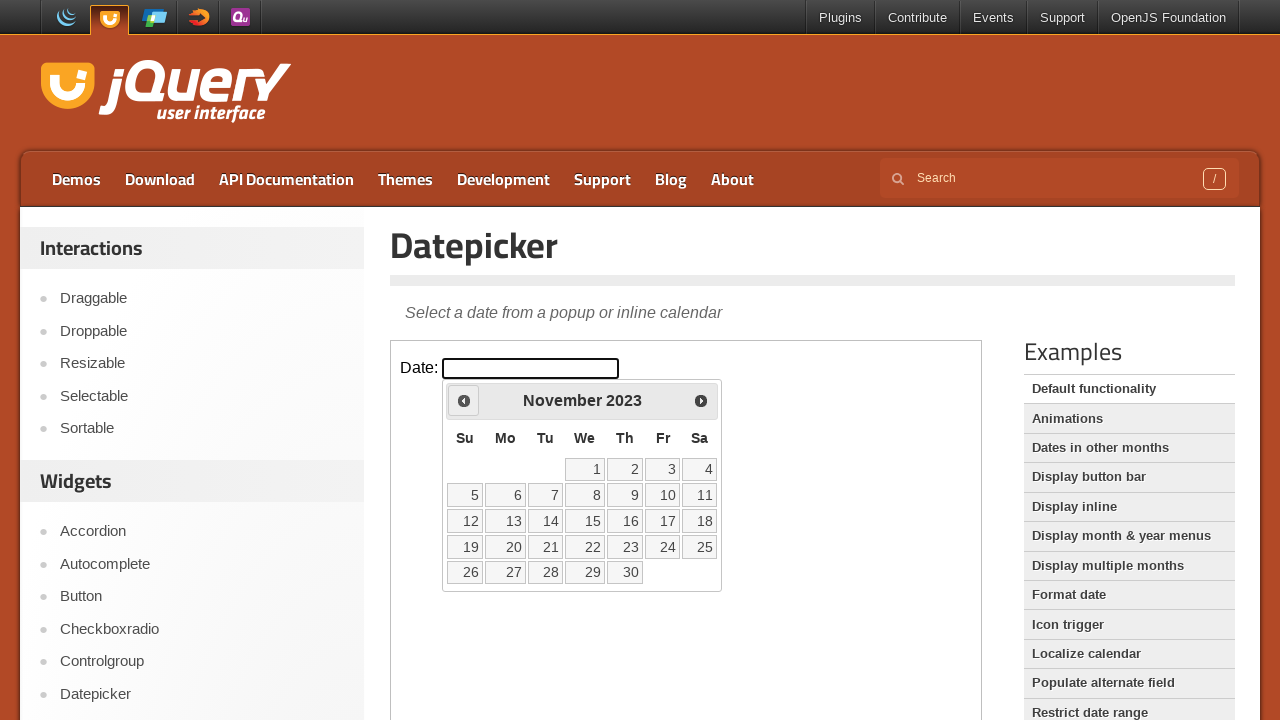

Waited for calendar to update
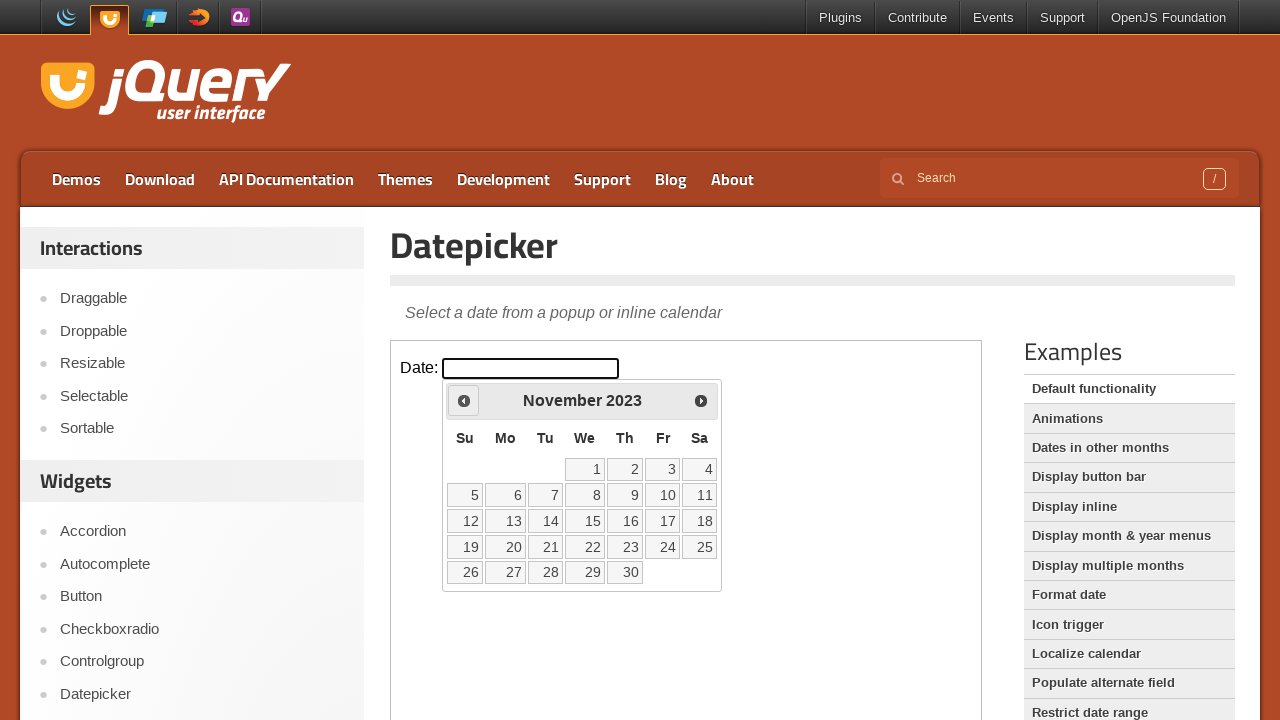

Checked current calendar date: November 2023
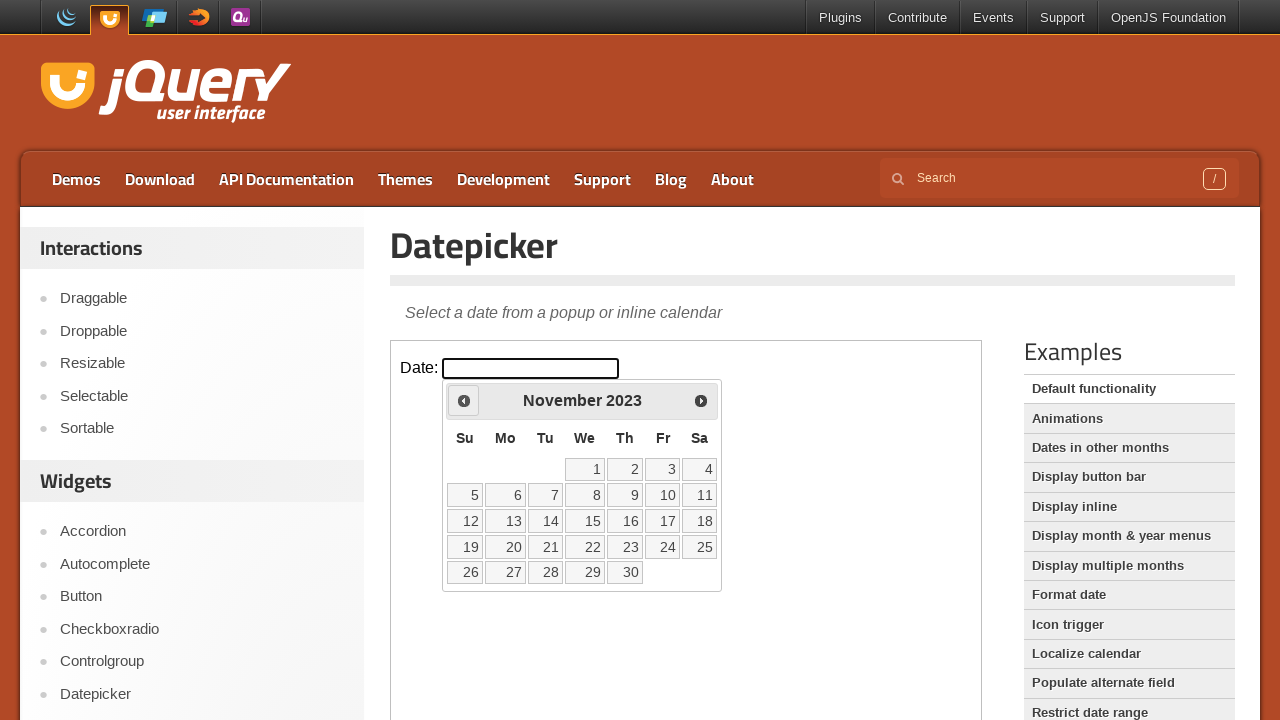

Located all date cells in calendar
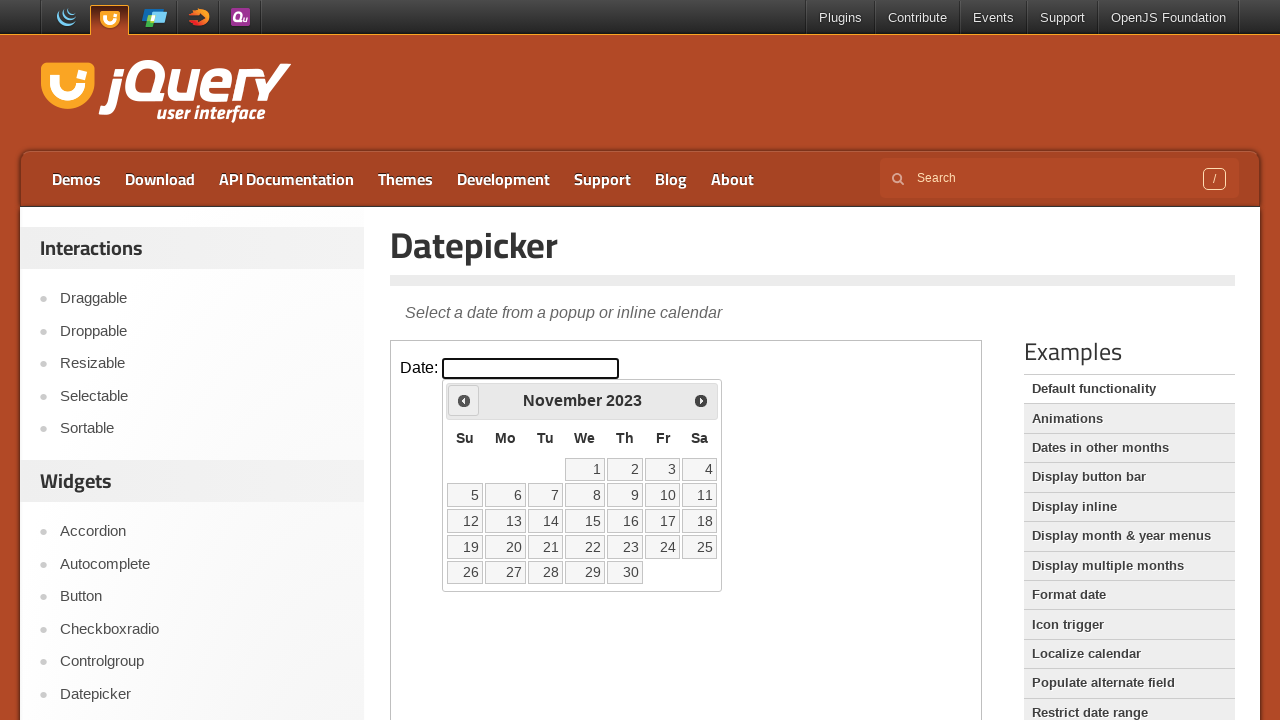

Found 30 date cells in calendar
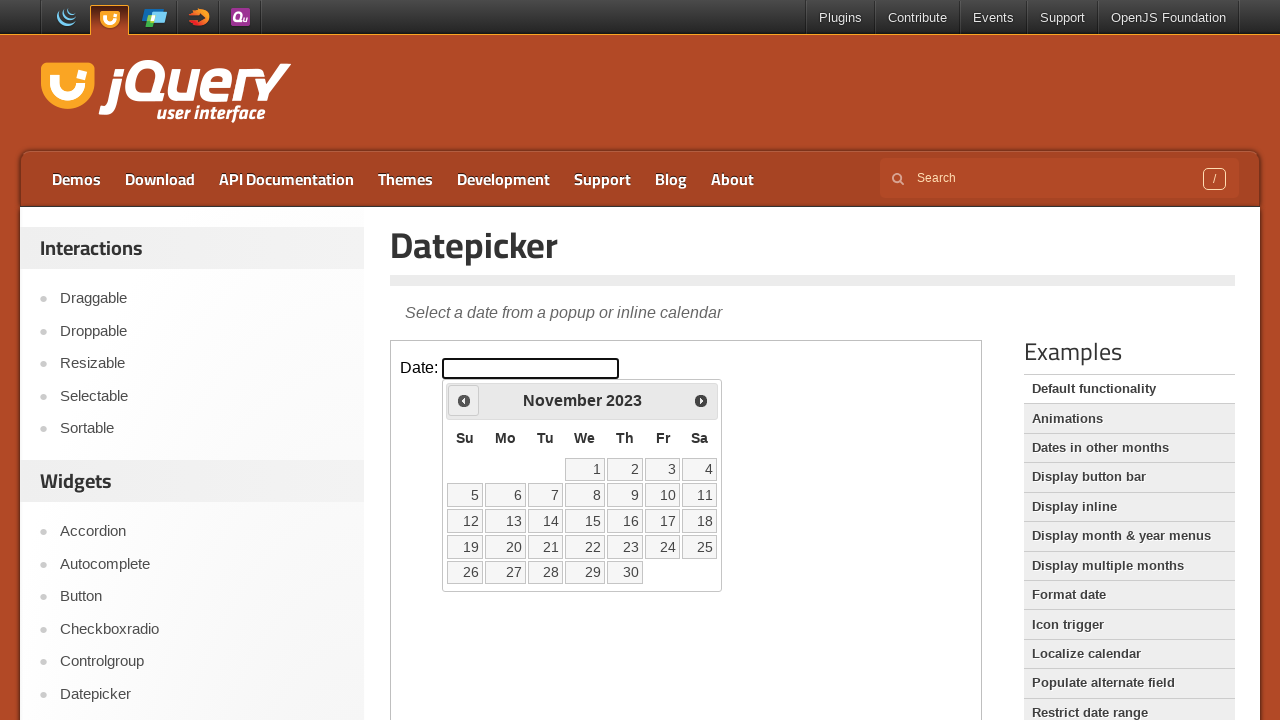

Clicked date 20 in November 2023 at (506, 547) on iframe.demo-frame >> internal:control=enter-frame >> table.ui-datepicker-calenda
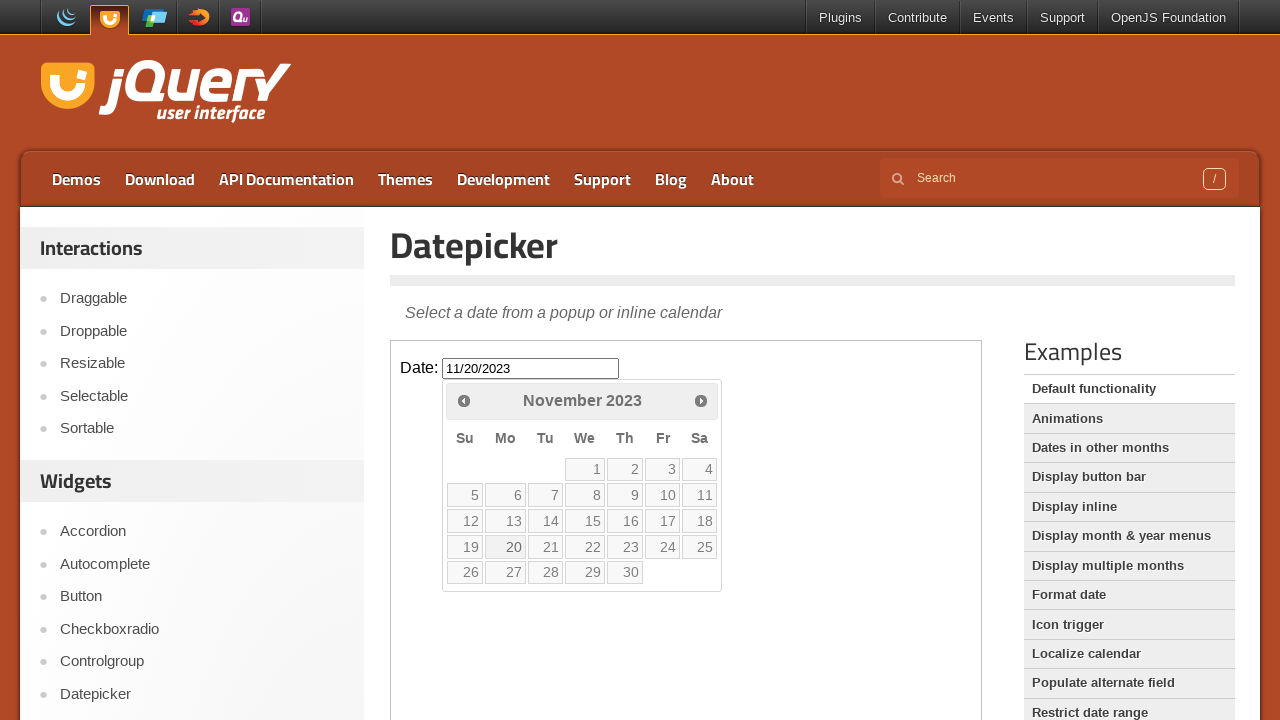

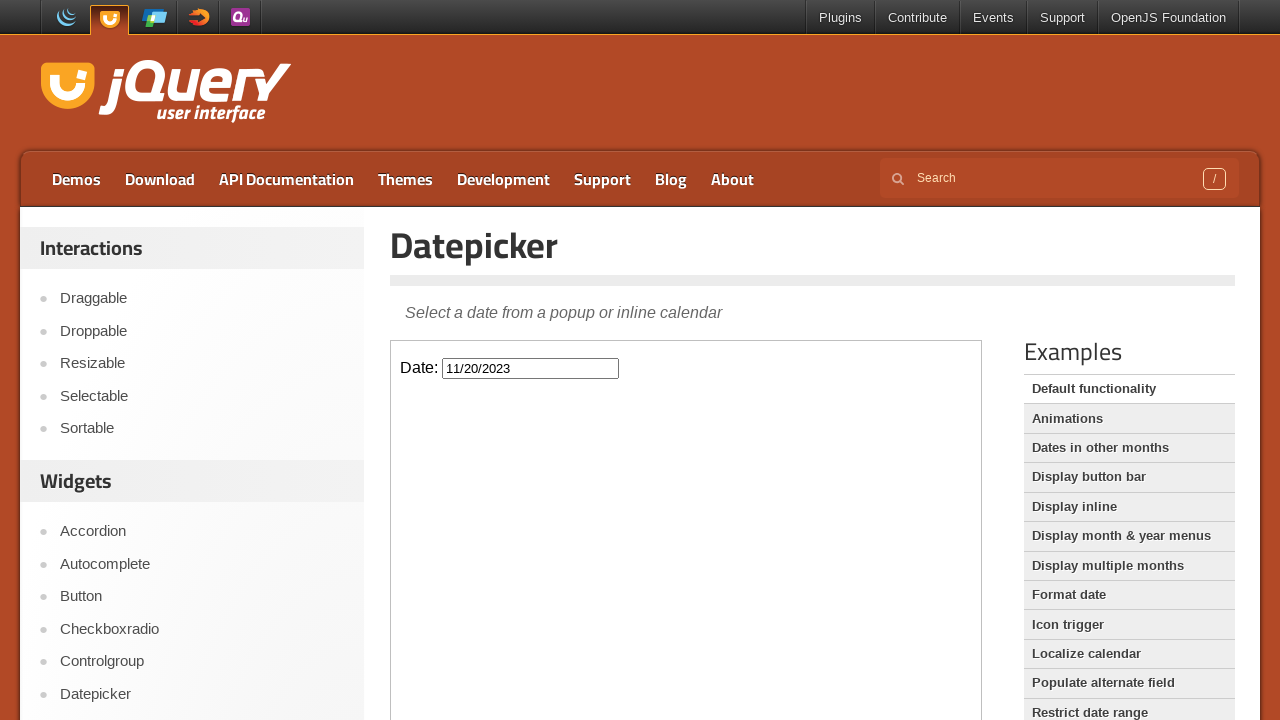